Tests filling a large form with many input fields by iterating through all inputs and filling them with the same value, then submitting.

Starting URL: http://suninjuly.github.io/huge_form.html

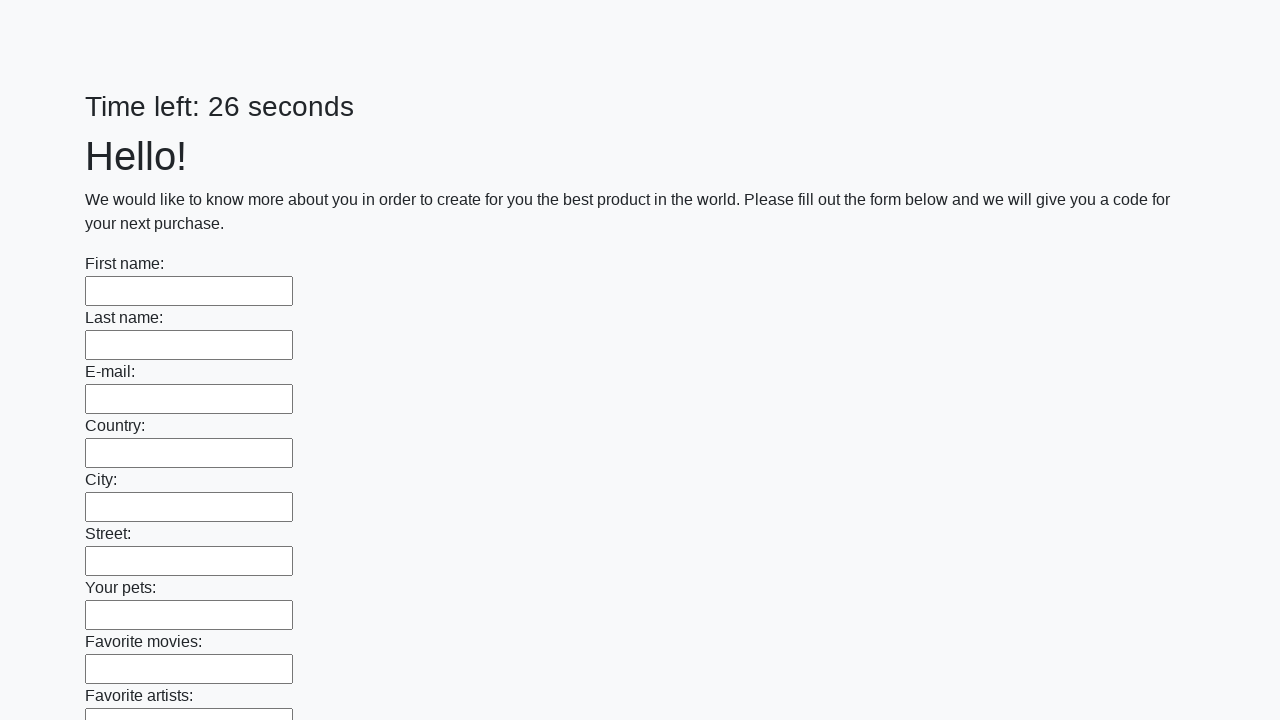

Navigated to huge form page
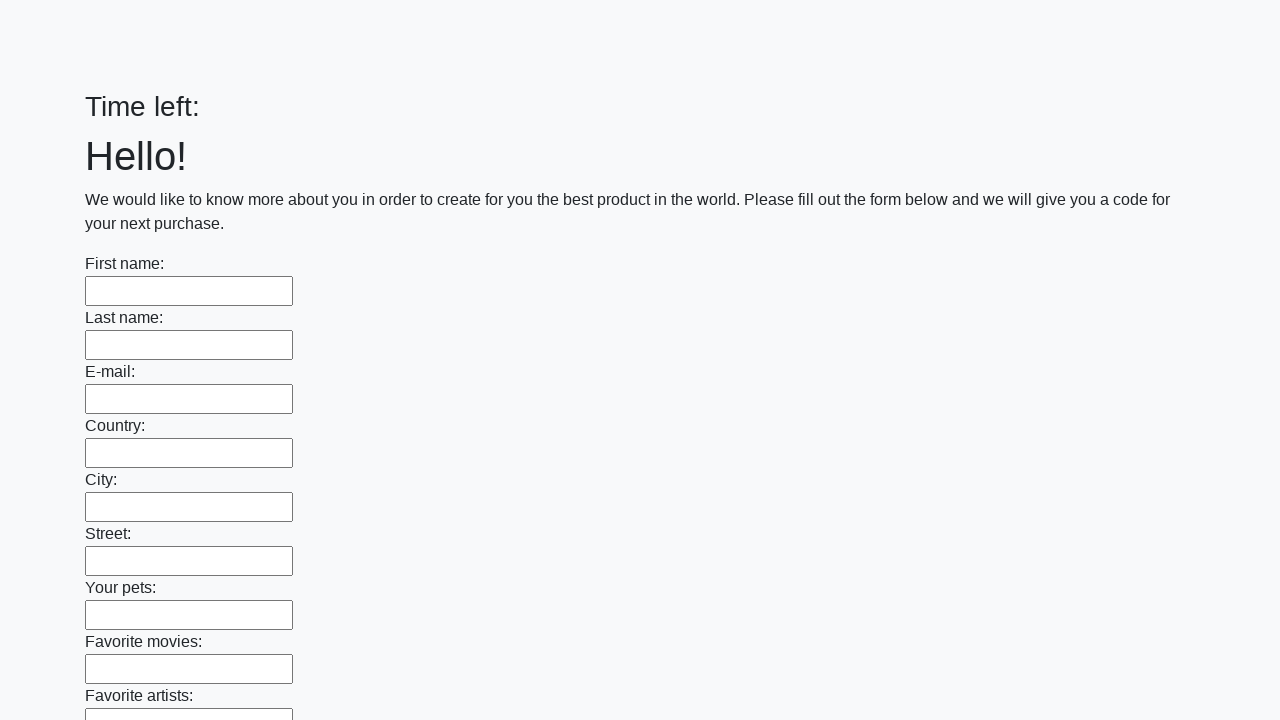

Filled input field with 'Test Response' on input >> nth=0
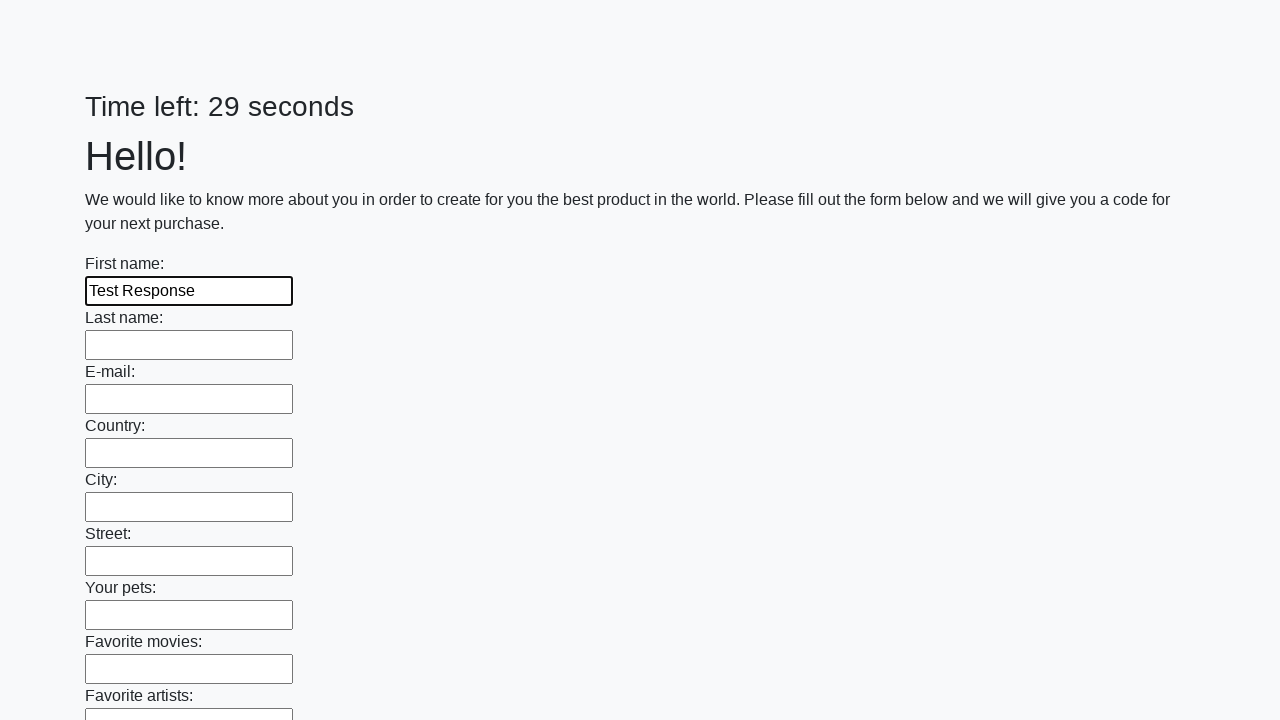

Filled input field with 'Test Response' on input >> nth=1
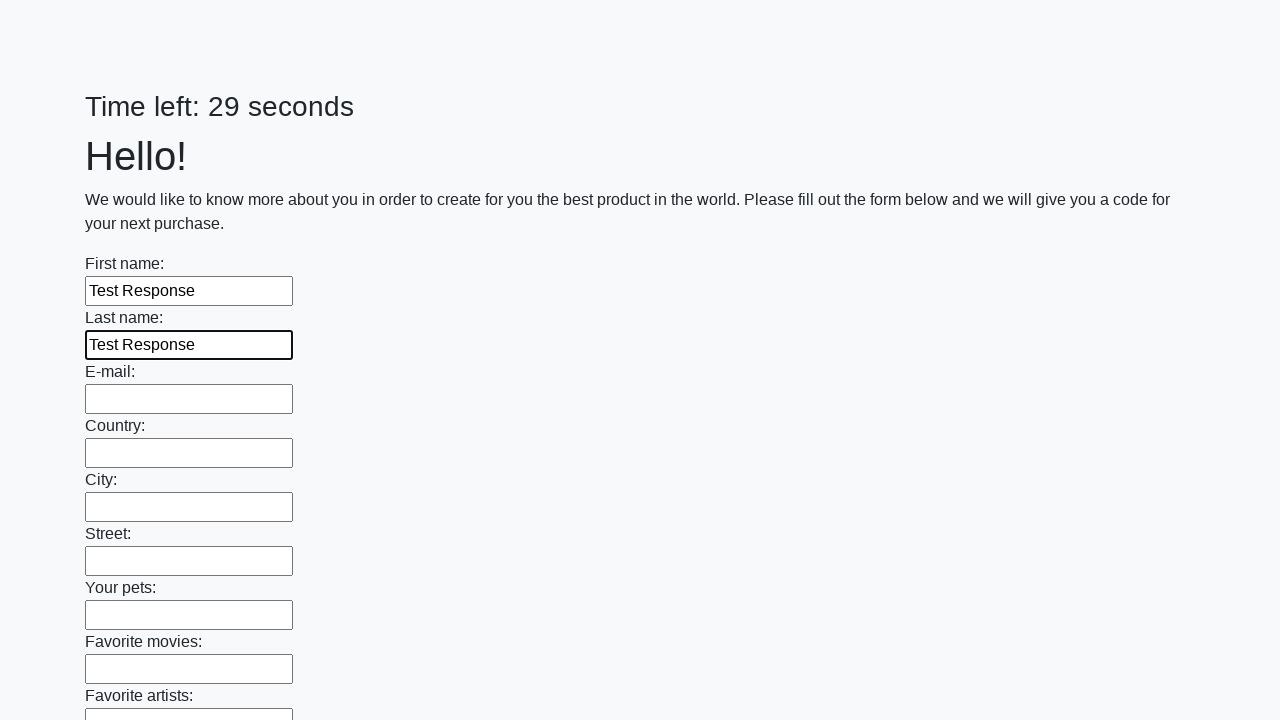

Filled input field with 'Test Response' on input >> nth=2
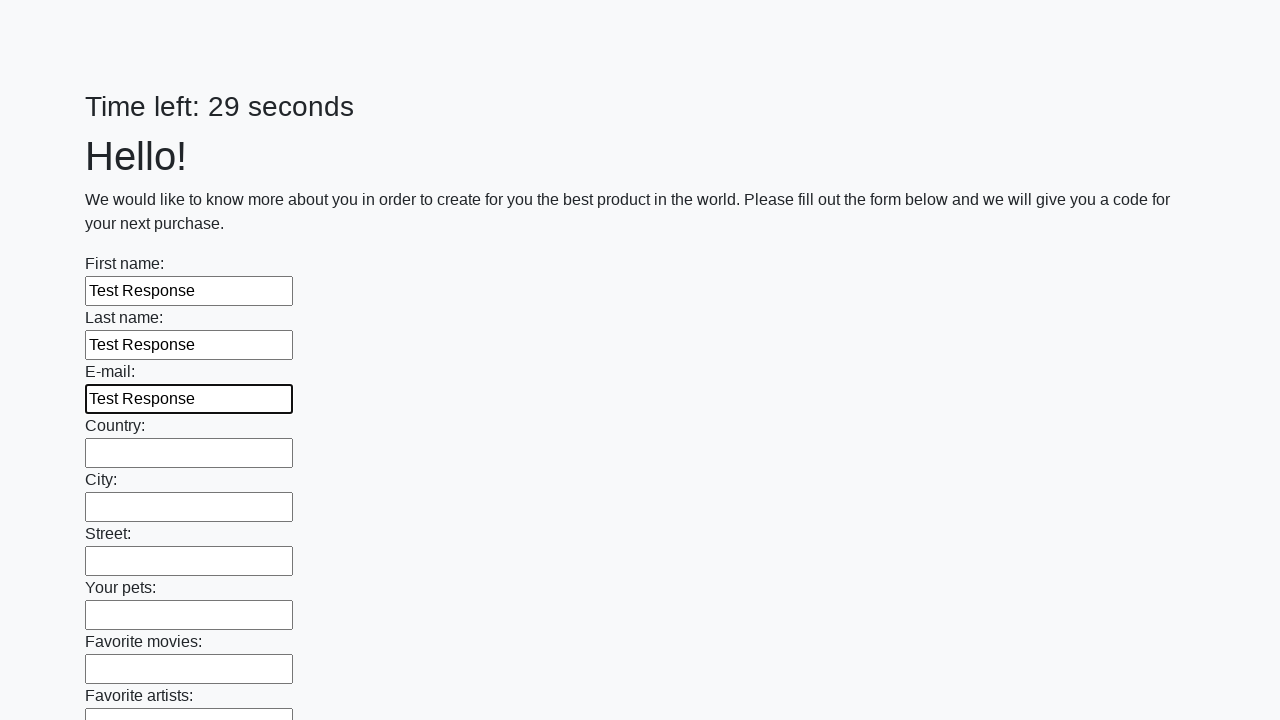

Filled input field with 'Test Response' on input >> nth=3
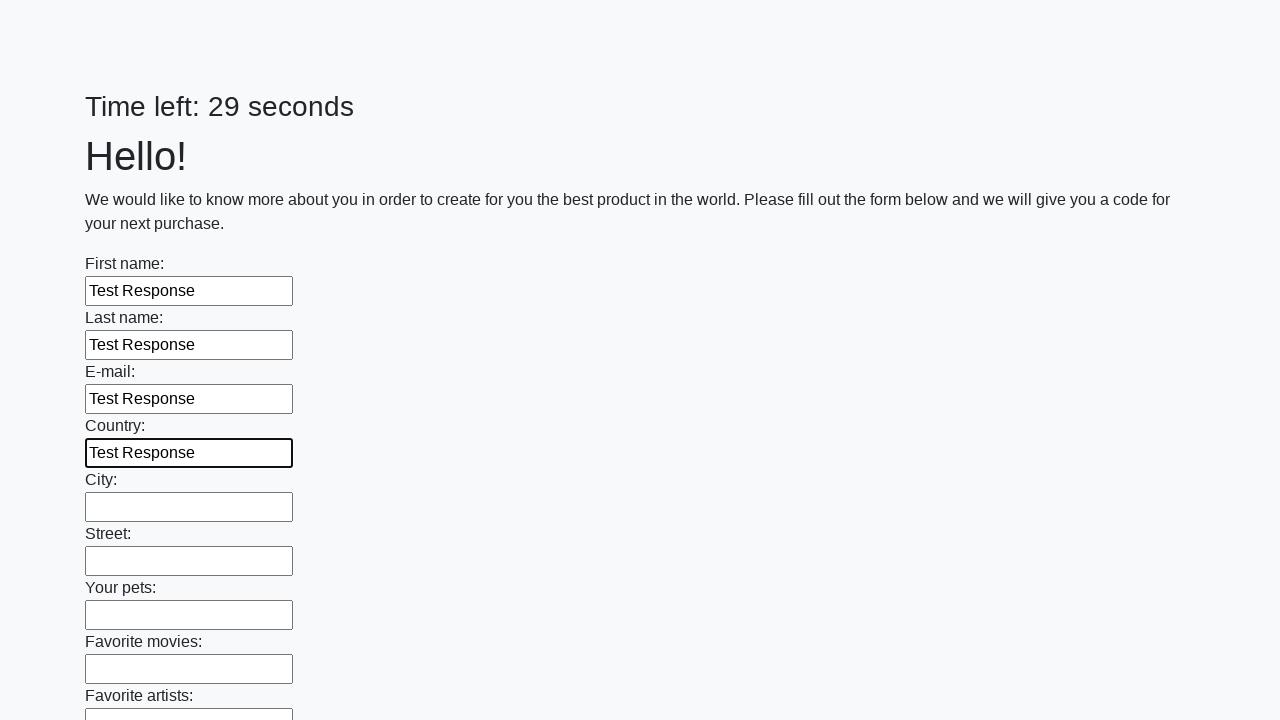

Filled input field with 'Test Response' on input >> nth=4
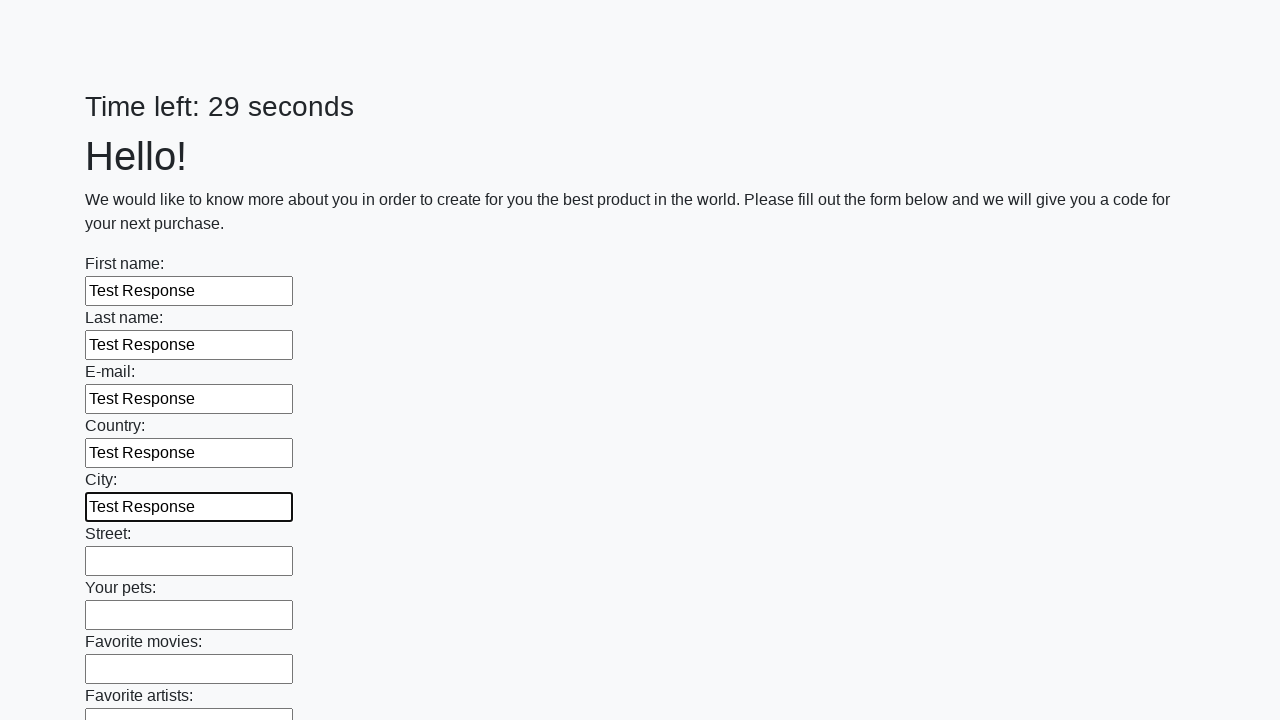

Filled input field with 'Test Response' on input >> nth=5
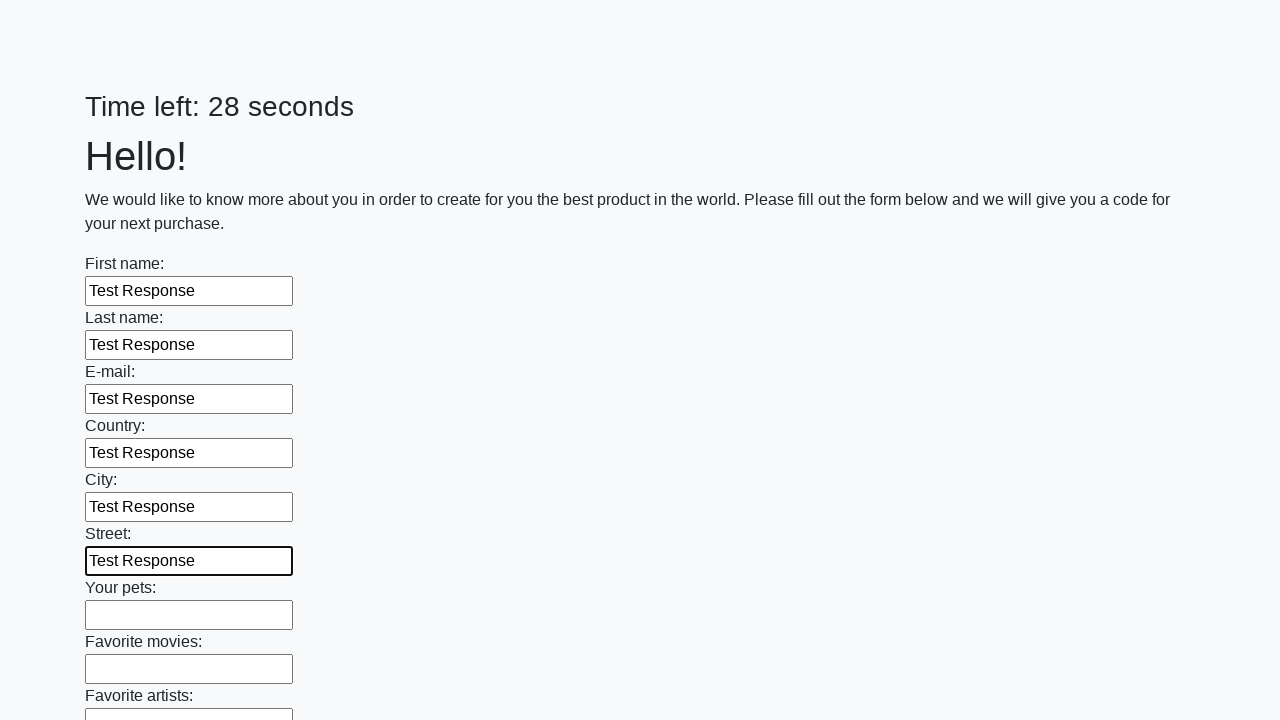

Filled input field with 'Test Response' on input >> nth=6
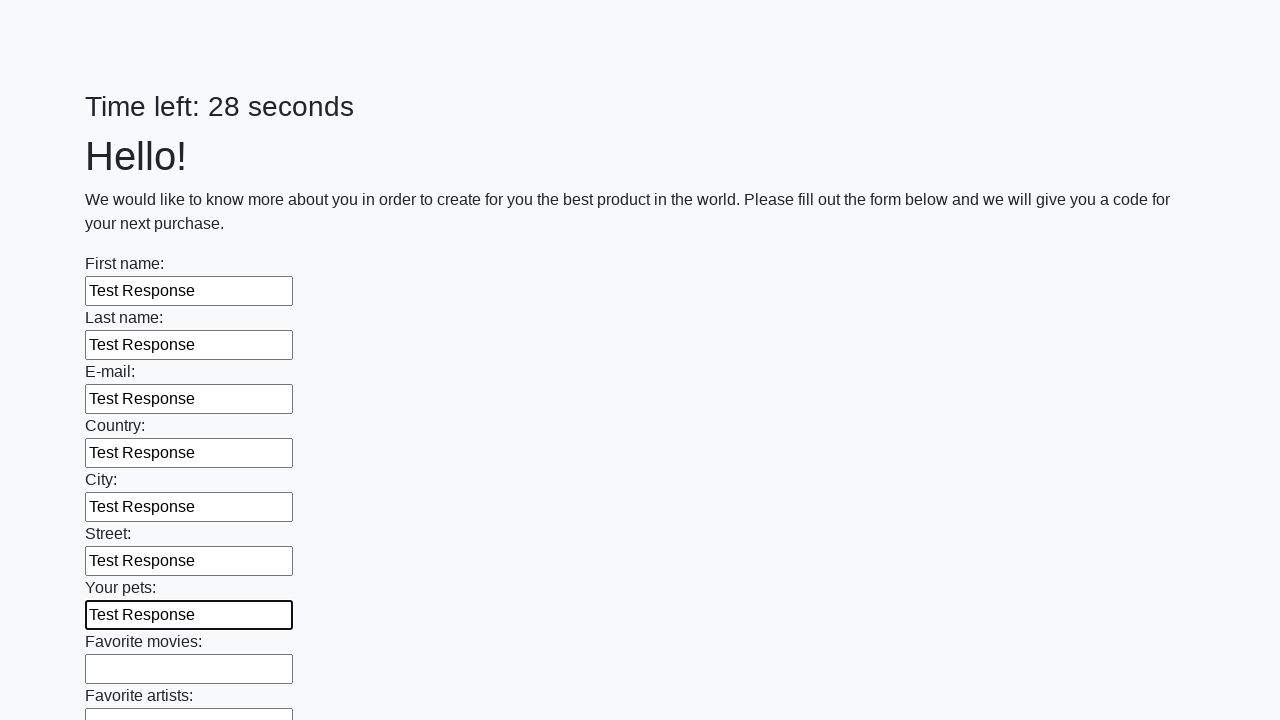

Filled input field with 'Test Response' on input >> nth=7
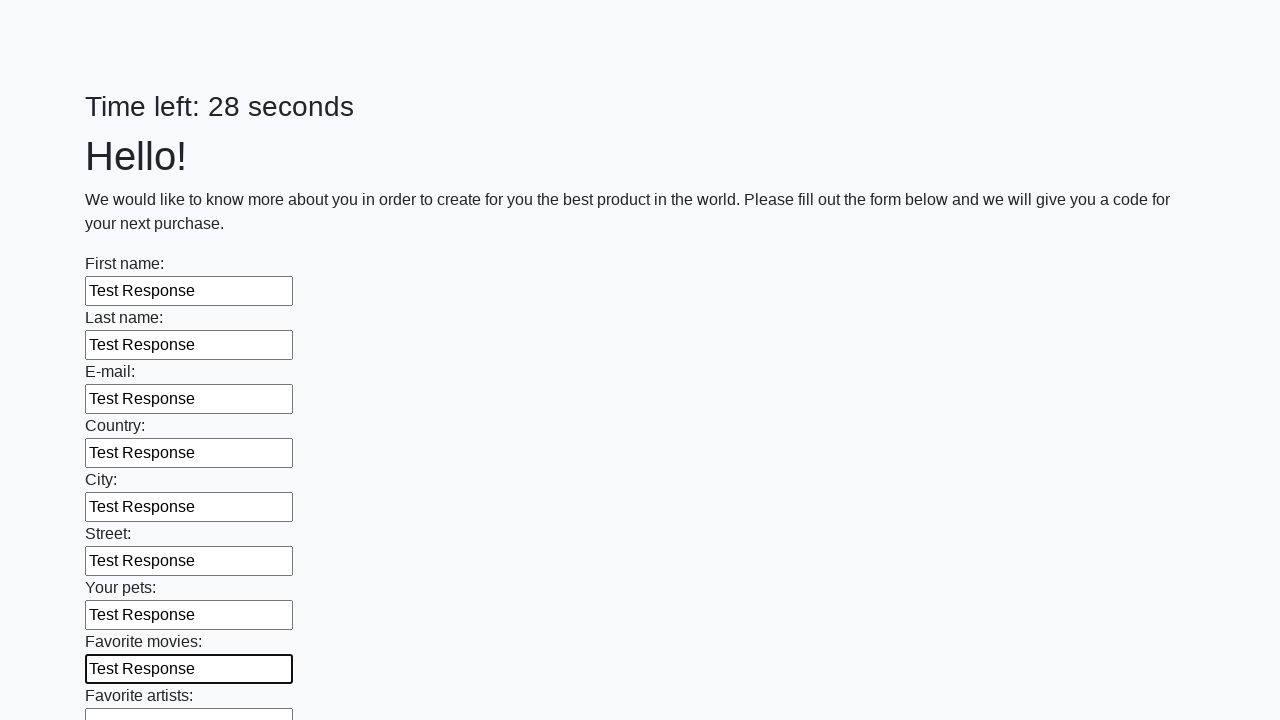

Filled input field with 'Test Response' on input >> nth=8
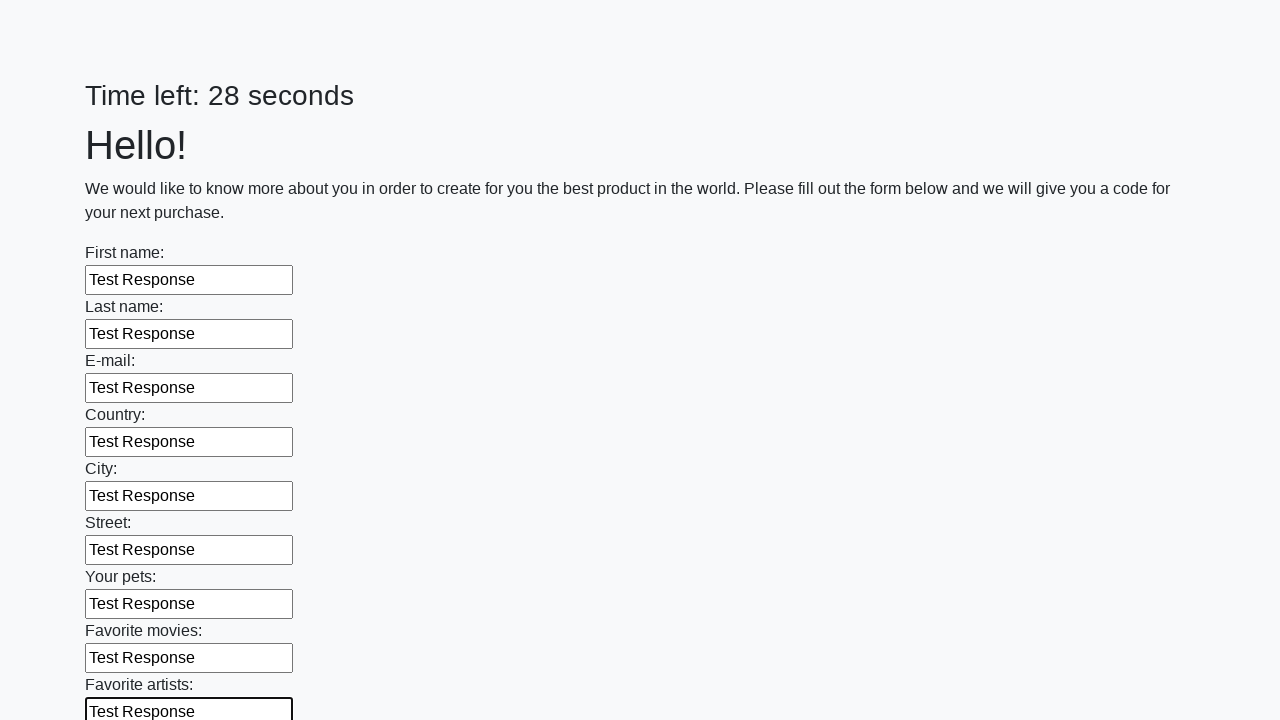

Filled input field with 'Test Response' on input >> nth=9
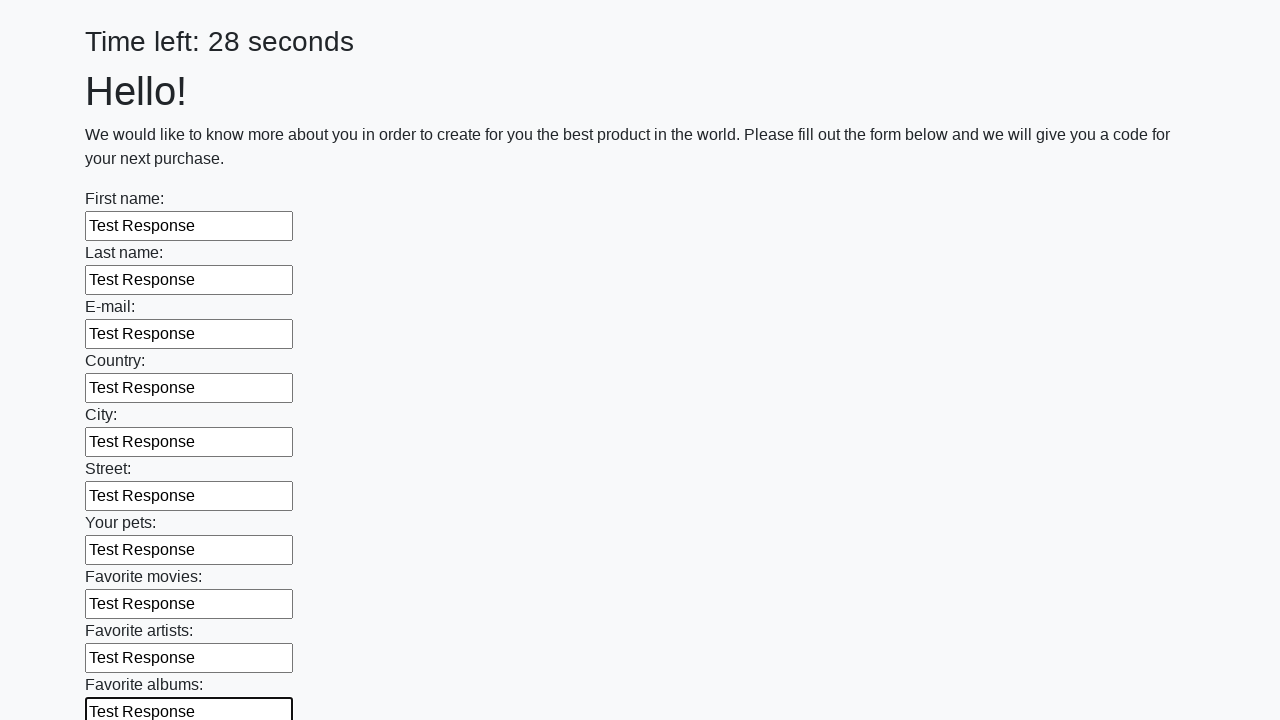

Filled input field with 'Test Response' on input >> nth=10
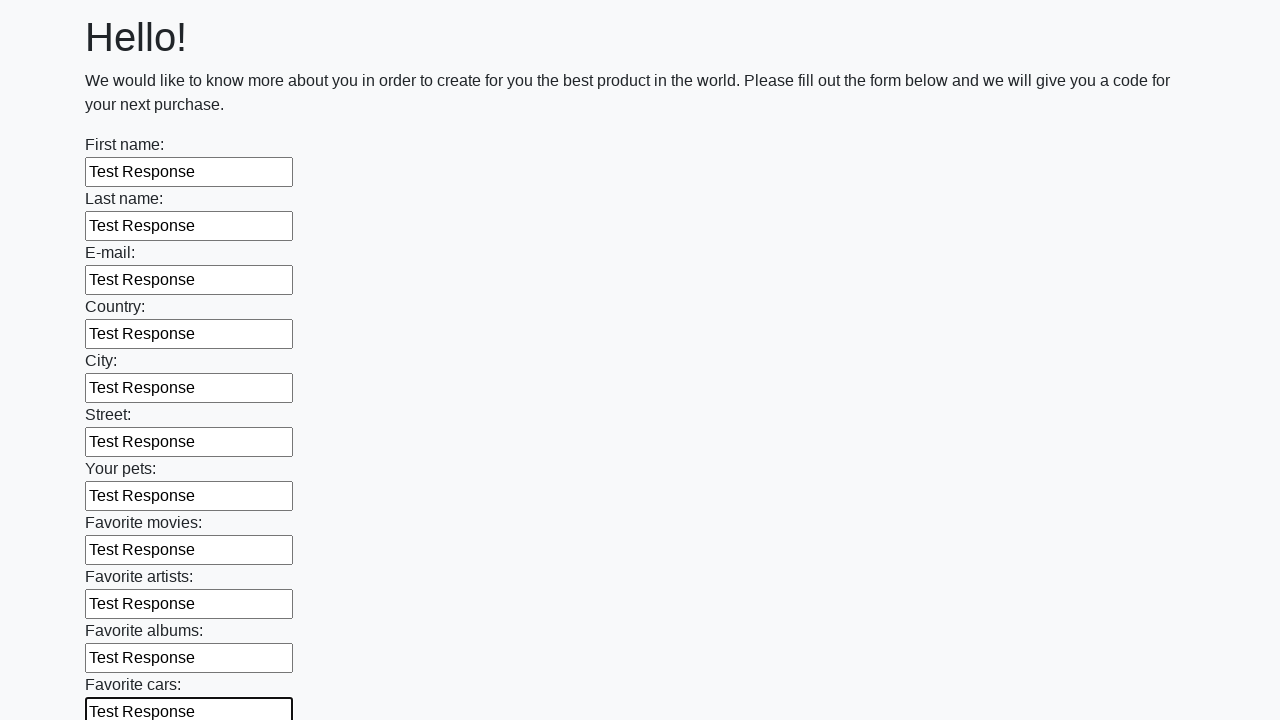

Filled input field with 'Test Response' on input >> nth=11
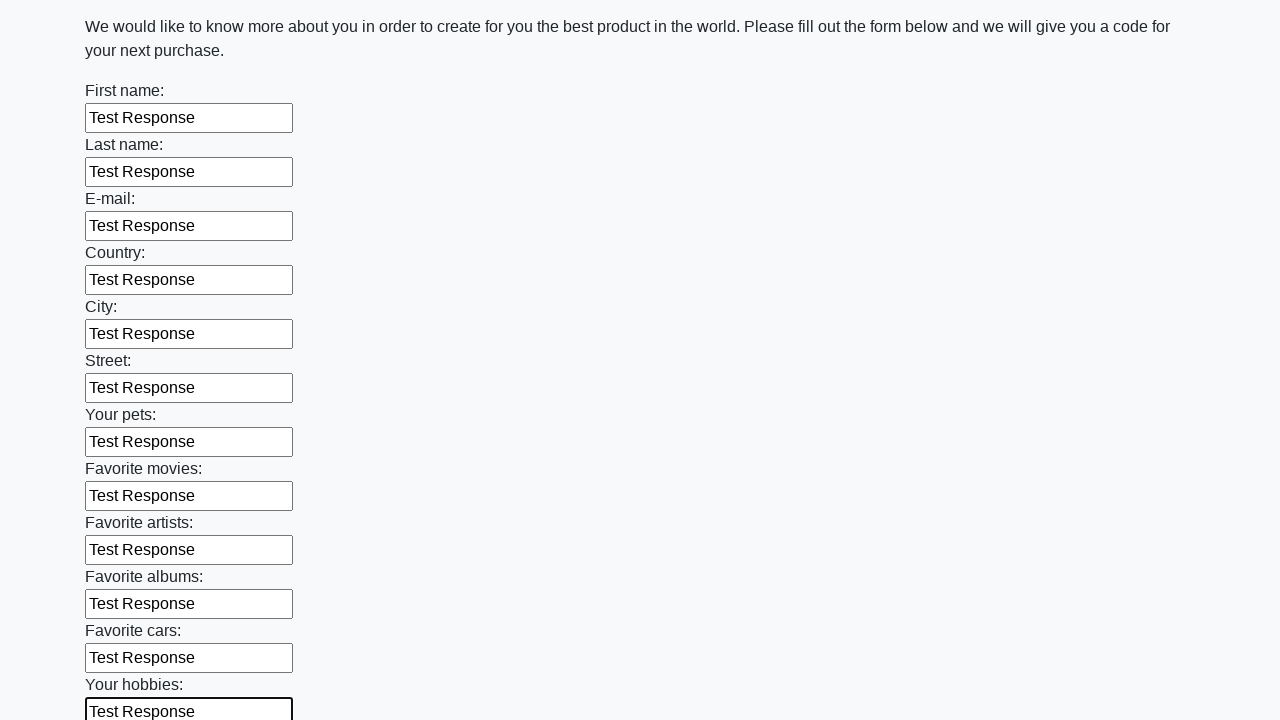

Filled input field with 'Test Response' on input >> nth=12
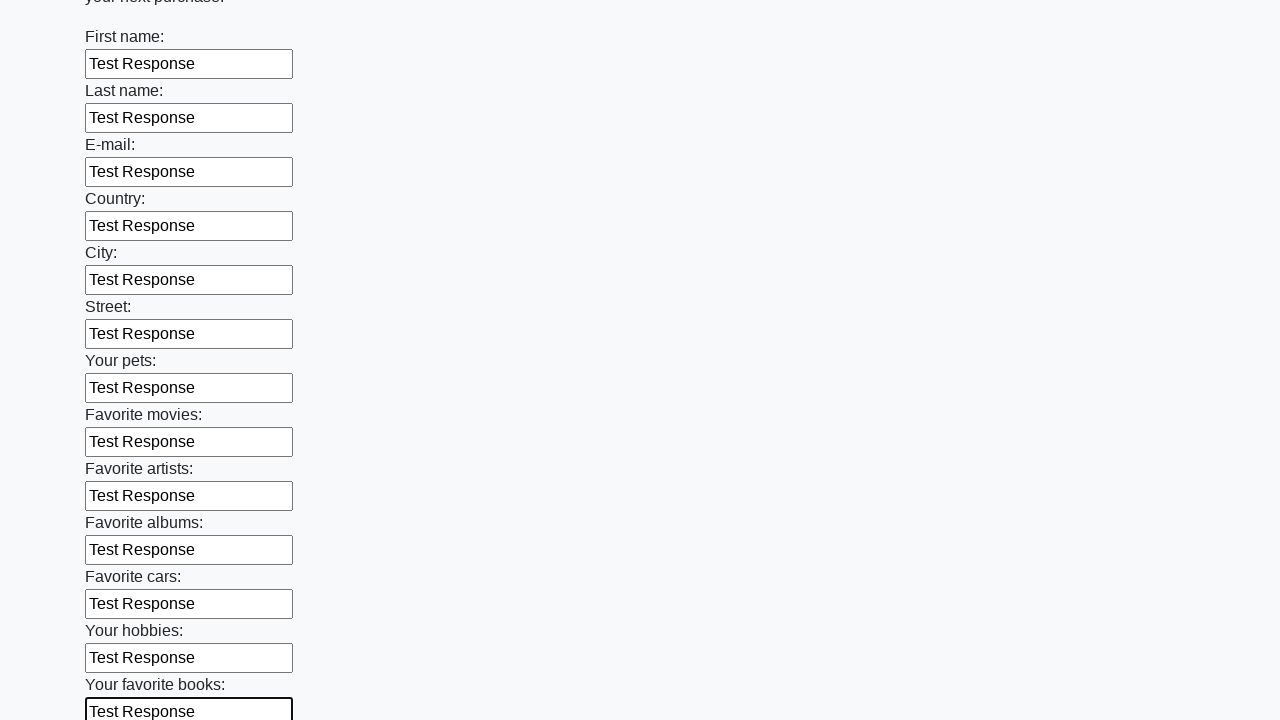

Filled input field with 'Test Response' on input >> nth=13
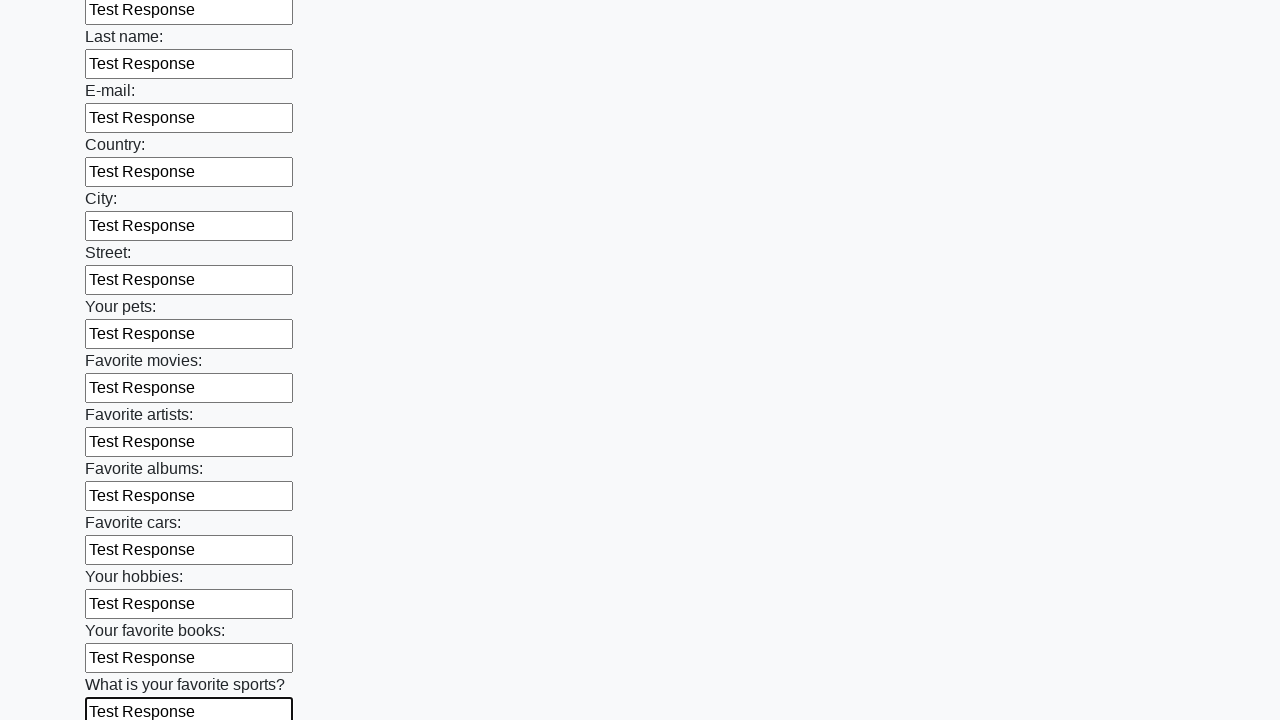

Filled input field with 'Test Response' on input >> nth=14
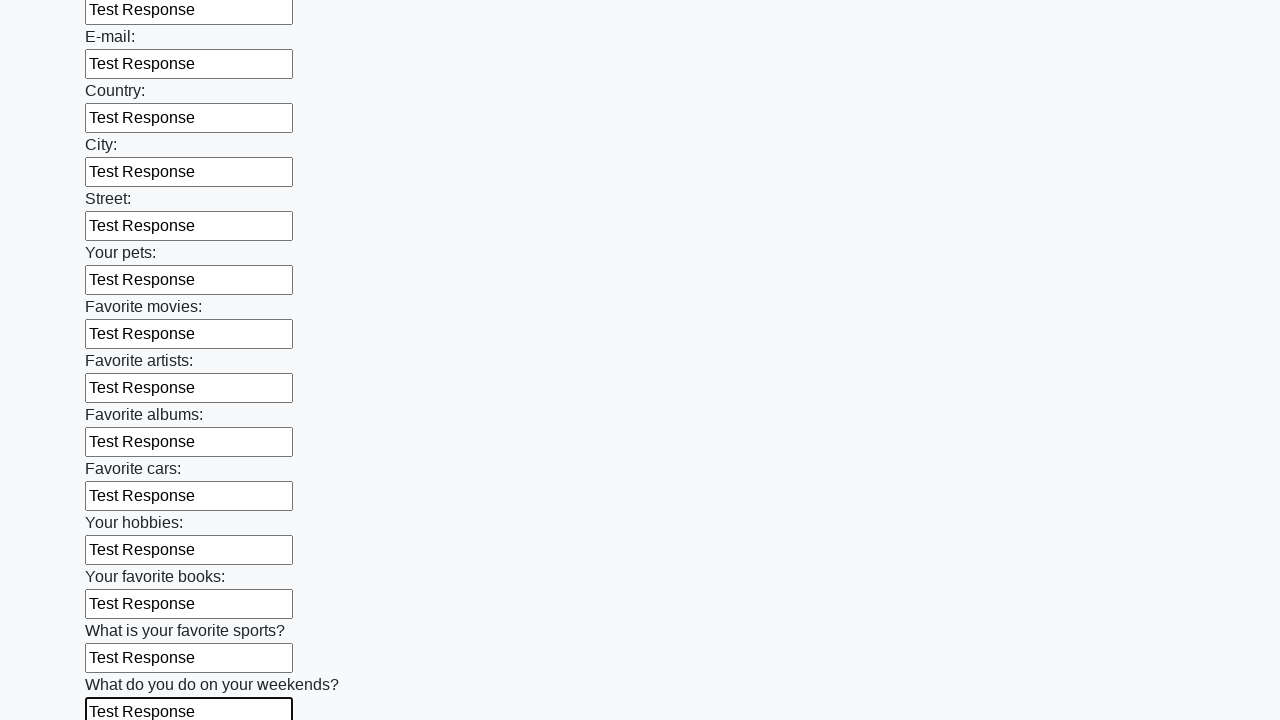

Filled input field with 'Test Response' on input >> nth=15
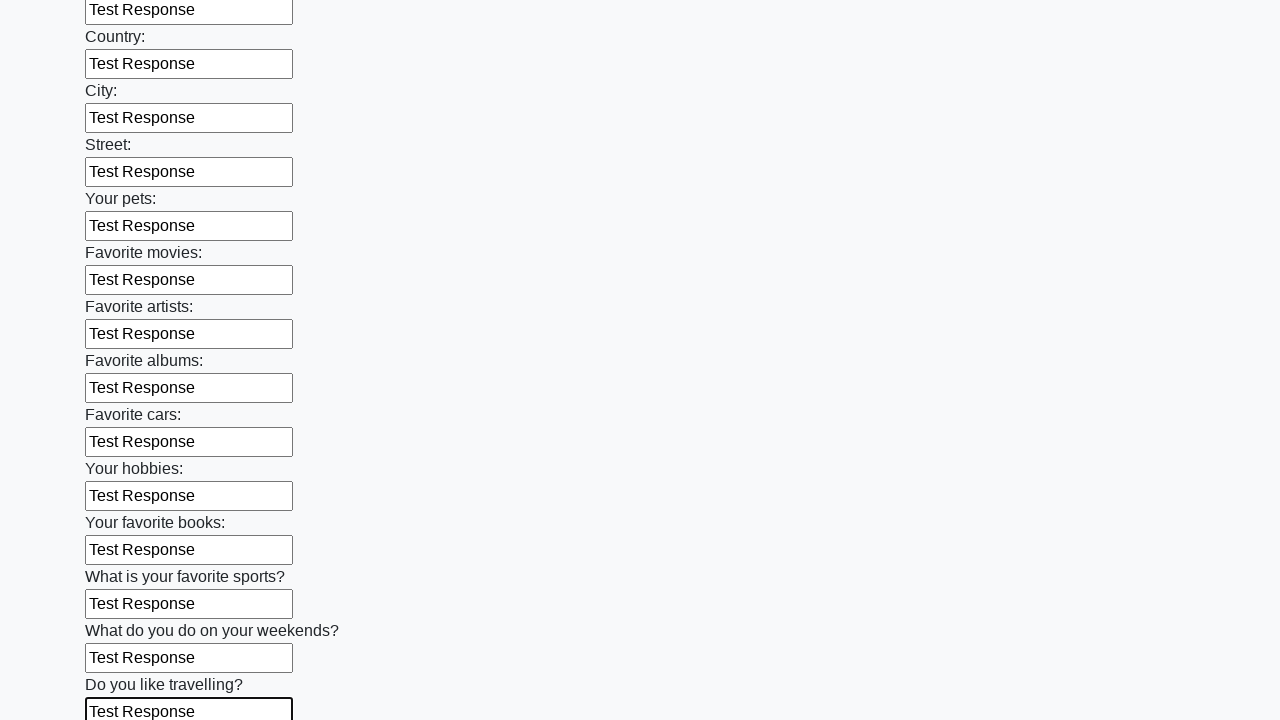

Filled input field with 'Test Response' on input >> nth=16
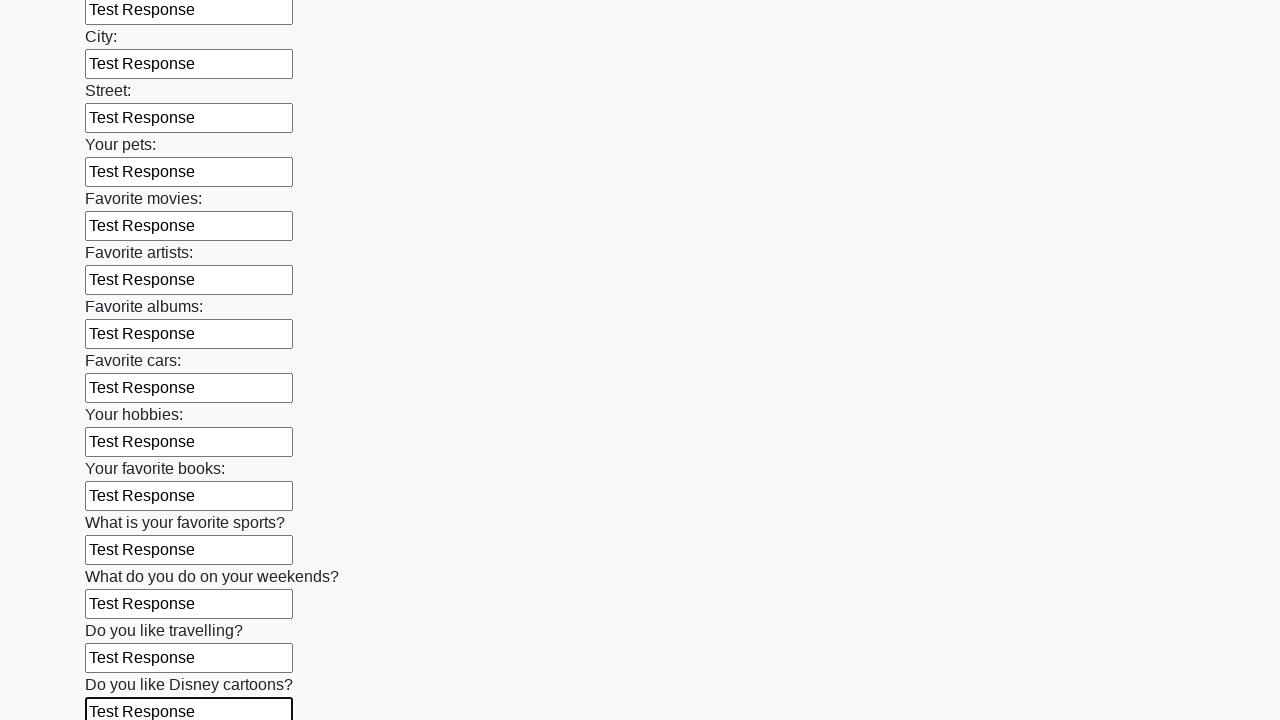

Filled input field with 'Test Response' on input >> nth=17
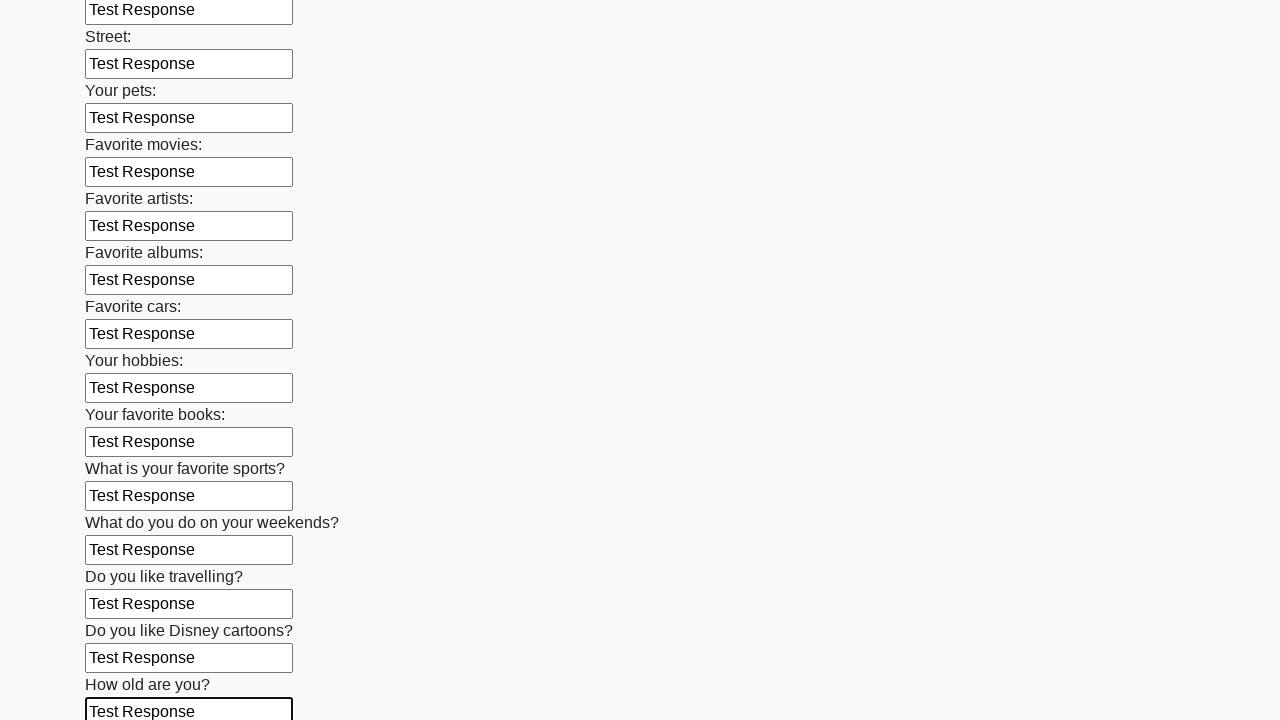

Filled input field with 'Test Response' on input >> nth=18
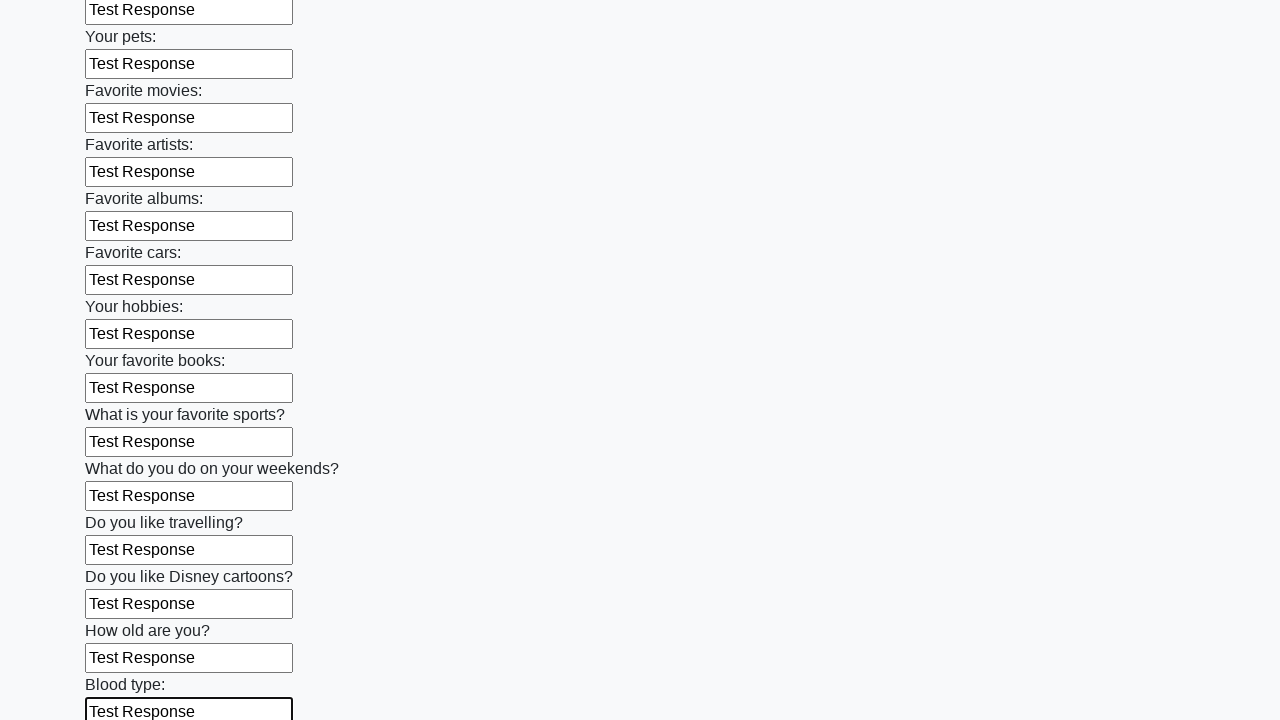

Filled input field with 'Test Response' on input >> nth=19
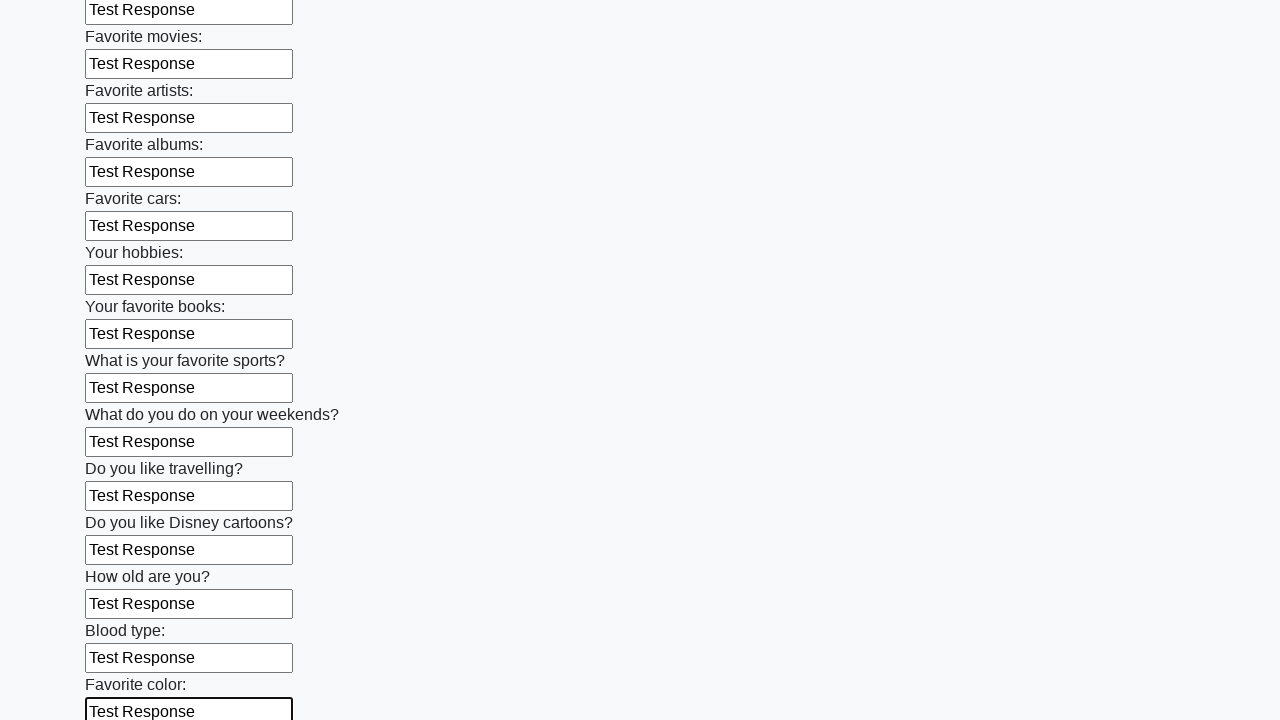

Filled input field with 'Test Response' on input >> nth=20
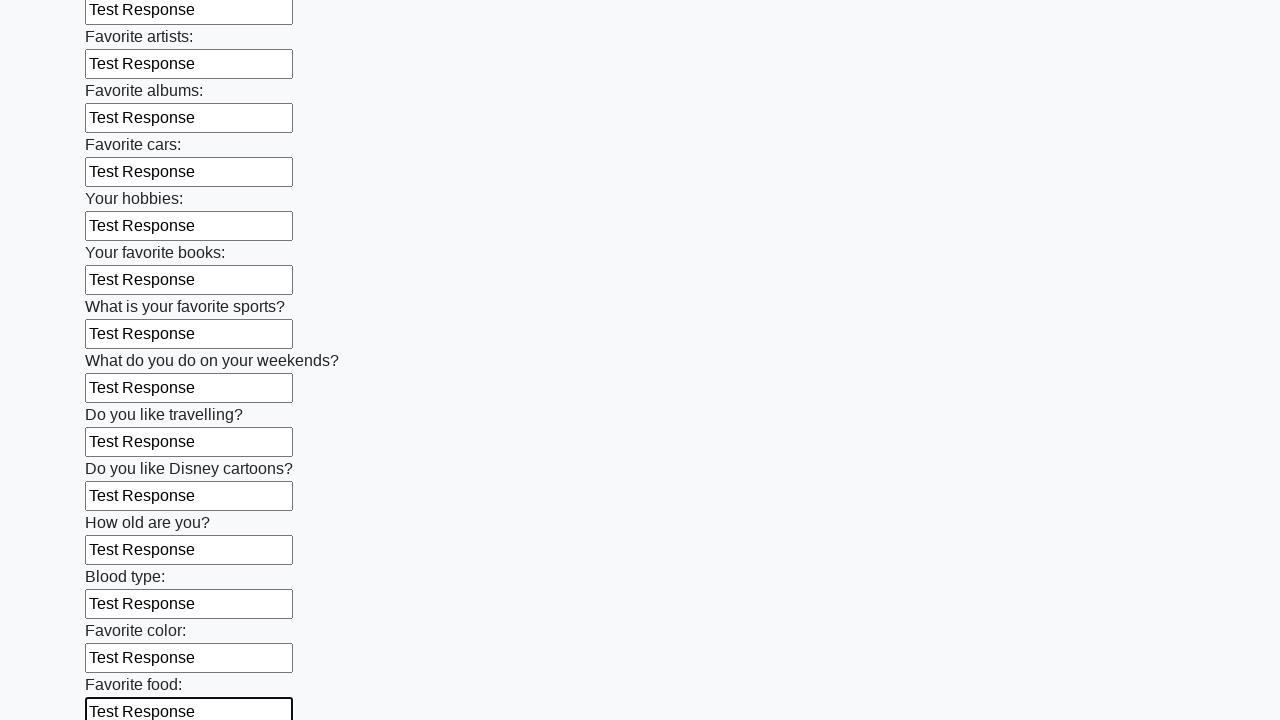

Filled input field with 'Test Response' on input >> nth=21
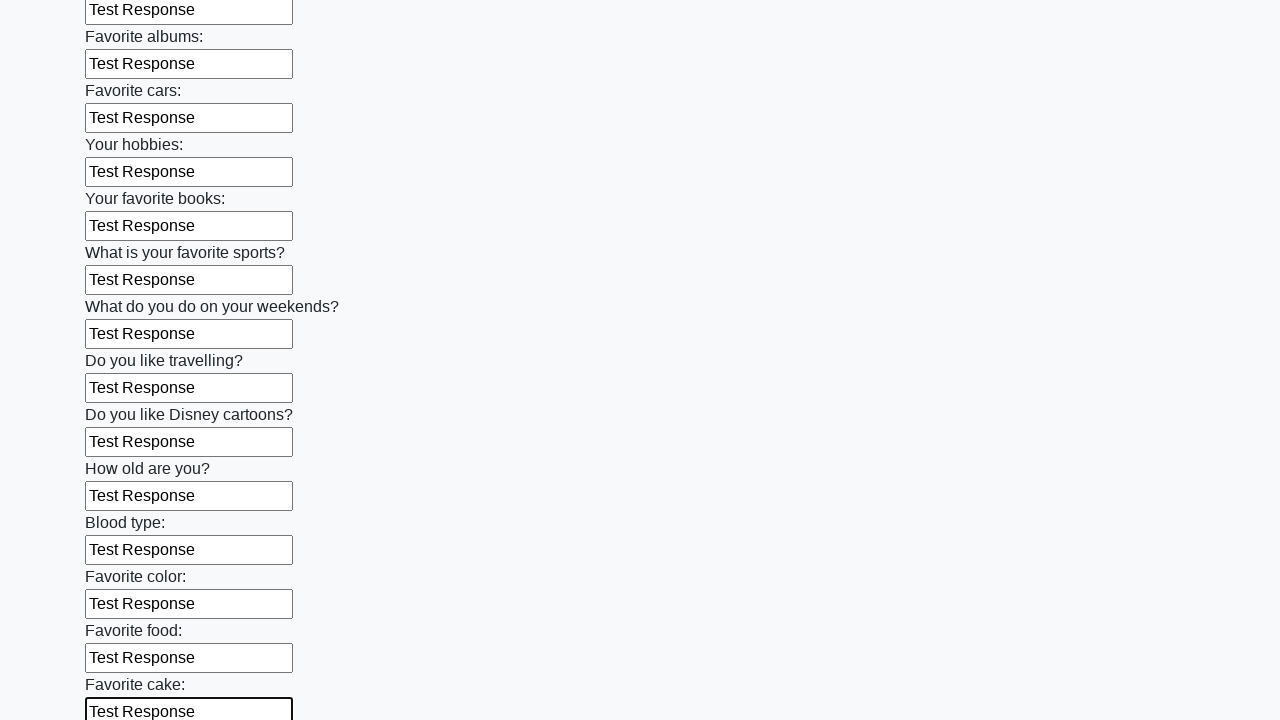

Filled input field with 'Test Response' on input >> nth=22
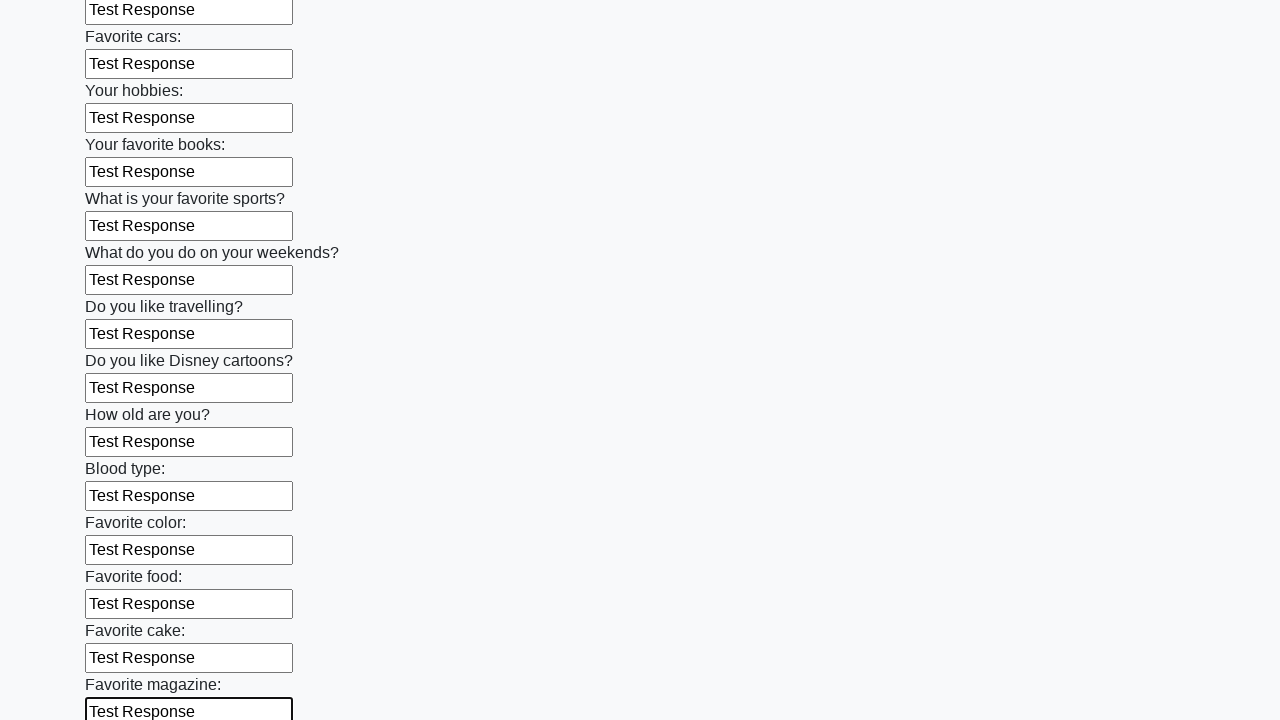

Filled input field with 'Test Response' on input >> nth=23
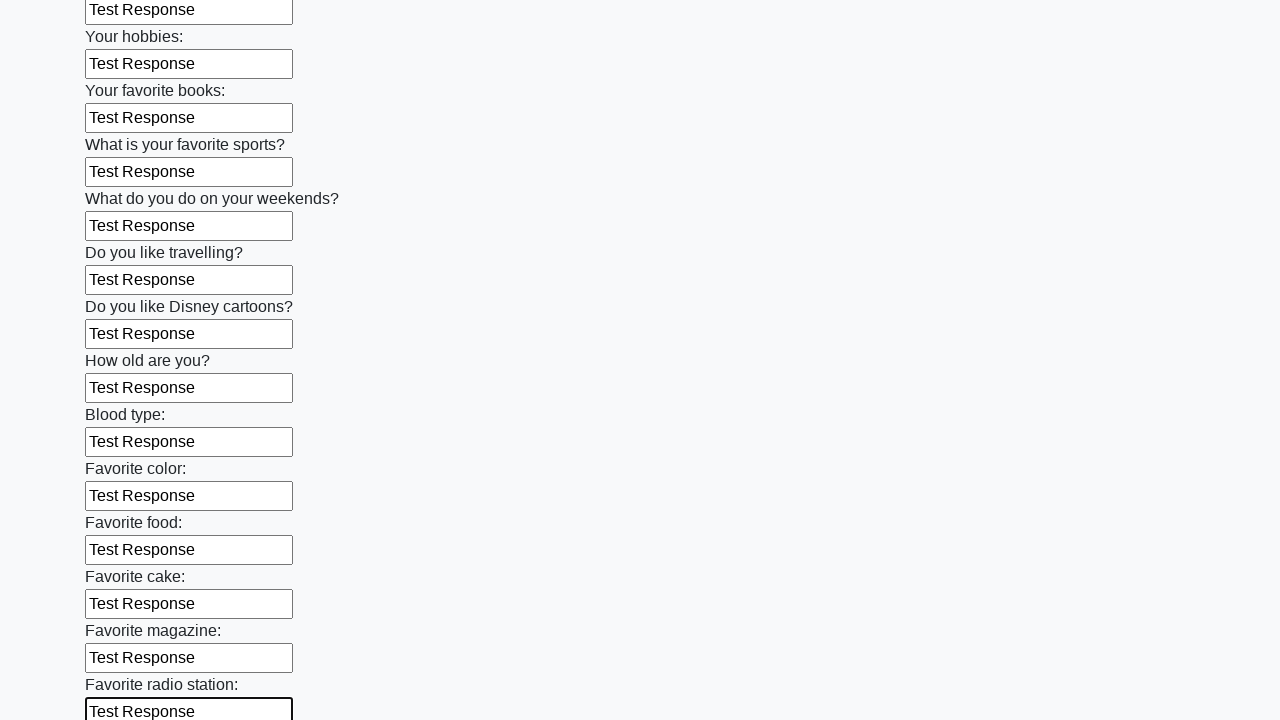

Filled input field with 'Test Response' on input >> nth=24
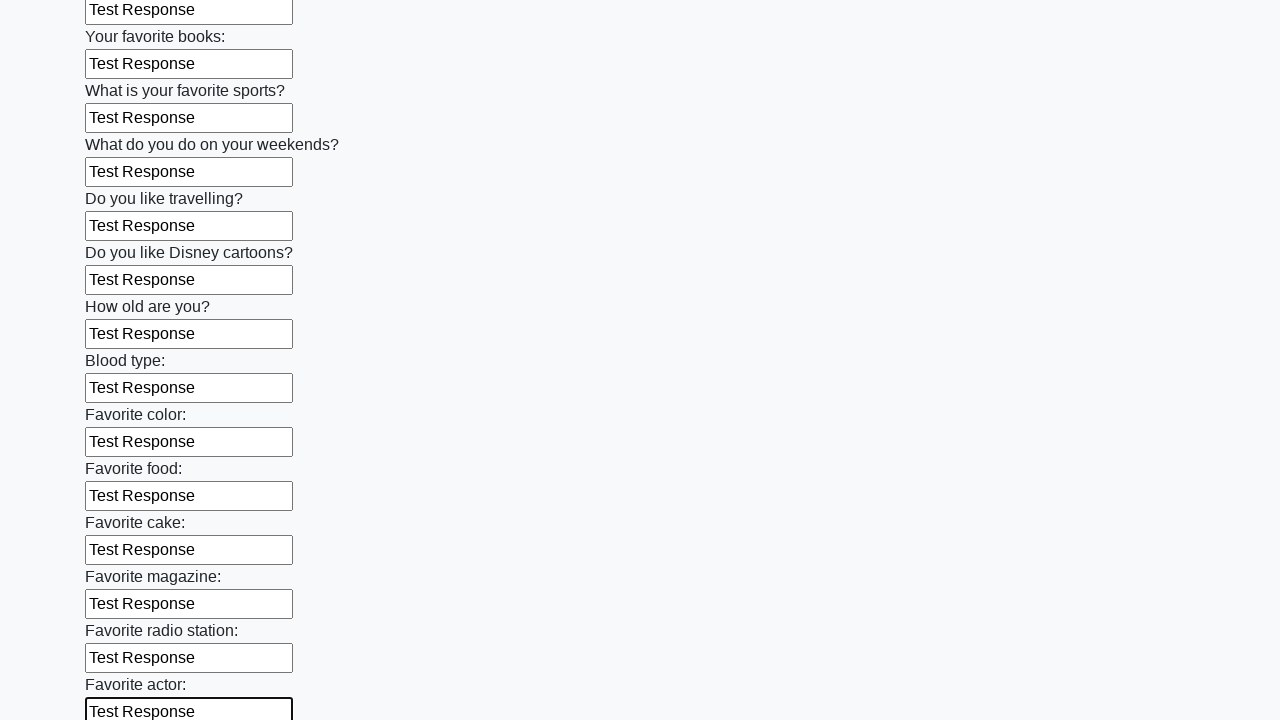

Filled input field with 'Test Response' on input >> nth=25
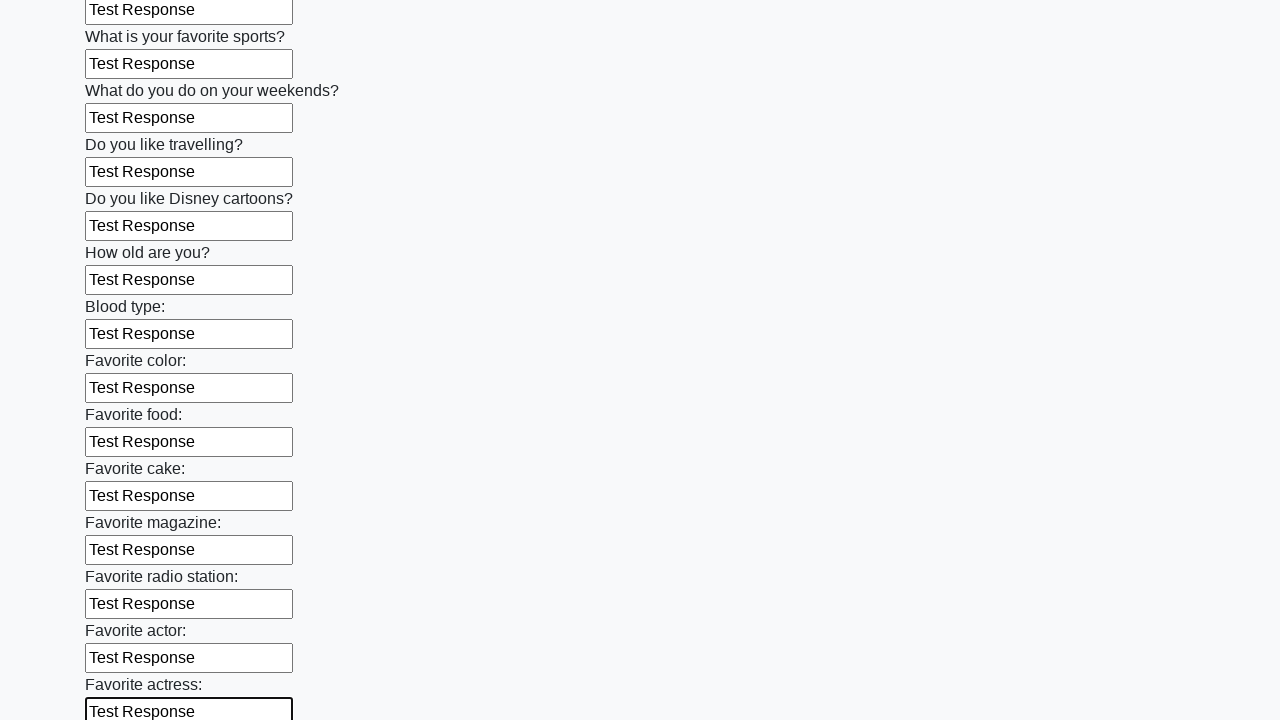

Filled input field with 'Test Response' on input >> nth=26
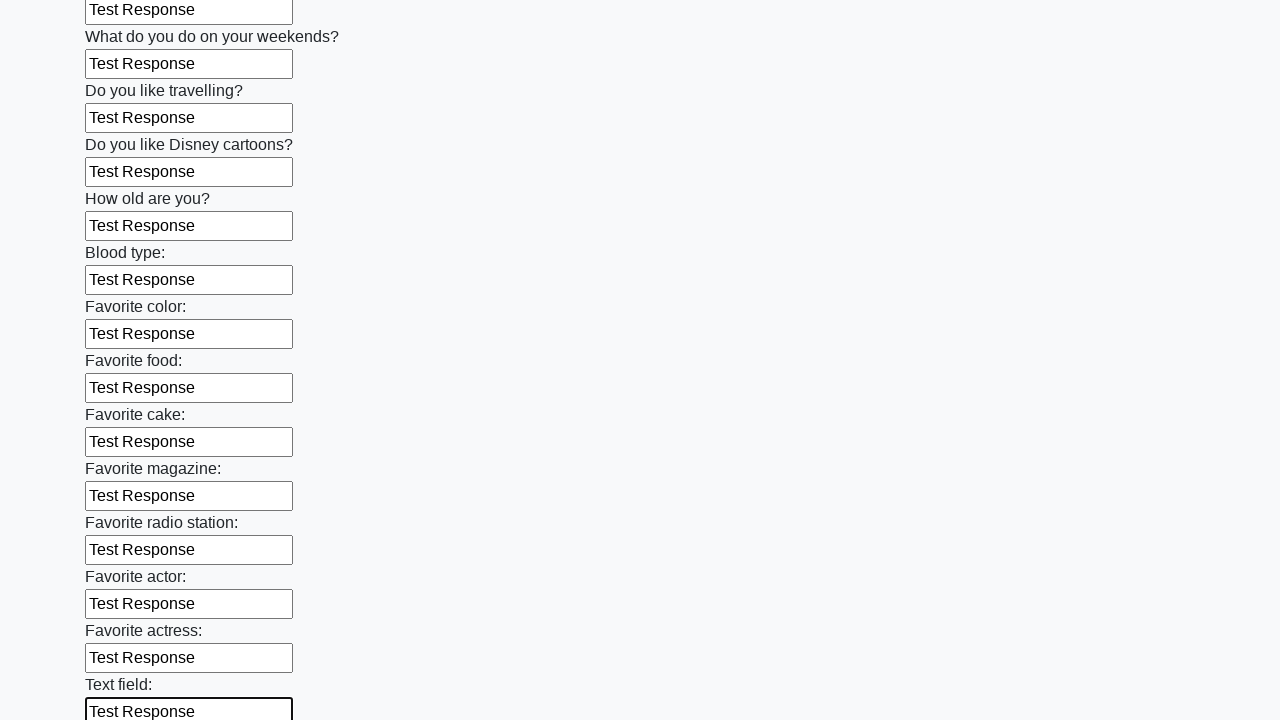

Filled input field with 'Test Response' on input >> nth=27
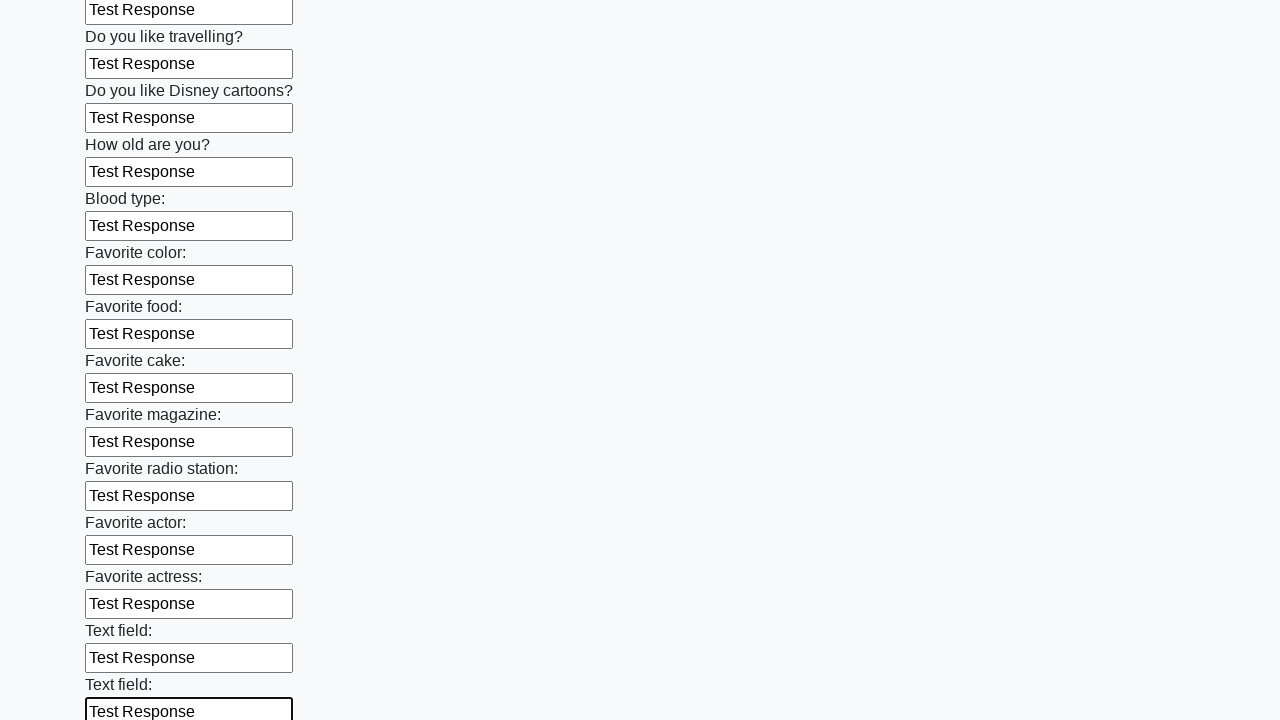

Filled input field with 'Test Response' on input >> nth=28
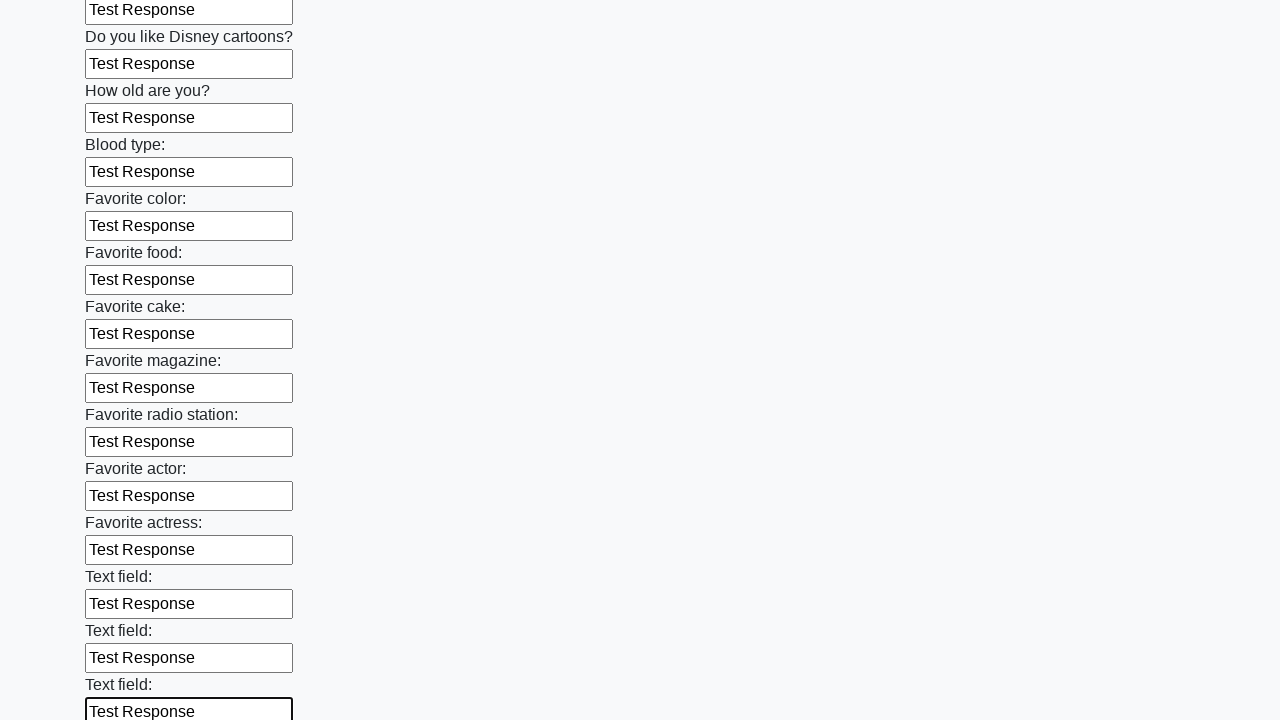

Filled input field with 'Test Response' on input >> nth=29
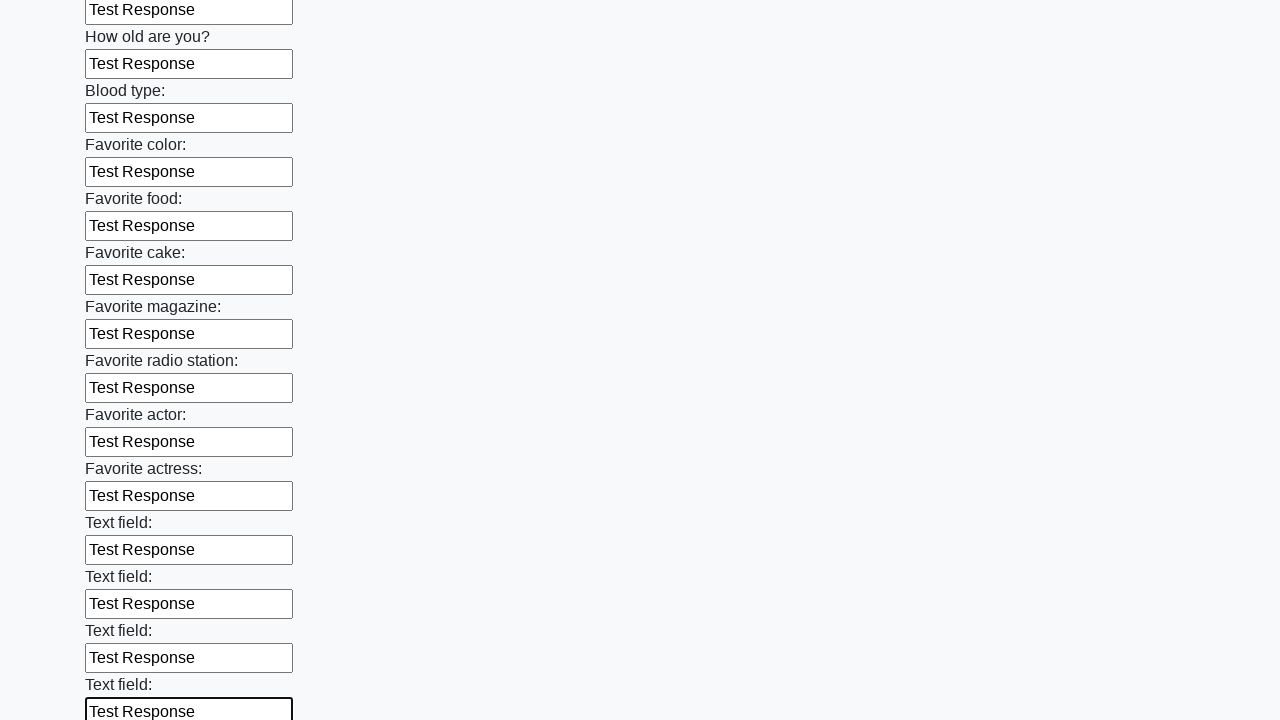

Filled input field with 'Test Response' on input >> nth=30
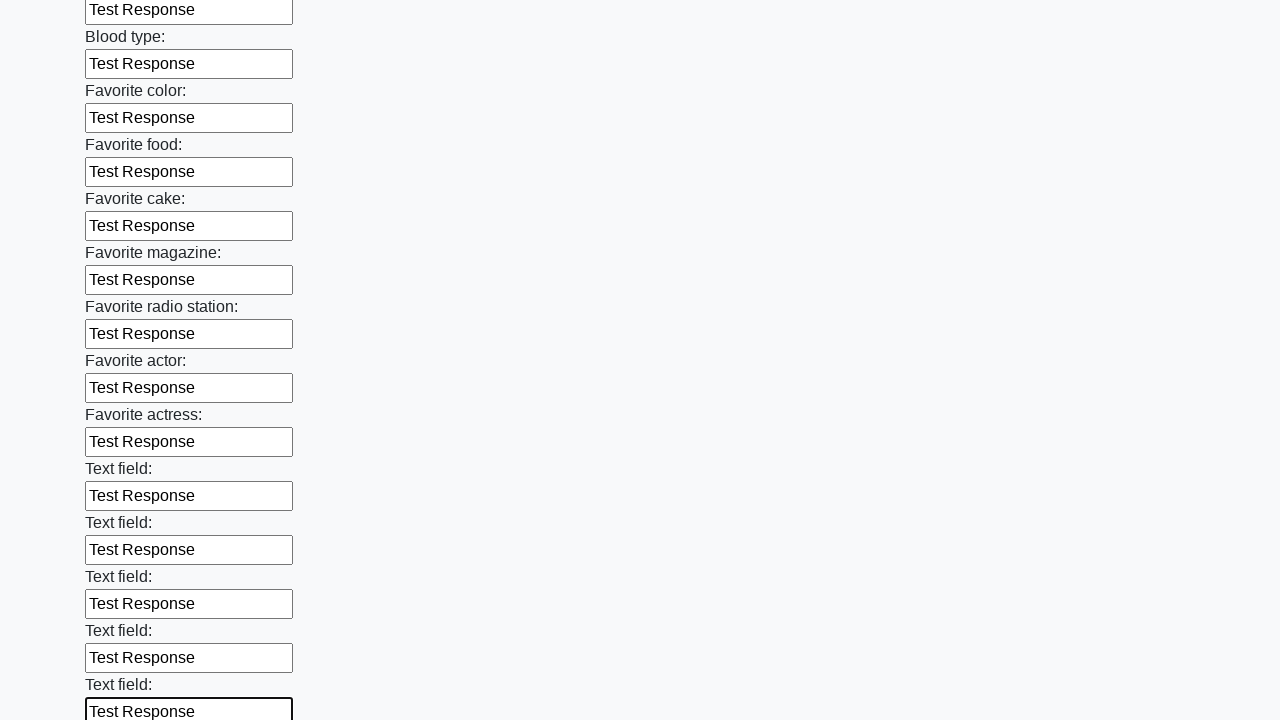

Filled input field with 'Test Response' on input >> nth=31
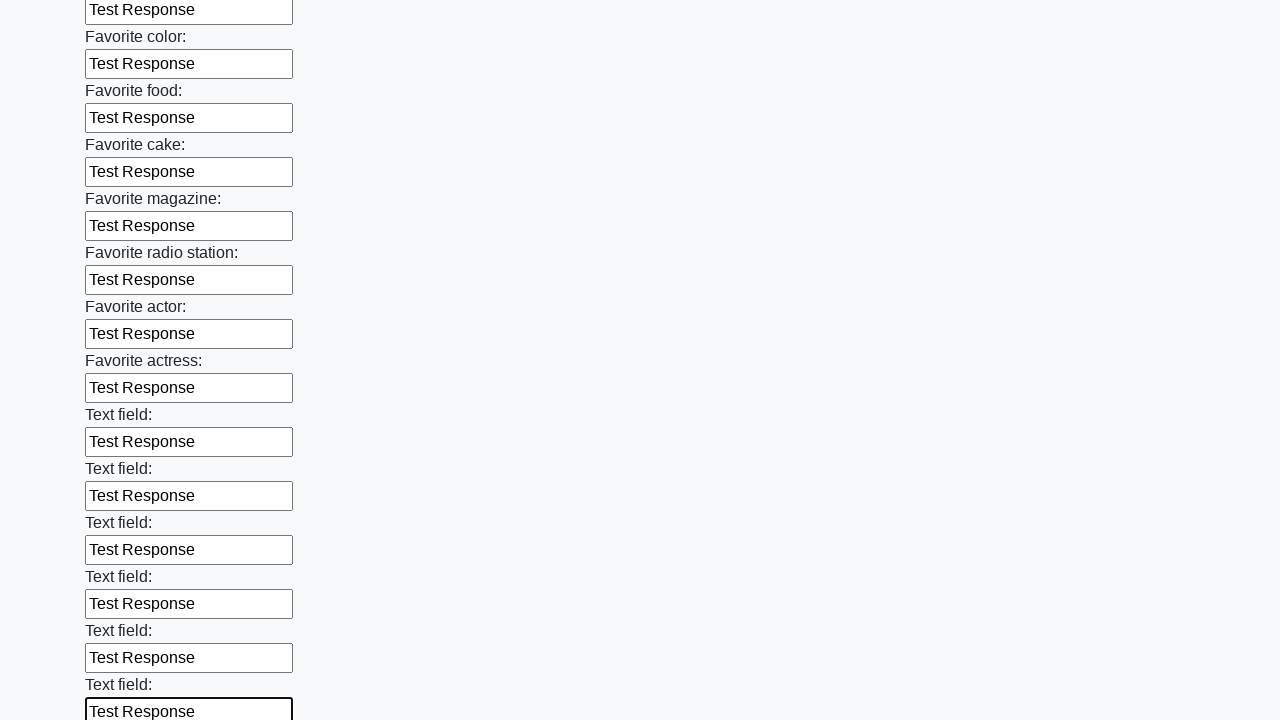

Filled input field with 'Test Response' on input >> nth=32
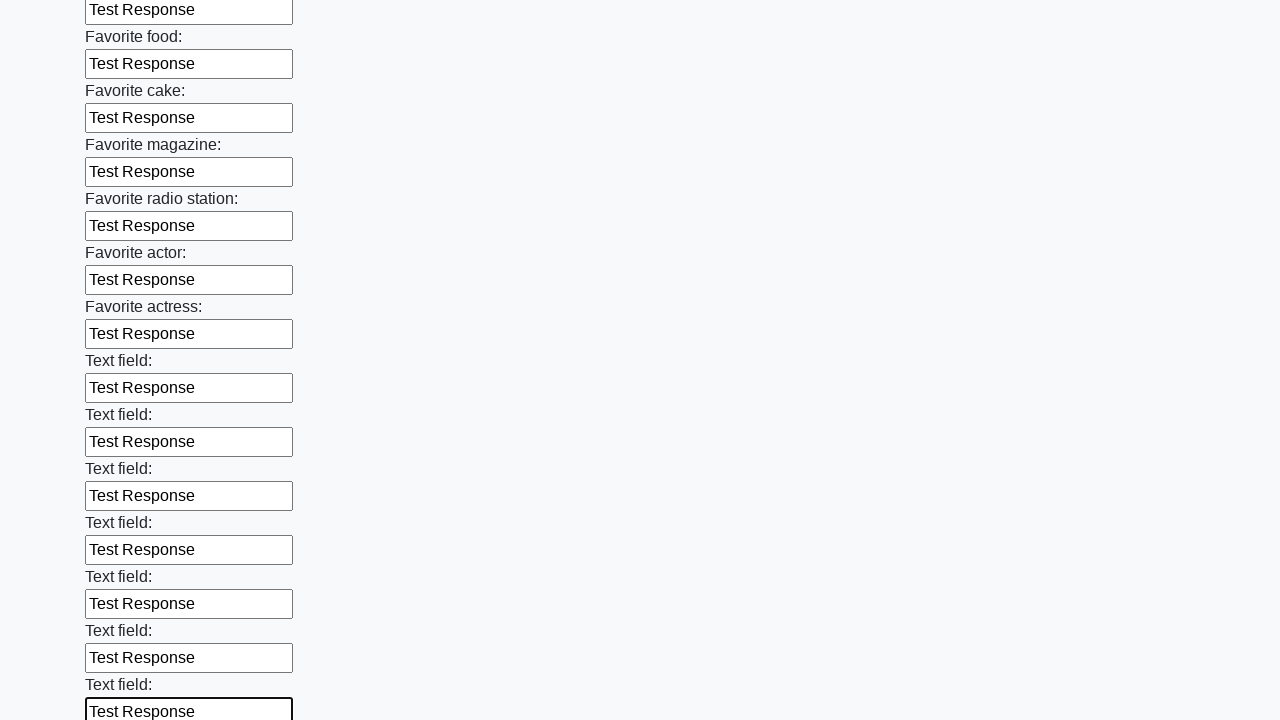

Filled input field with 'Test Response' on input >> nth=33
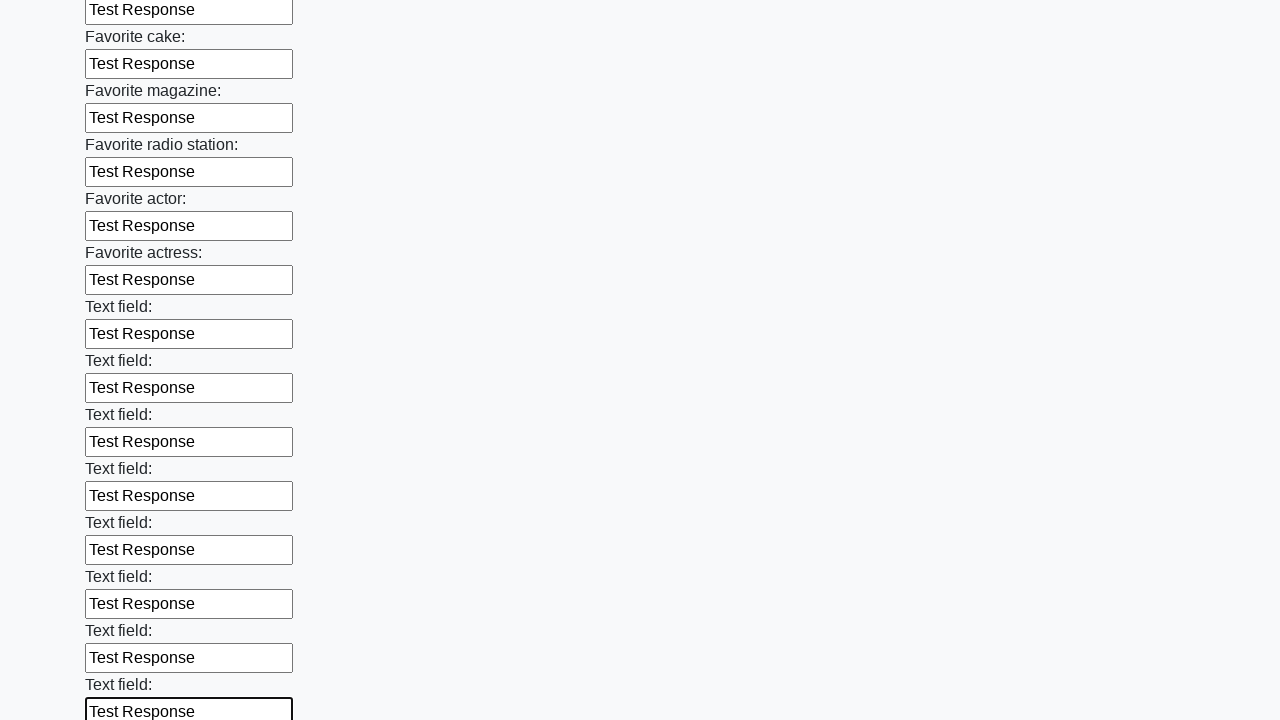

Filled input field with 'Test Response' on input >> nth=34
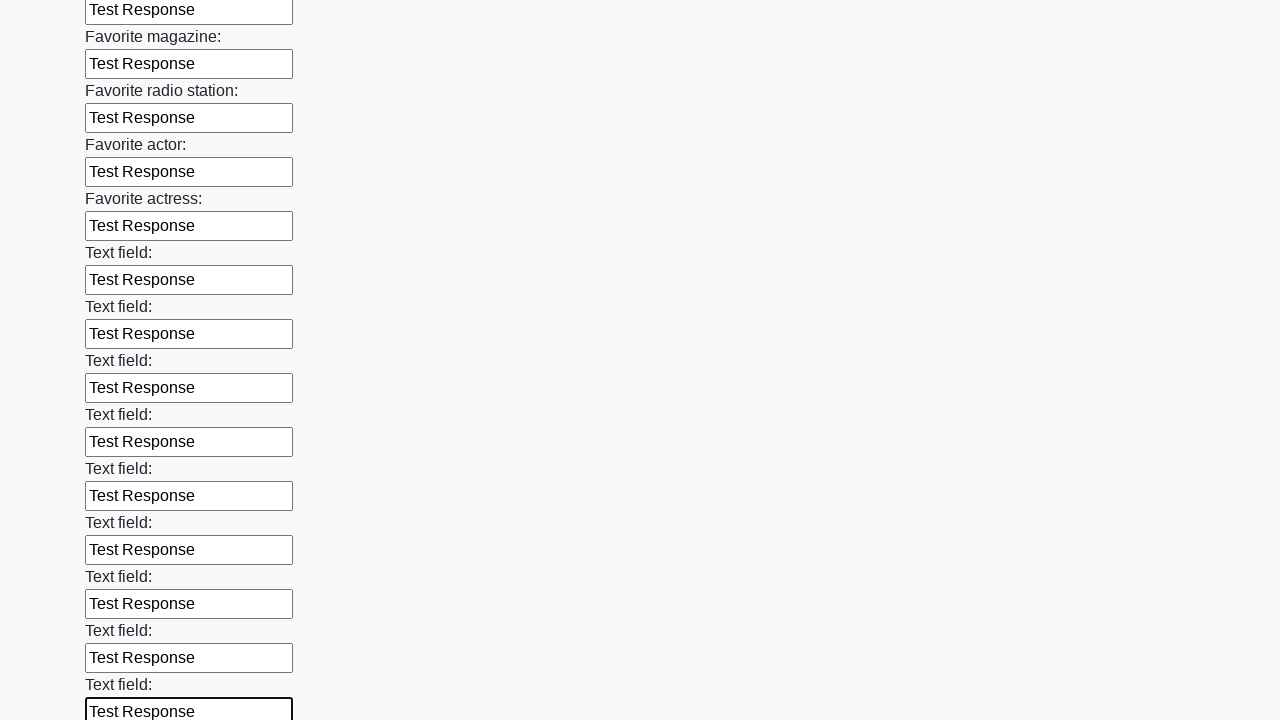

Filled input field with 'Test Response' on input >> nth=35
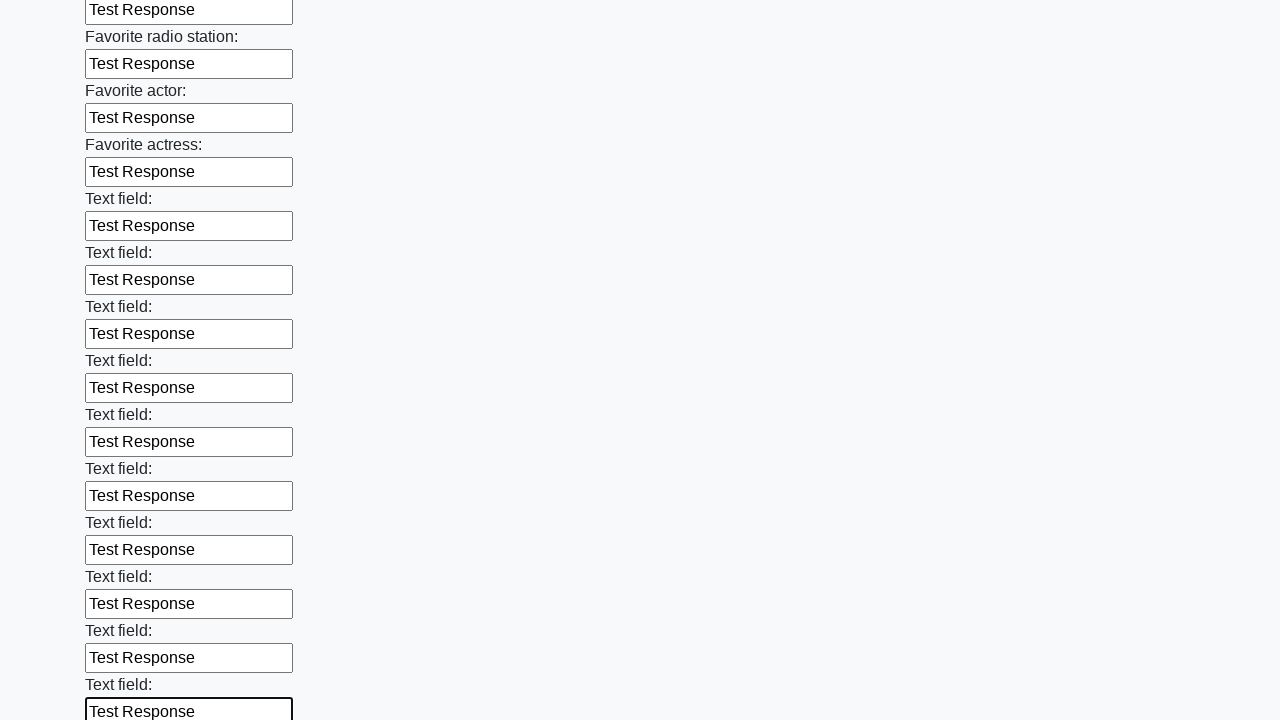

Filled input field with 'Test Response' on input >> nth=36
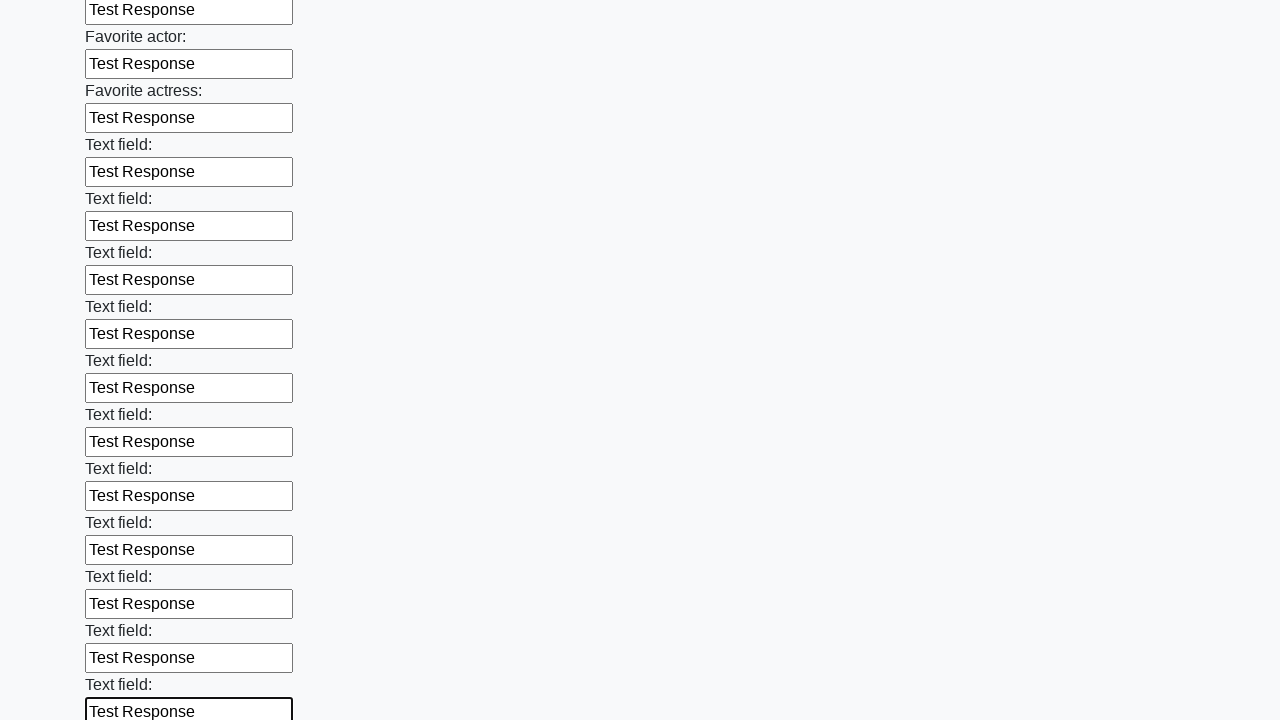

Filled input field with 'Test Response' on input >> nth=37
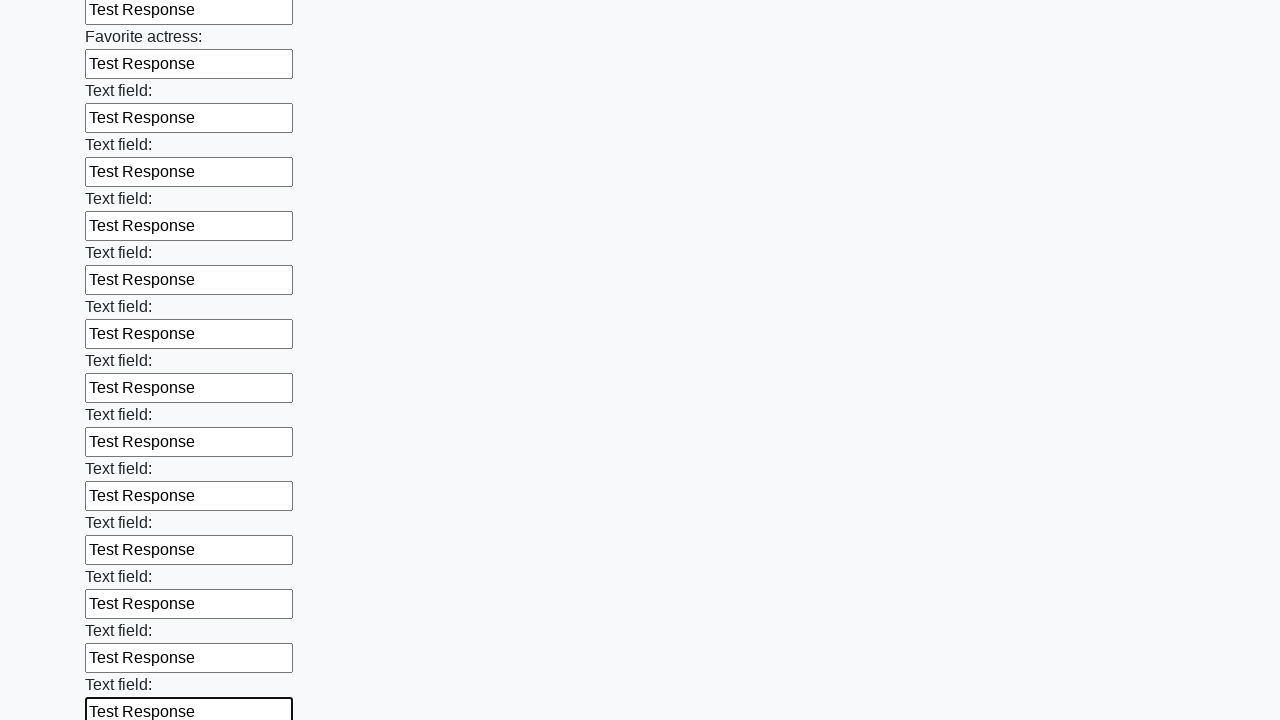

Filled input field with 'Test Response' on input >> nth=38
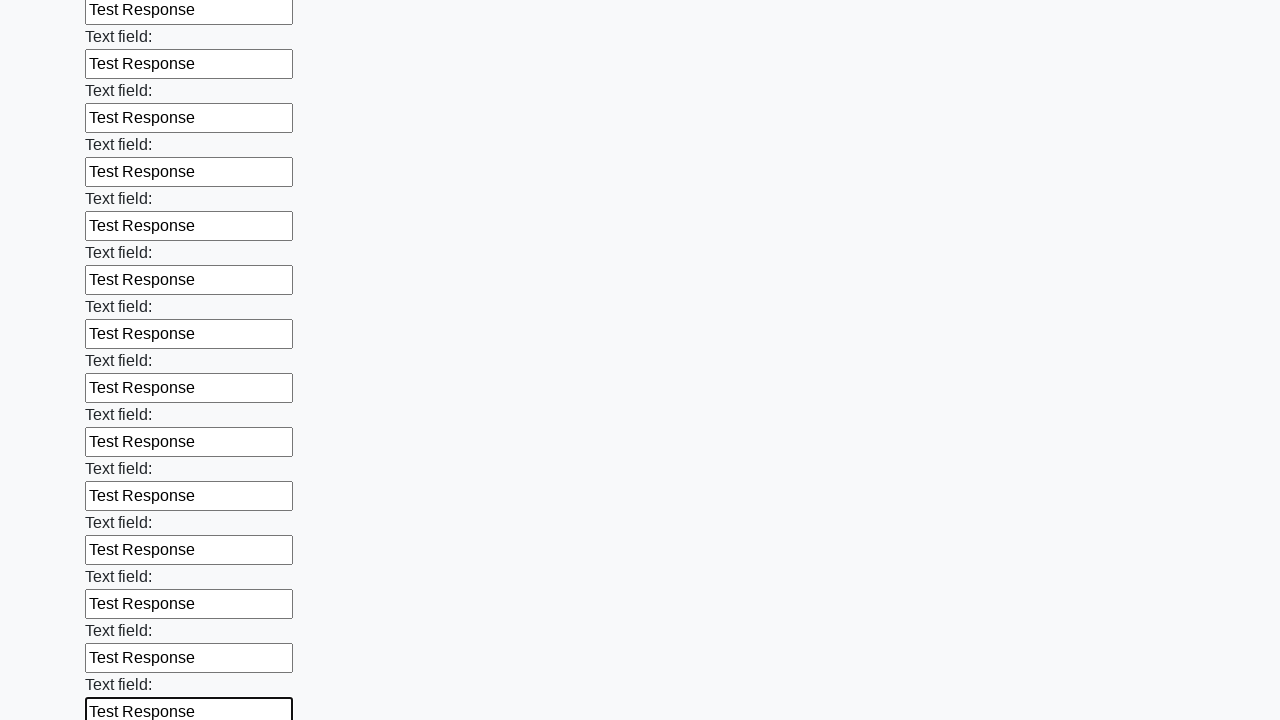

Filled input field with 'Test Response' on input >> nth=39
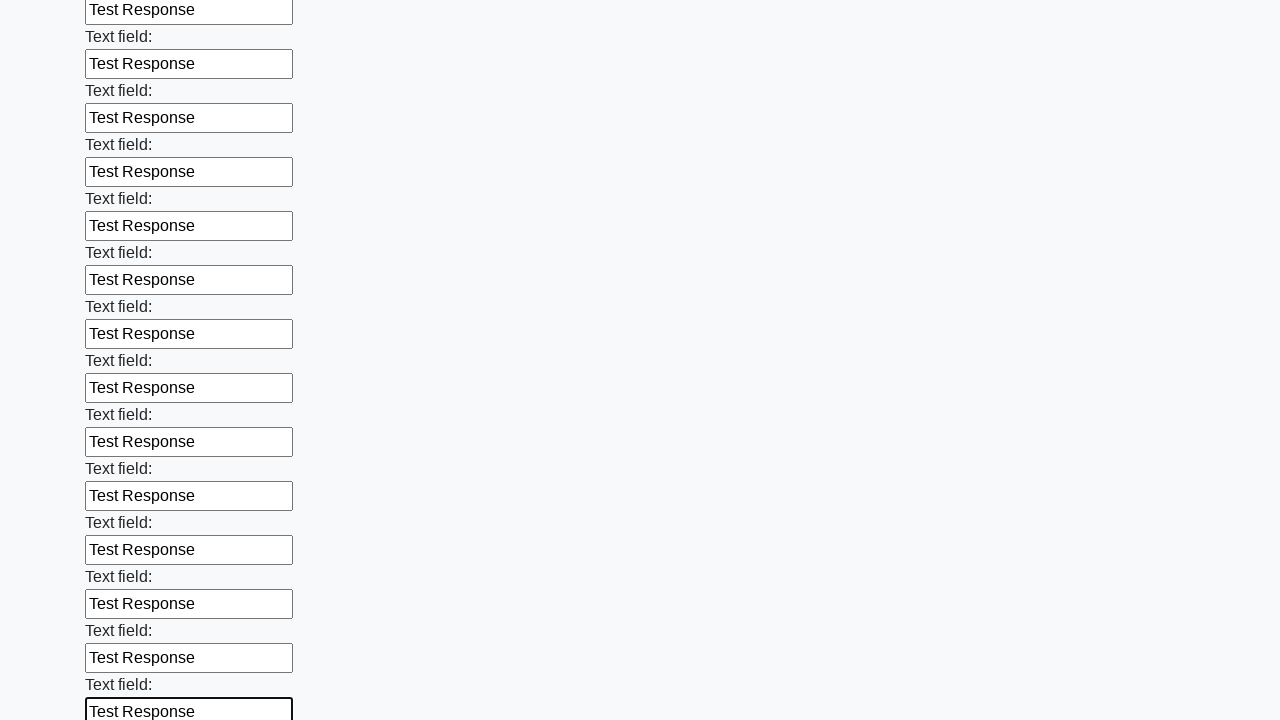

Filled input field with 'Test Response' on input >> nth=40
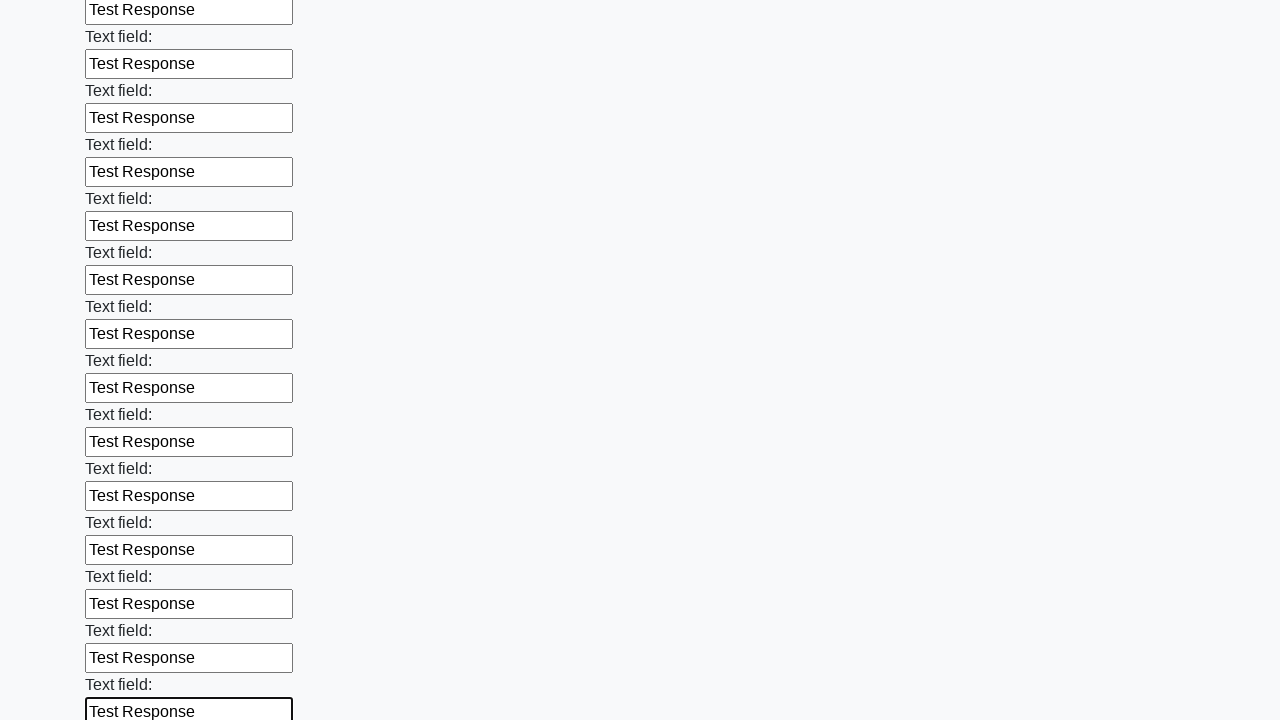

Filled input field with 'Test Response' on input >> nth=41
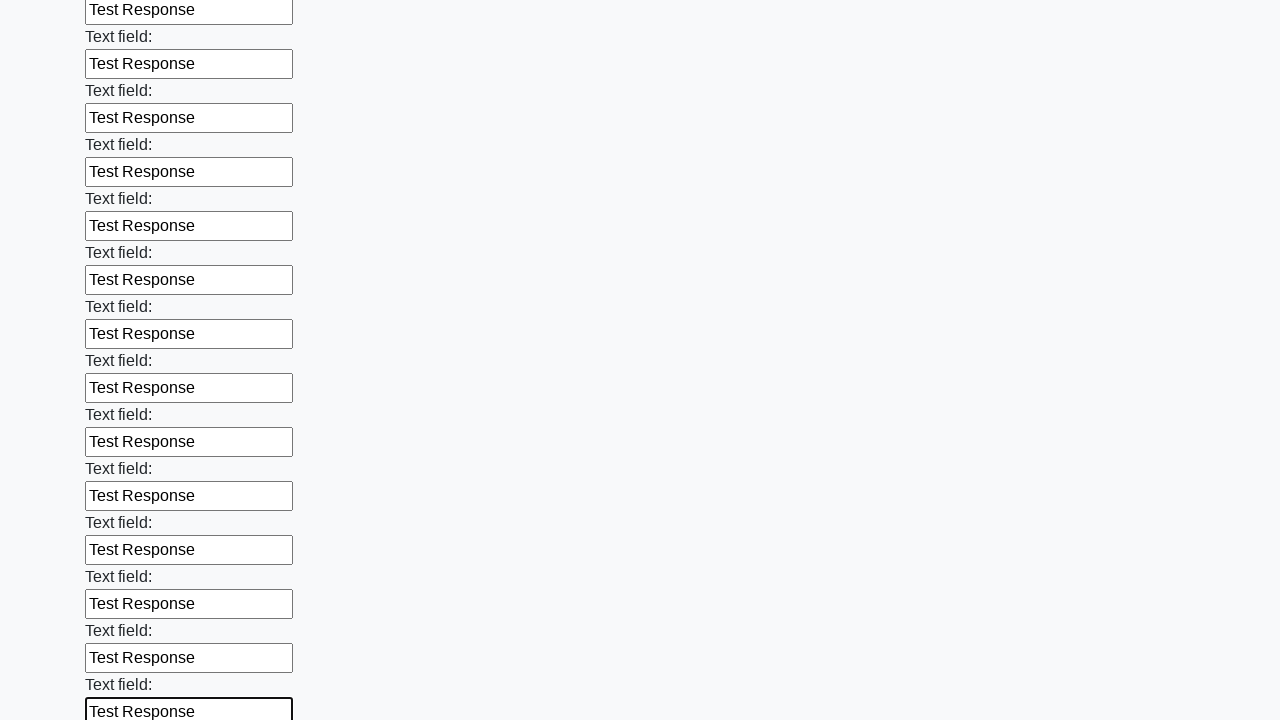

Filled input field with 'Test Response' on input >> nth=42
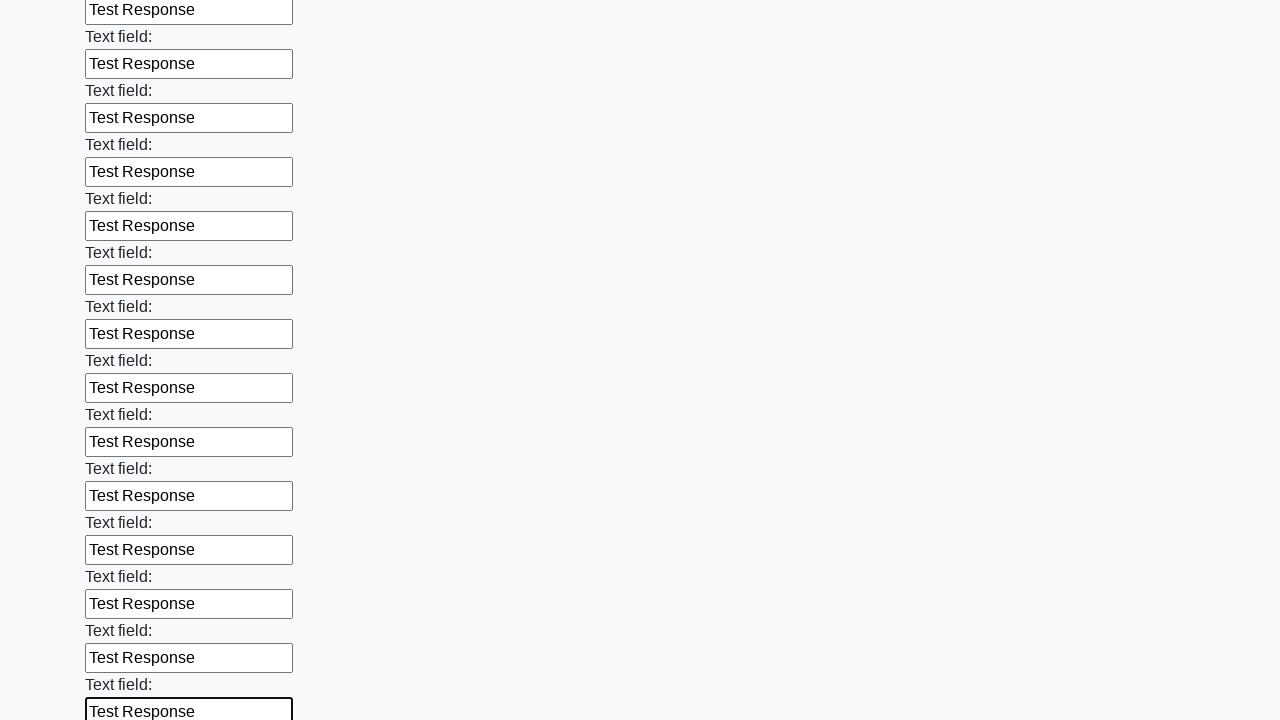

Filled input field with 'Test Response' on input >> nth=43
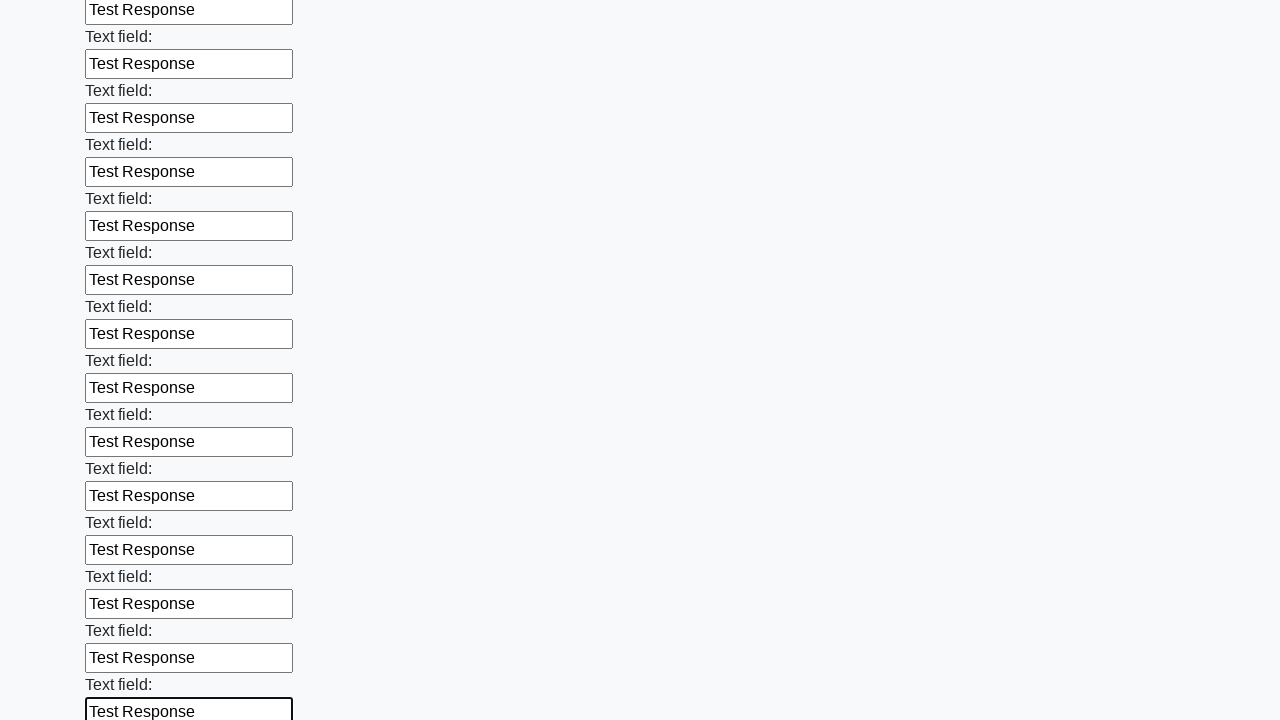

Filled input field with 'Test Response' on input >> nth=44
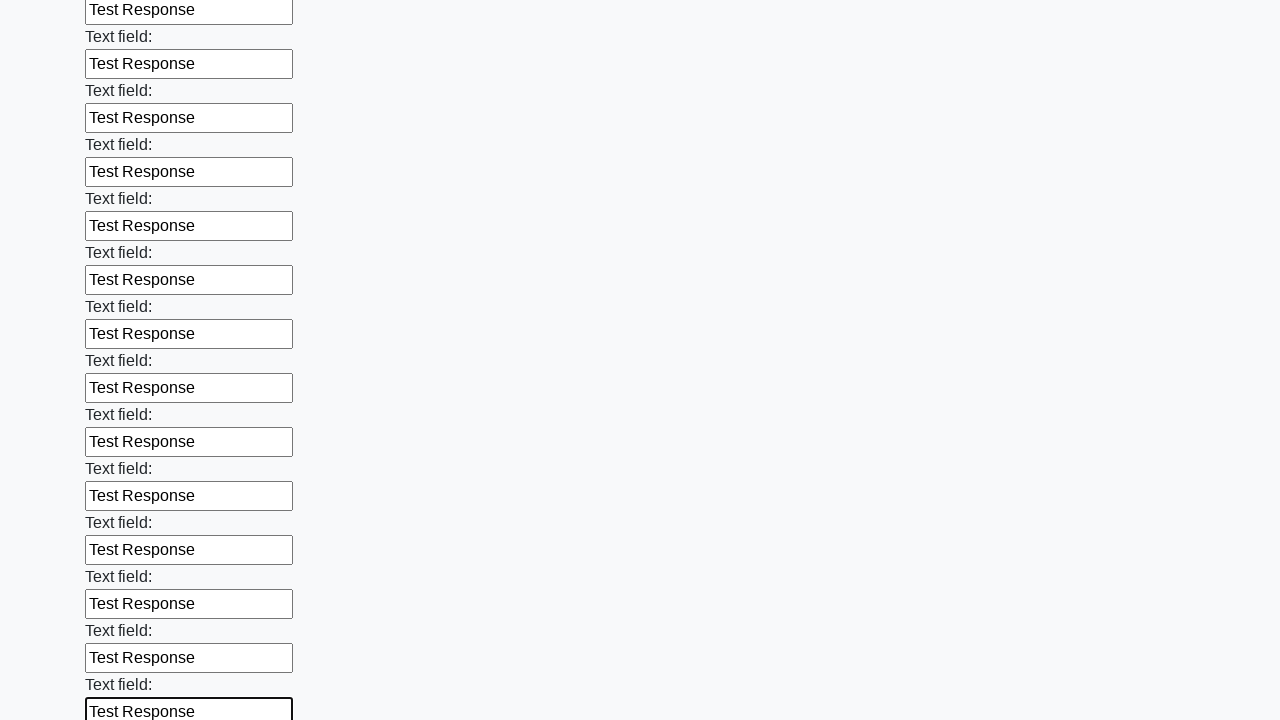

Filled input field with 'Test Response' on input >> nth=45
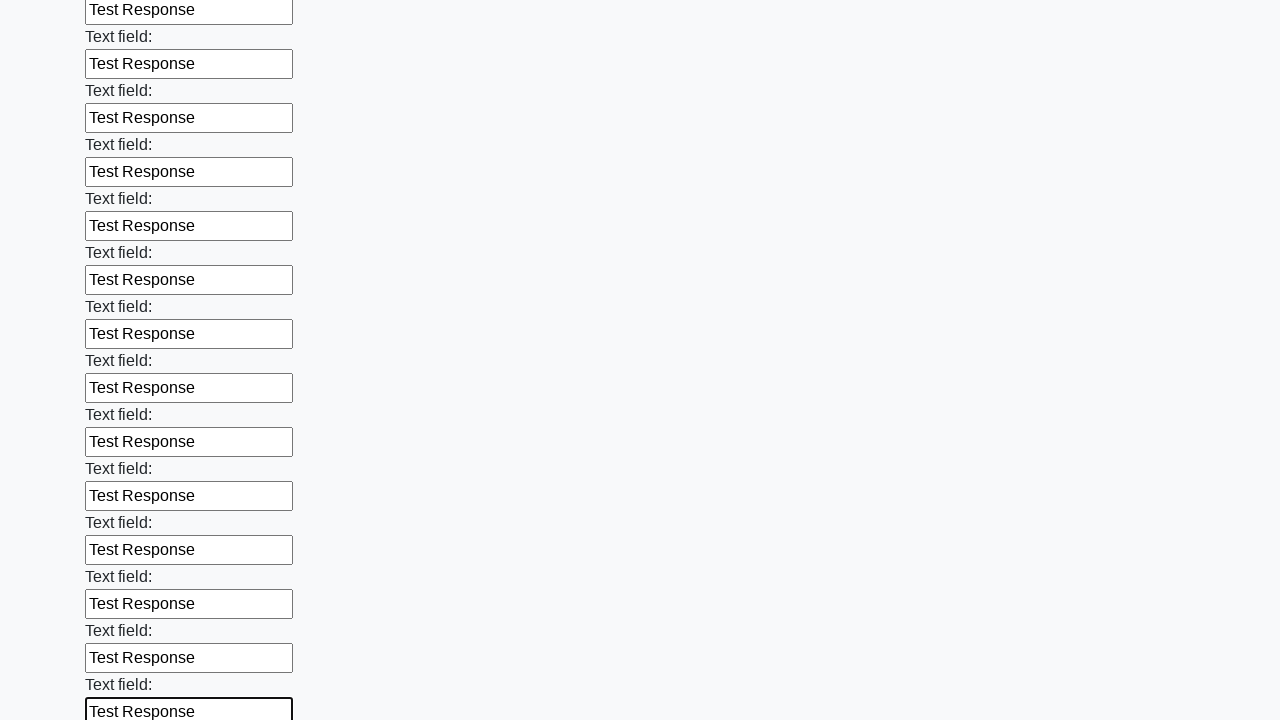

Filled input field with 'Test Response' on input >> nth=46
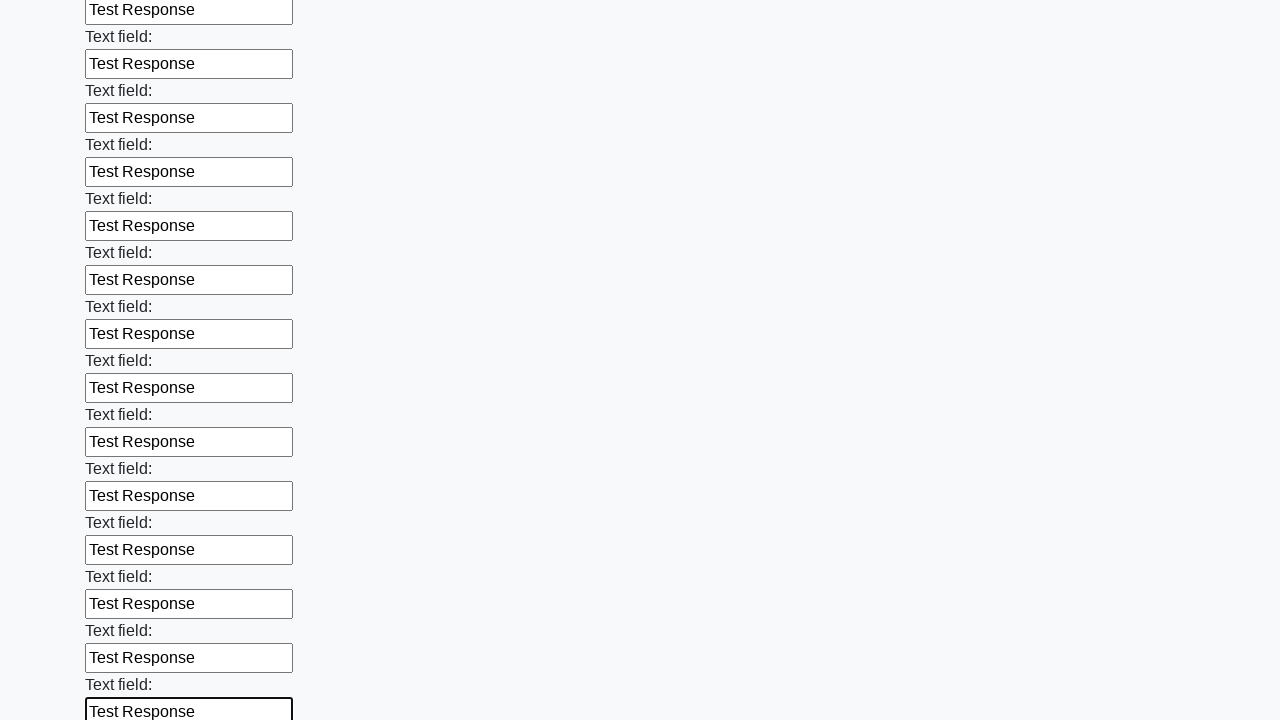

Filled input field with 'Test Response' on input >> nth=47
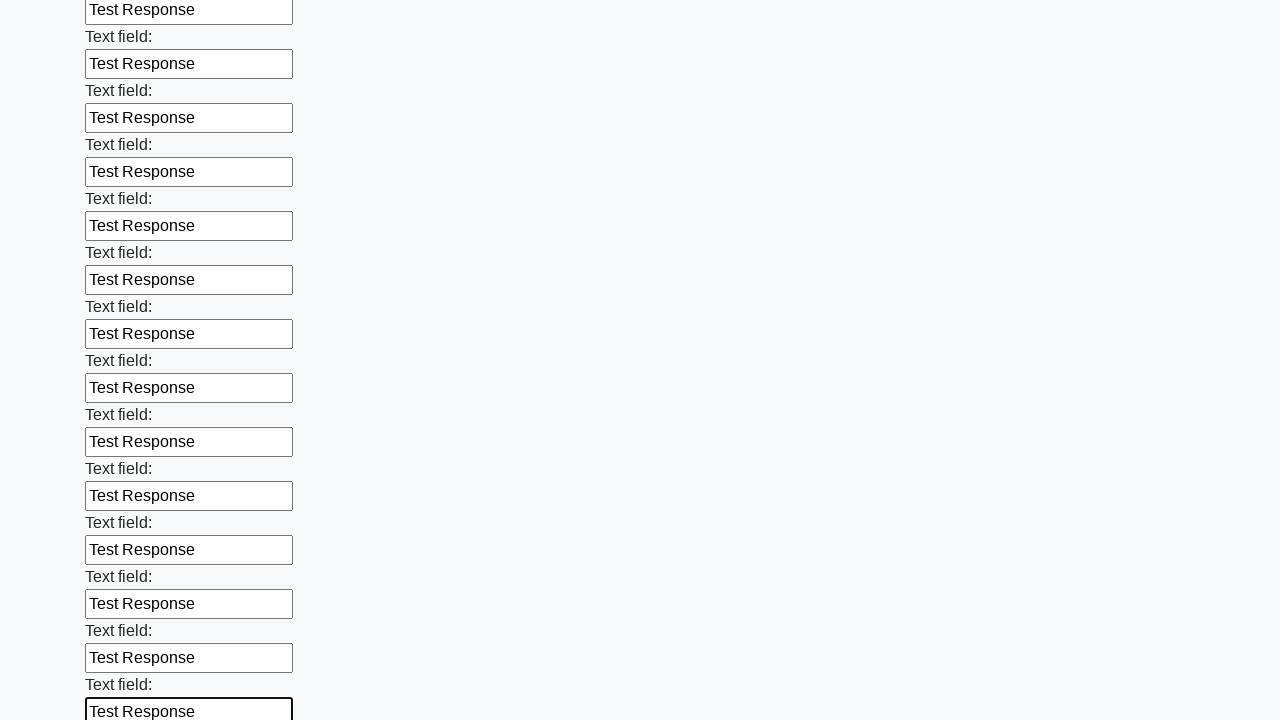

Filled input field with 'Test Response' on input >> nth=48
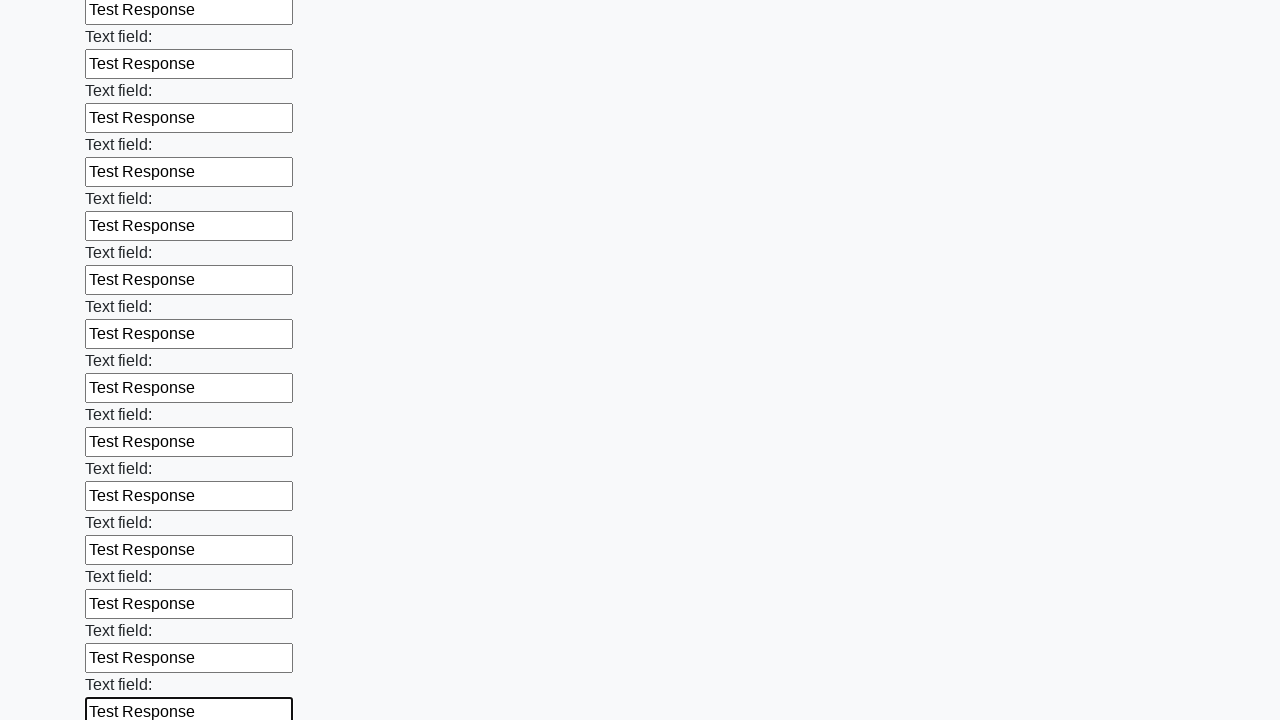

Filled input field with 'Test Response' on input >> nth=49
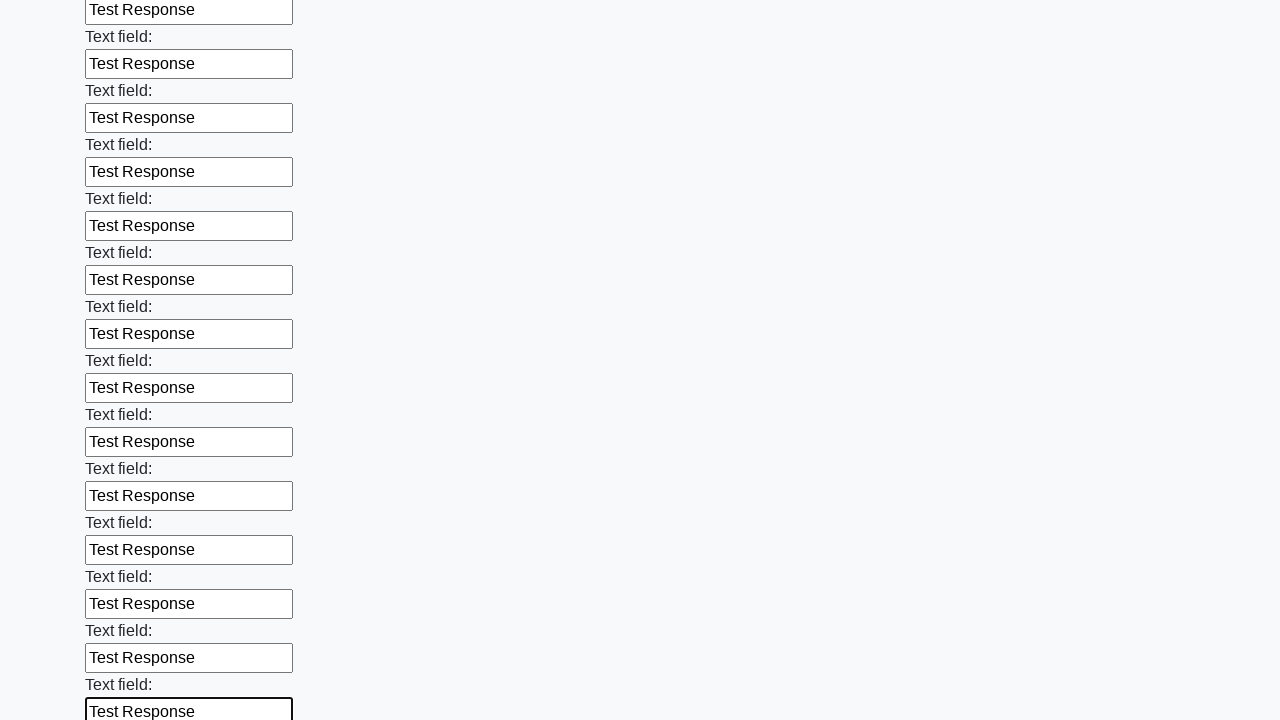

Filled input field with 'Test Response' on input >> nth=50
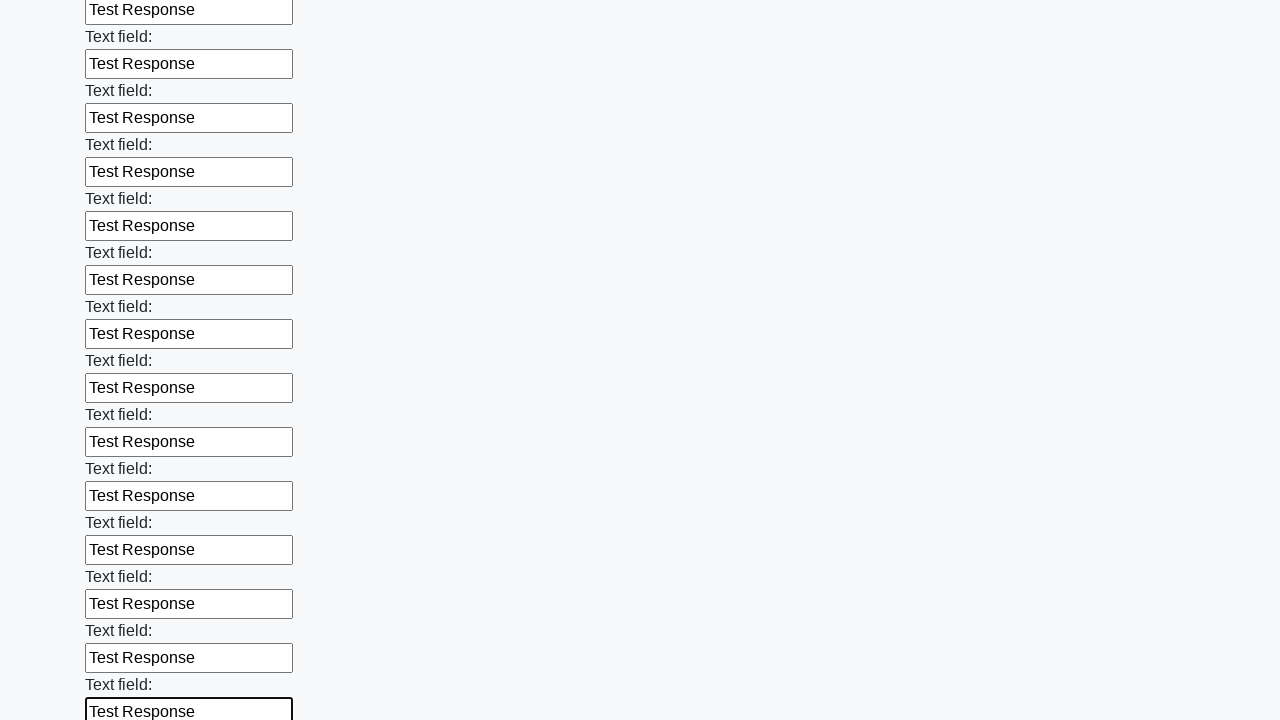

Filled input field with 'Test Response' on input >> nth=51
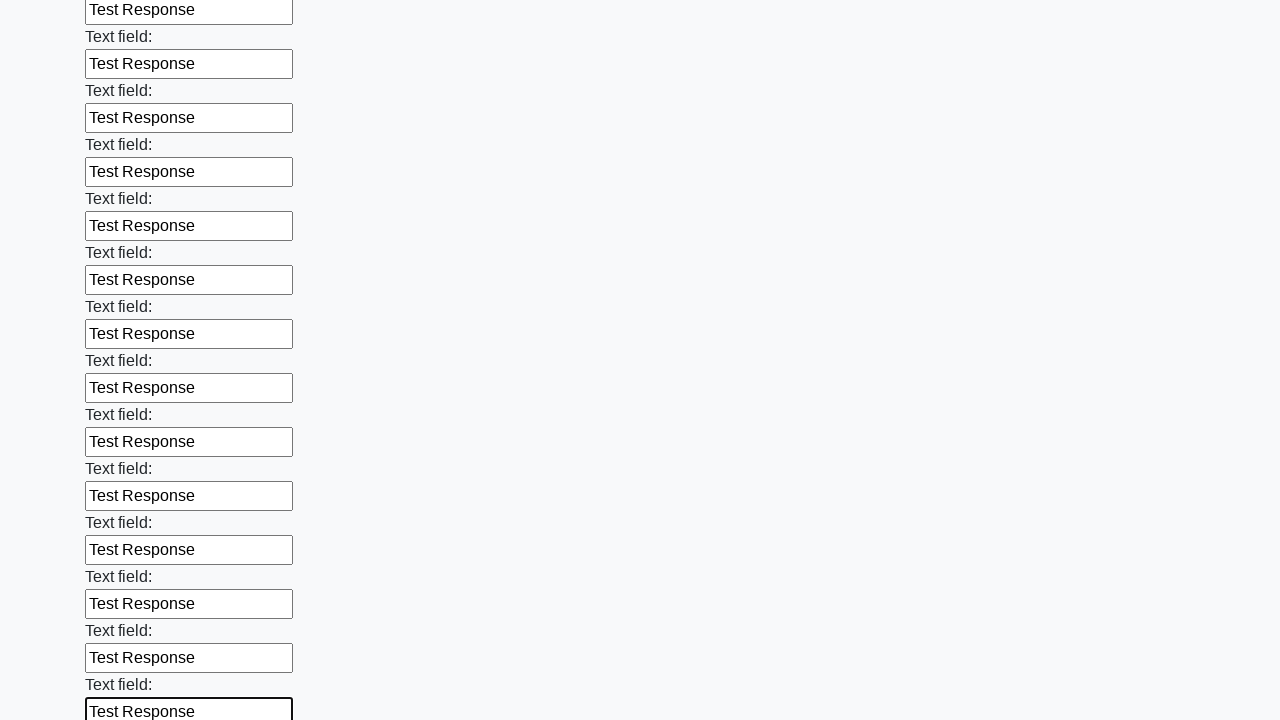

Filled input field with 'Test Response' on input >> nth=52
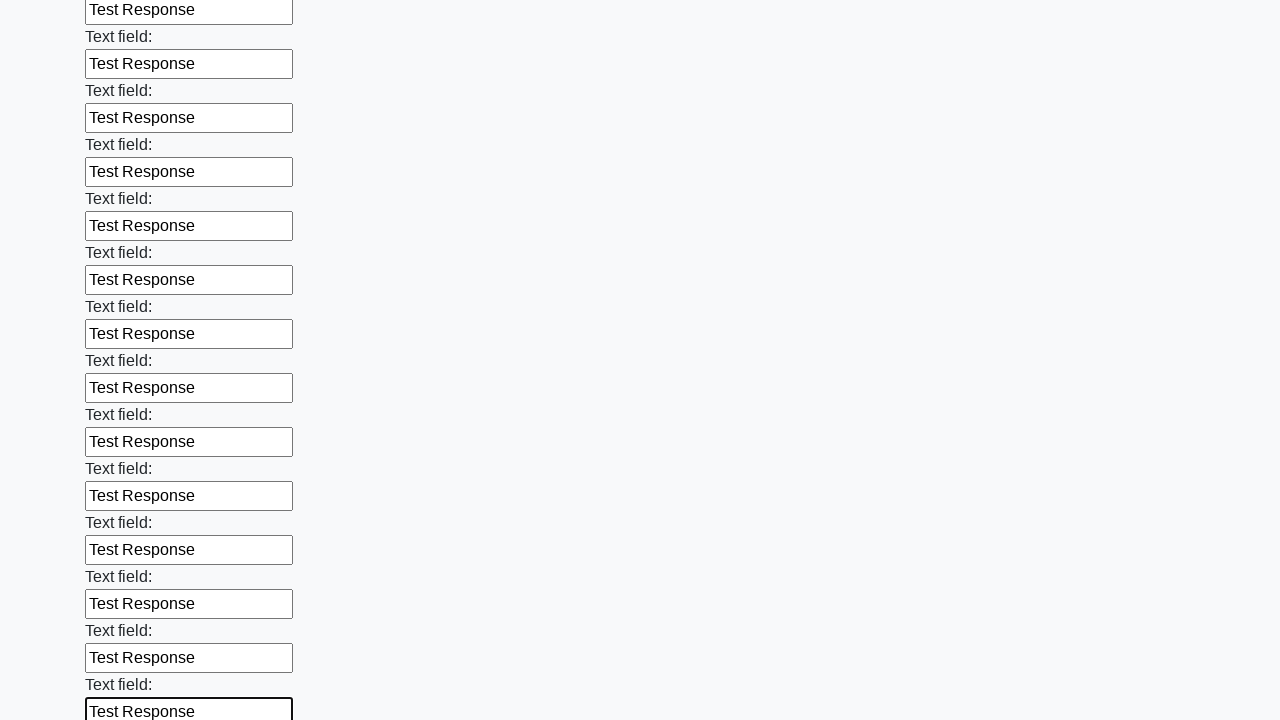

Filled input field with 'Test Response' on input >> nth=53
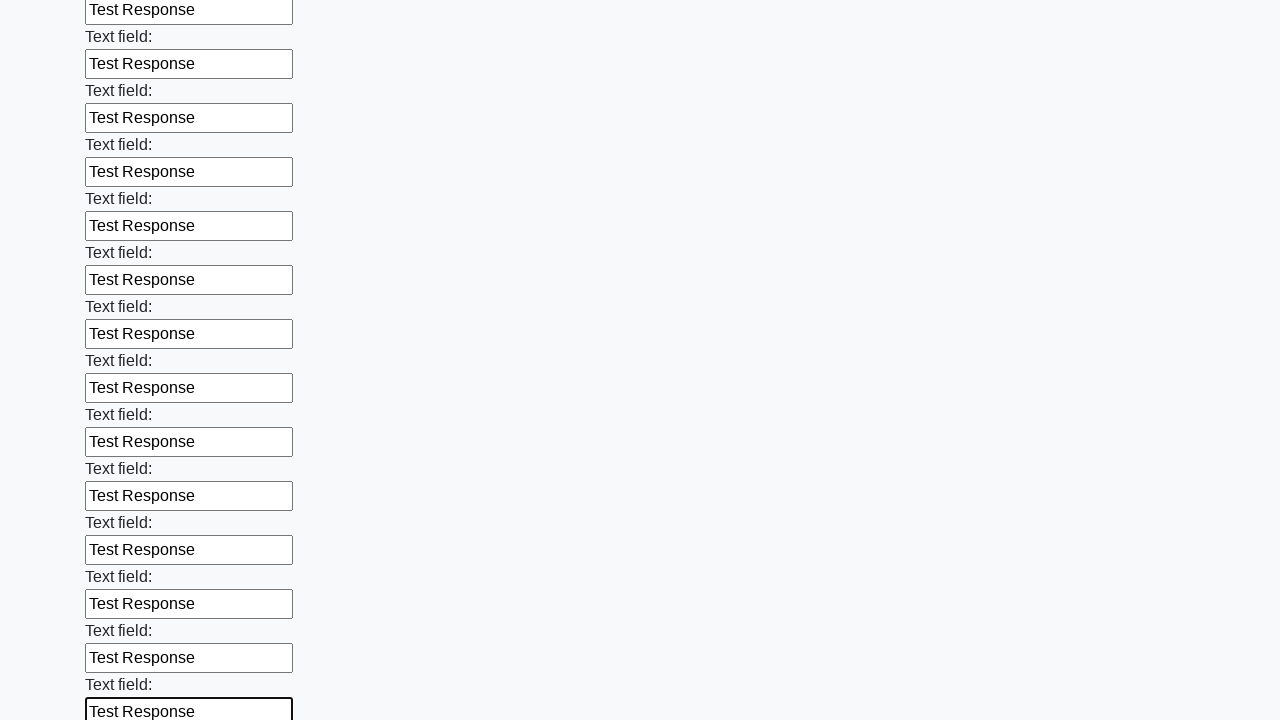

Filled input field with 'Test Response' on input >> nth=54
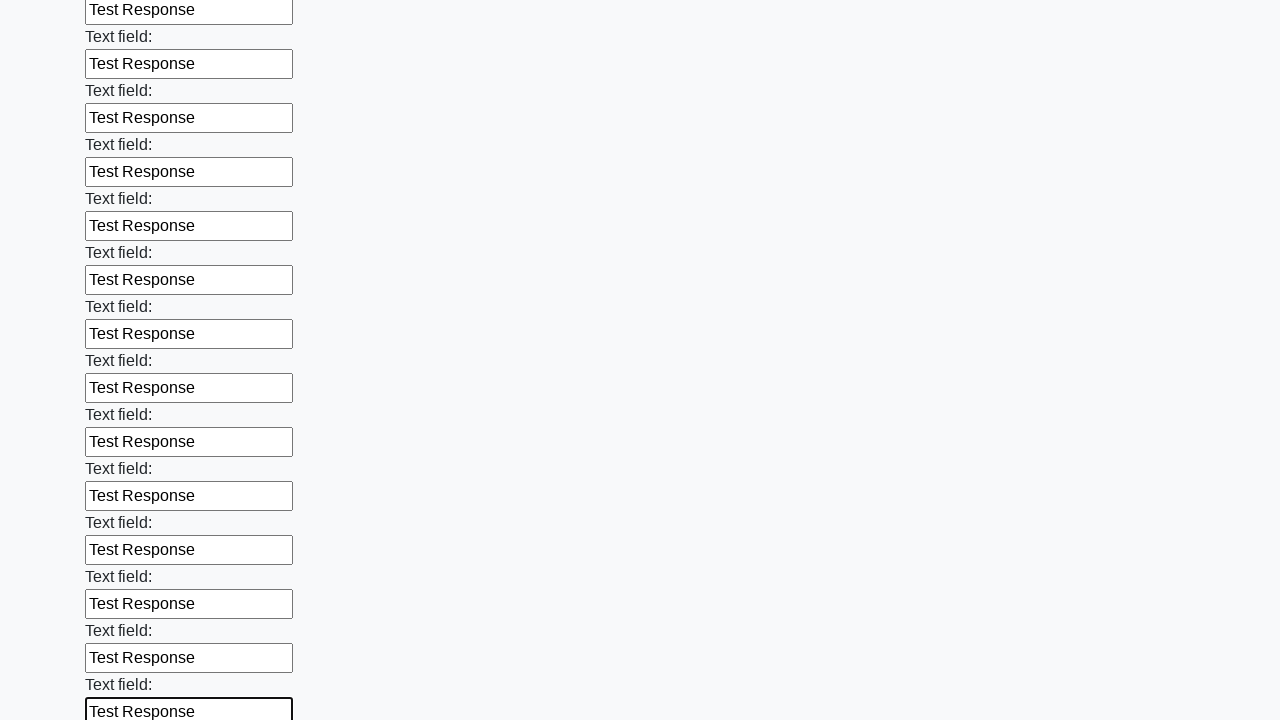

Filled input field with 'Test Response' on input >> nth=55
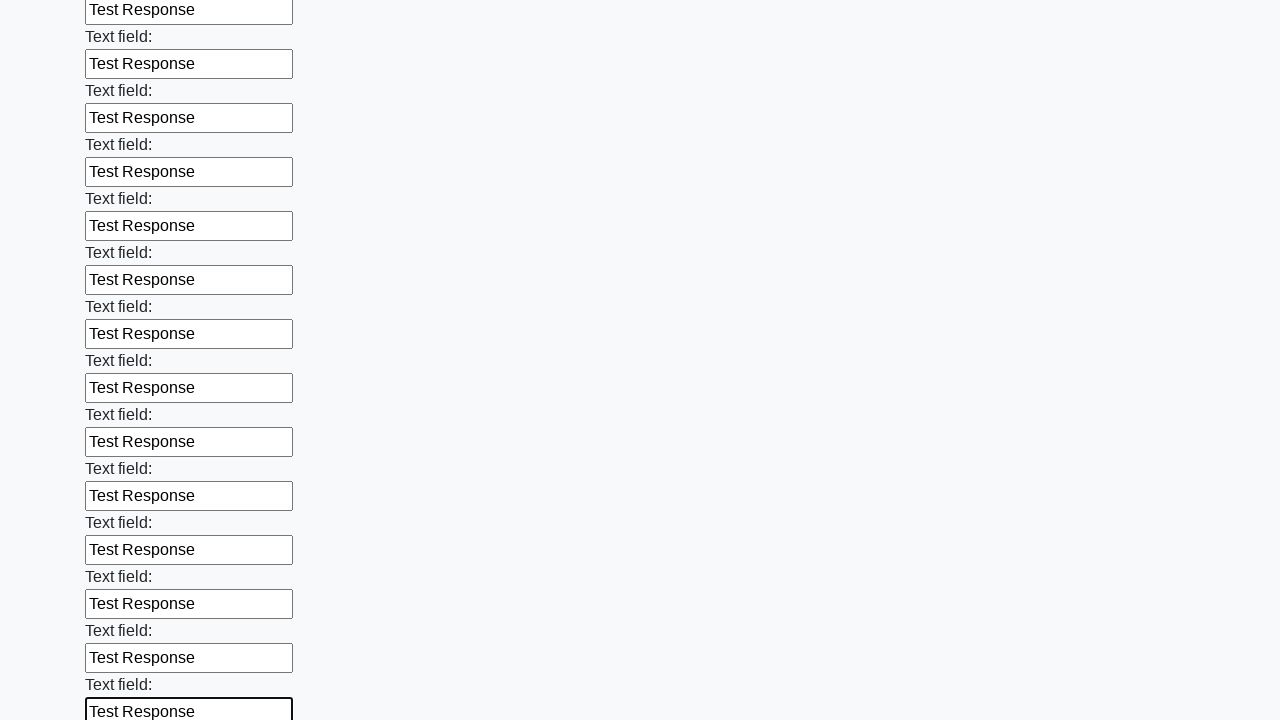

Filled input field with 'Test Response' on input >> nth=56
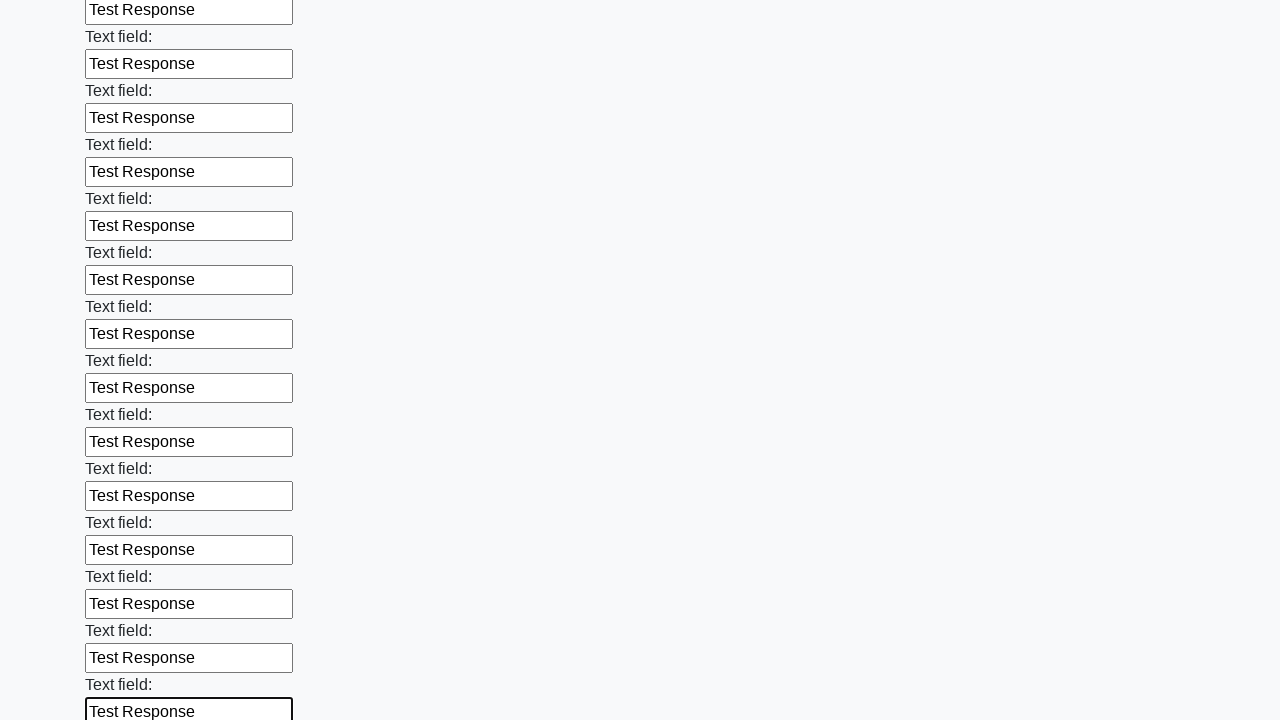

Filled input field with 'Test Response' on input >> nth=57
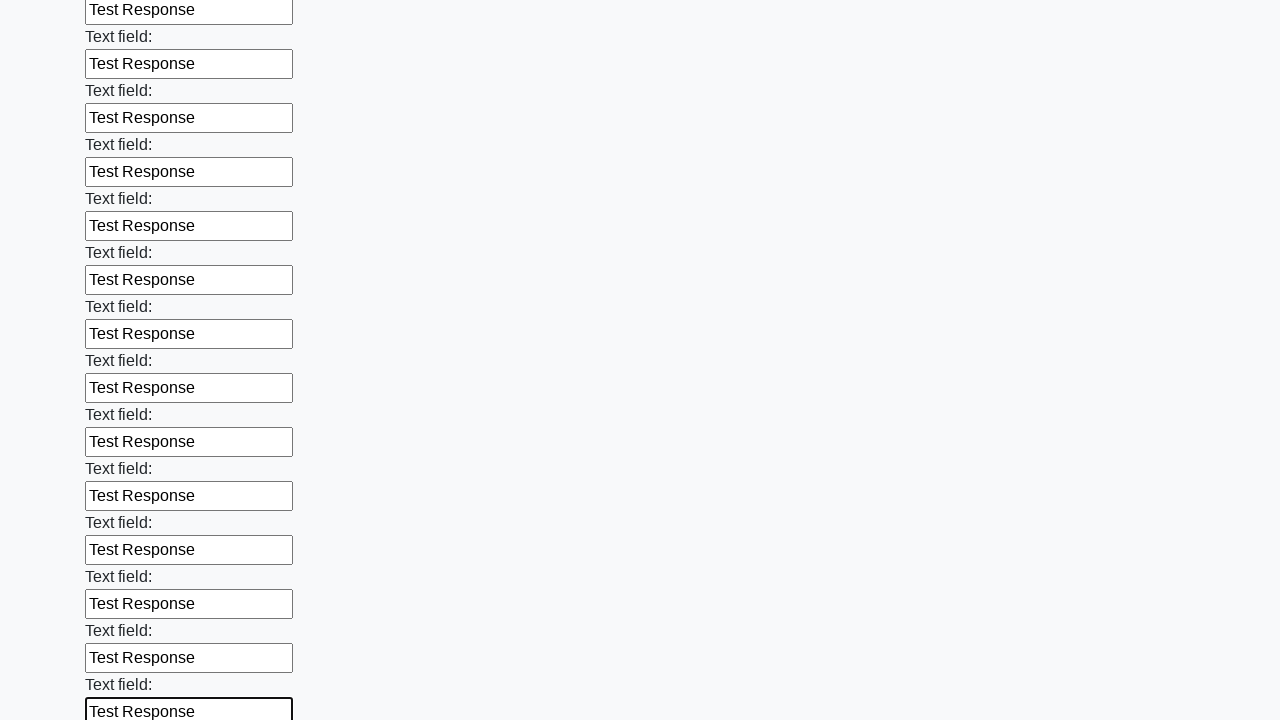

Filled input field with 'Test Response' on input >> nth=58
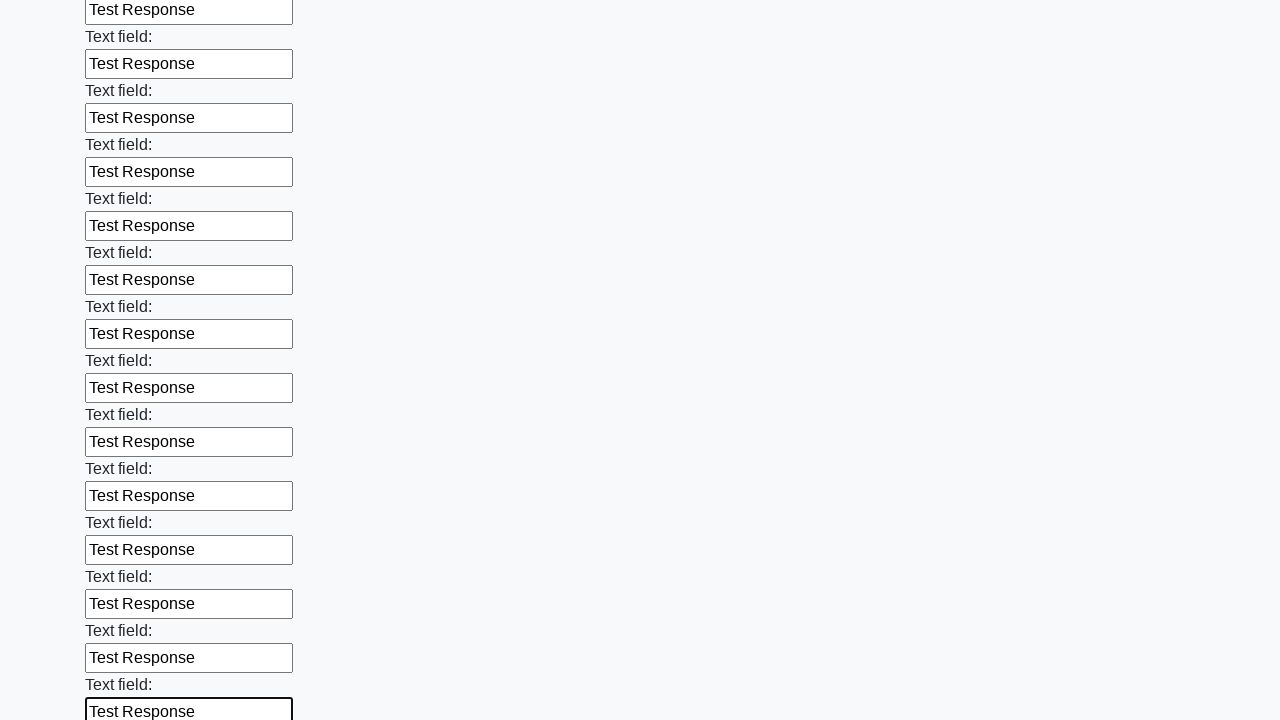

Filled input field with 'Test Response' on input >> nth=59
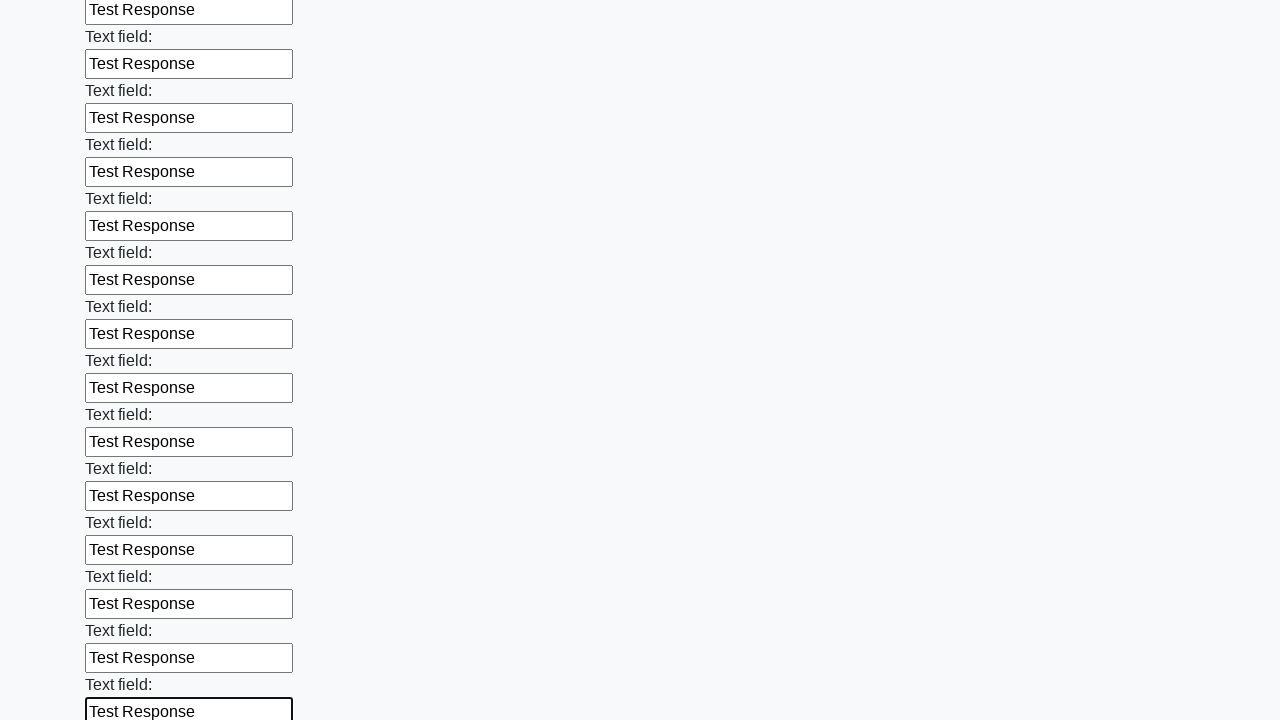

Filled input field with 'Test Response' on input >> nth=60
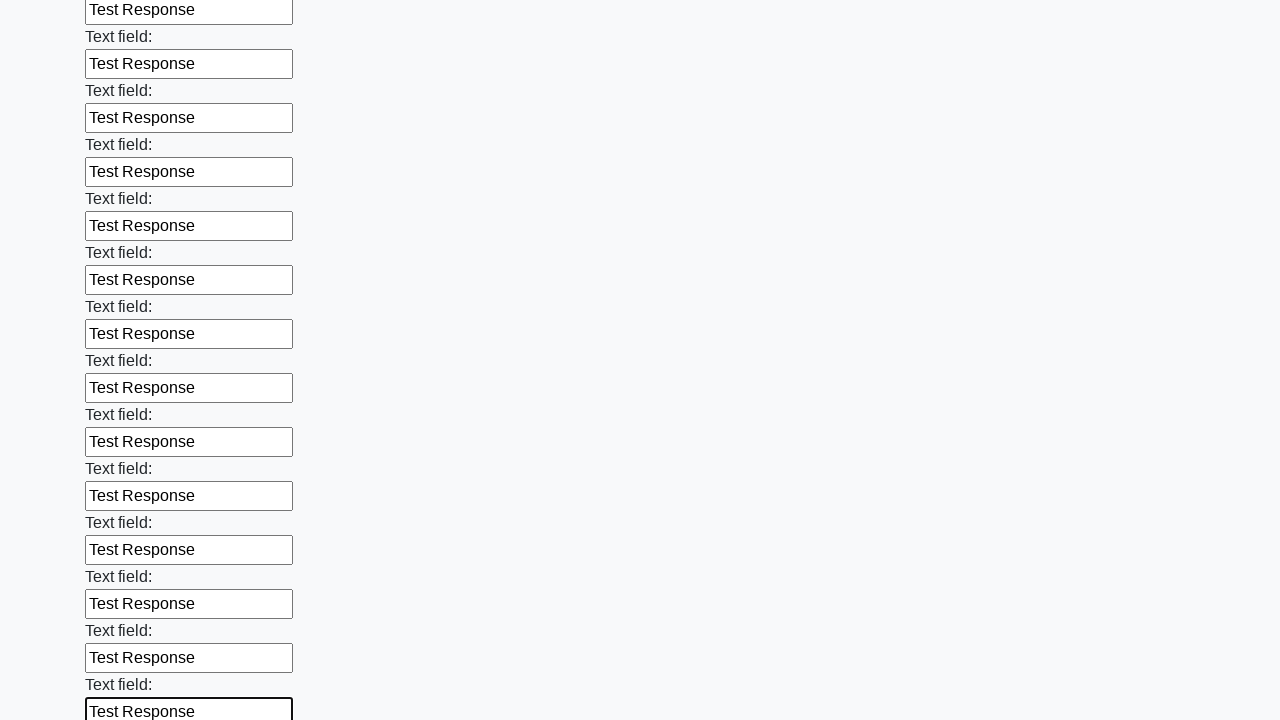

Filled input field with 'Test Response' on input >> nth=61
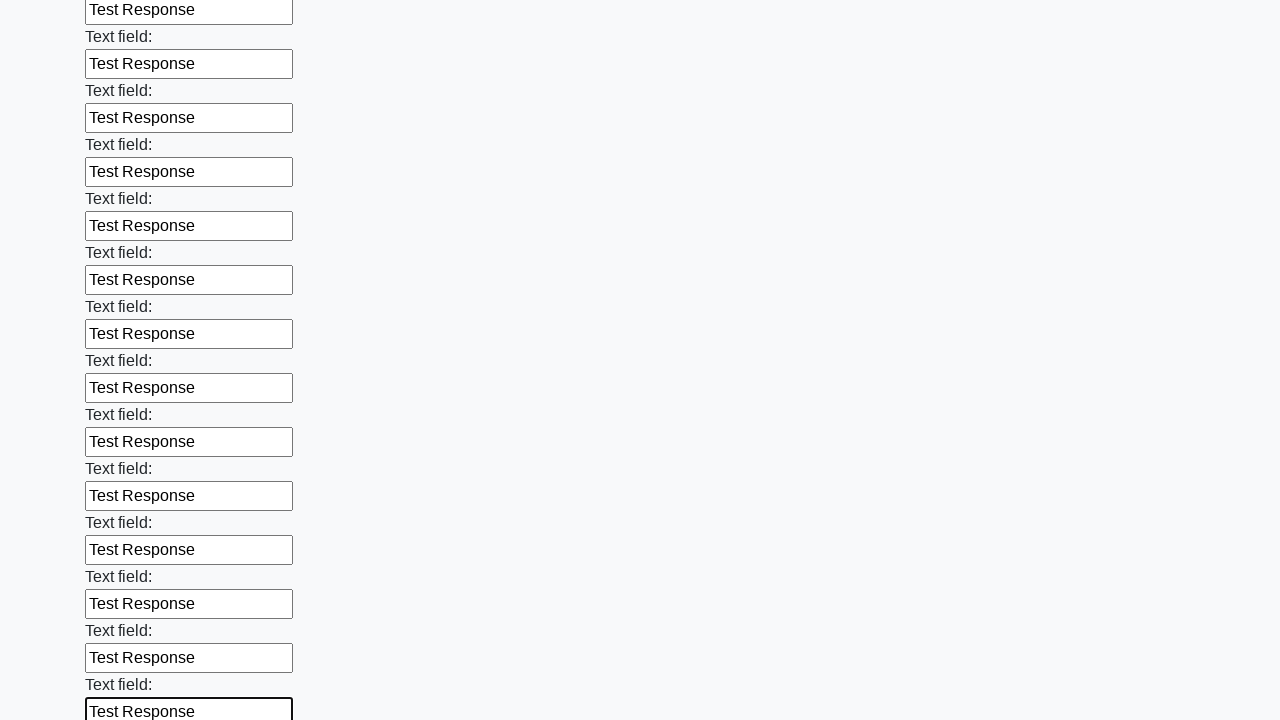

Filled input field with 'Test Response' on input >> nth=62
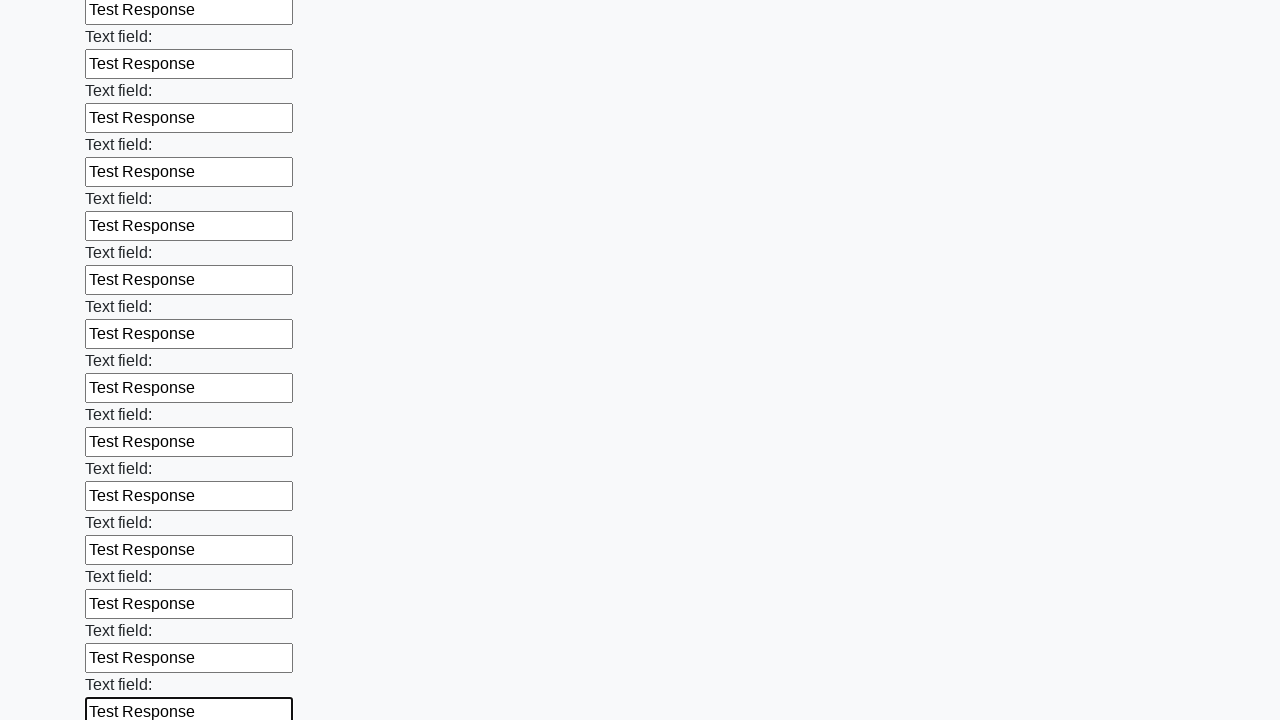

Filled input field with 'Test Response' on input >> nth=63
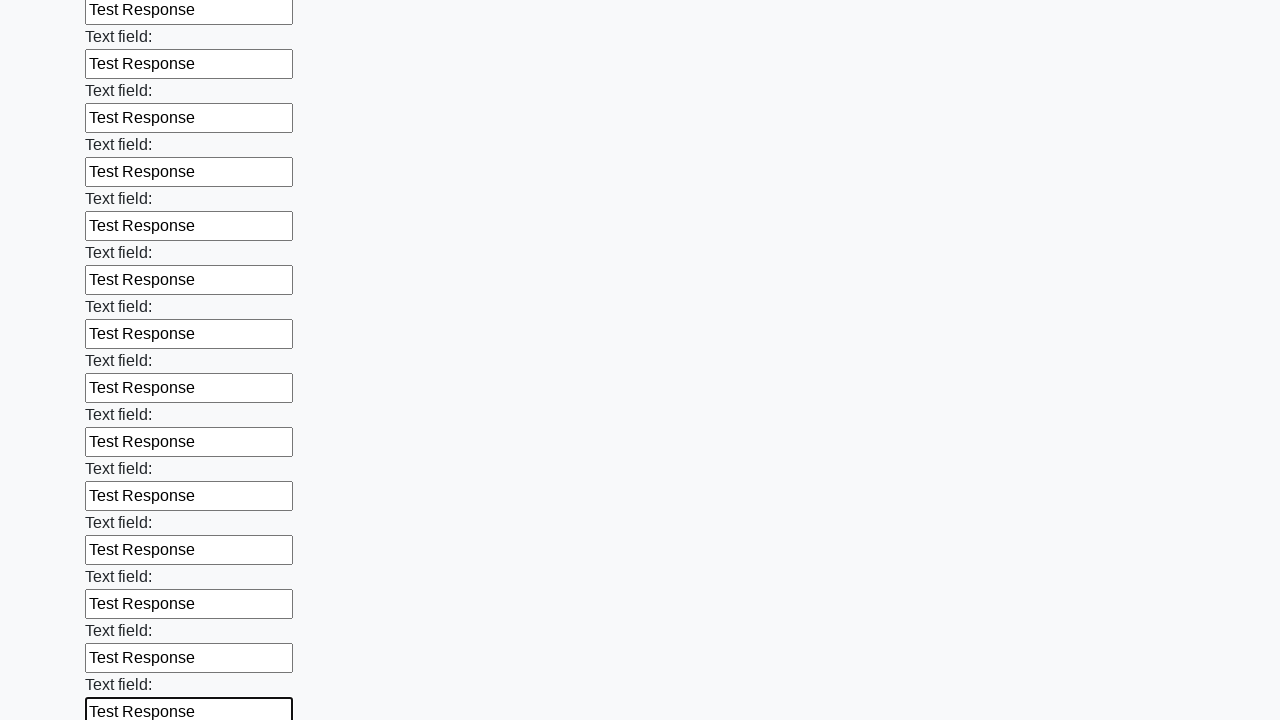

Filled input field with 'Test Response' on input >> nth=64
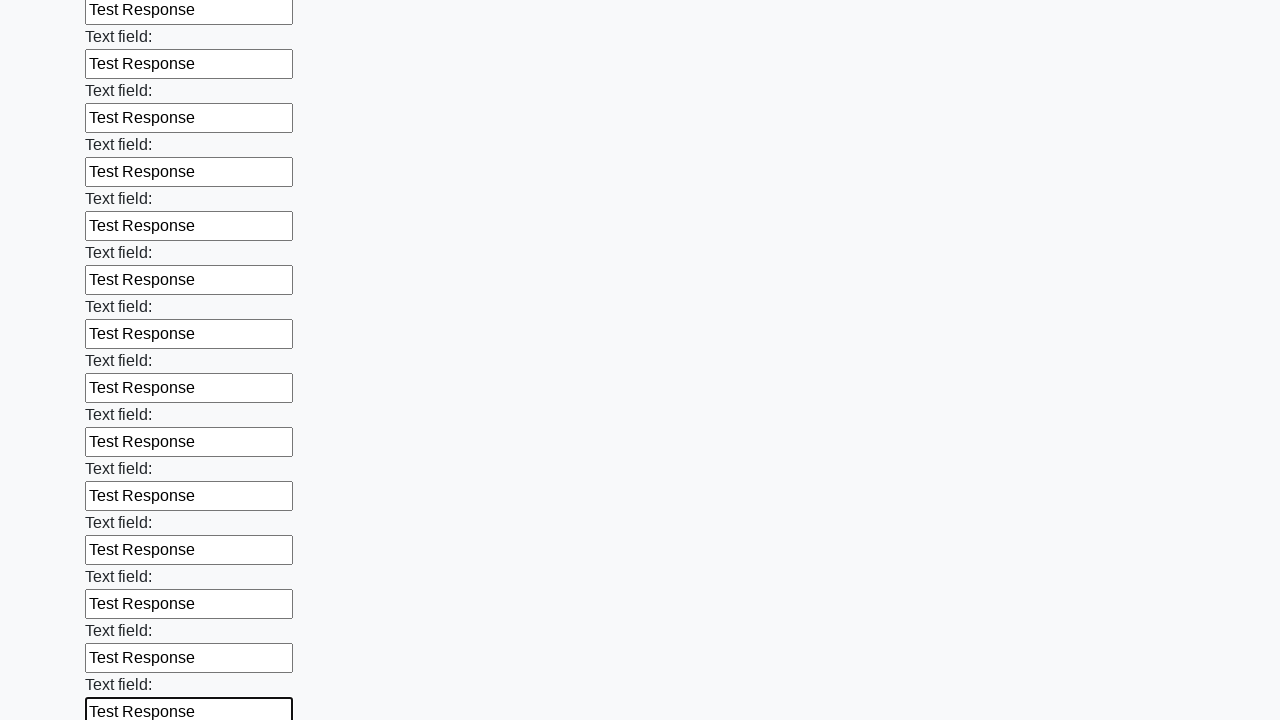

Filled input field with 'Test Response' on input >> nth=65
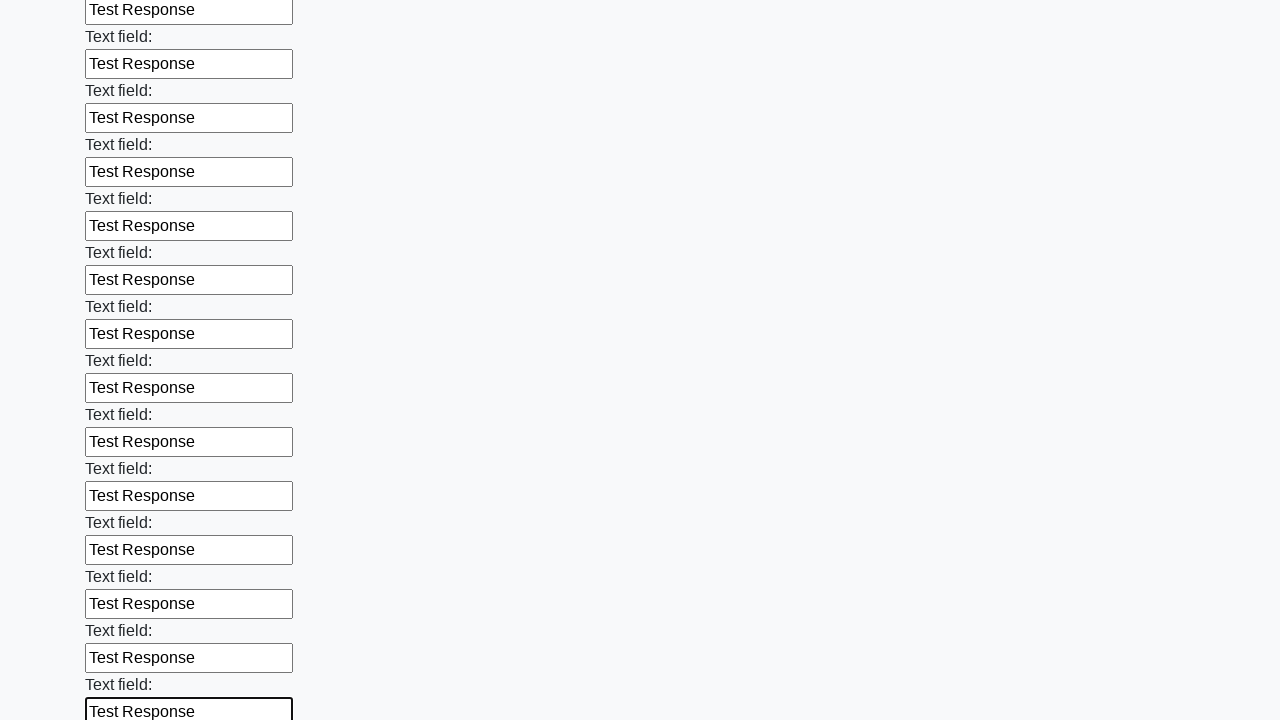

Filled input field with 'Test Response' on input >> nth=66
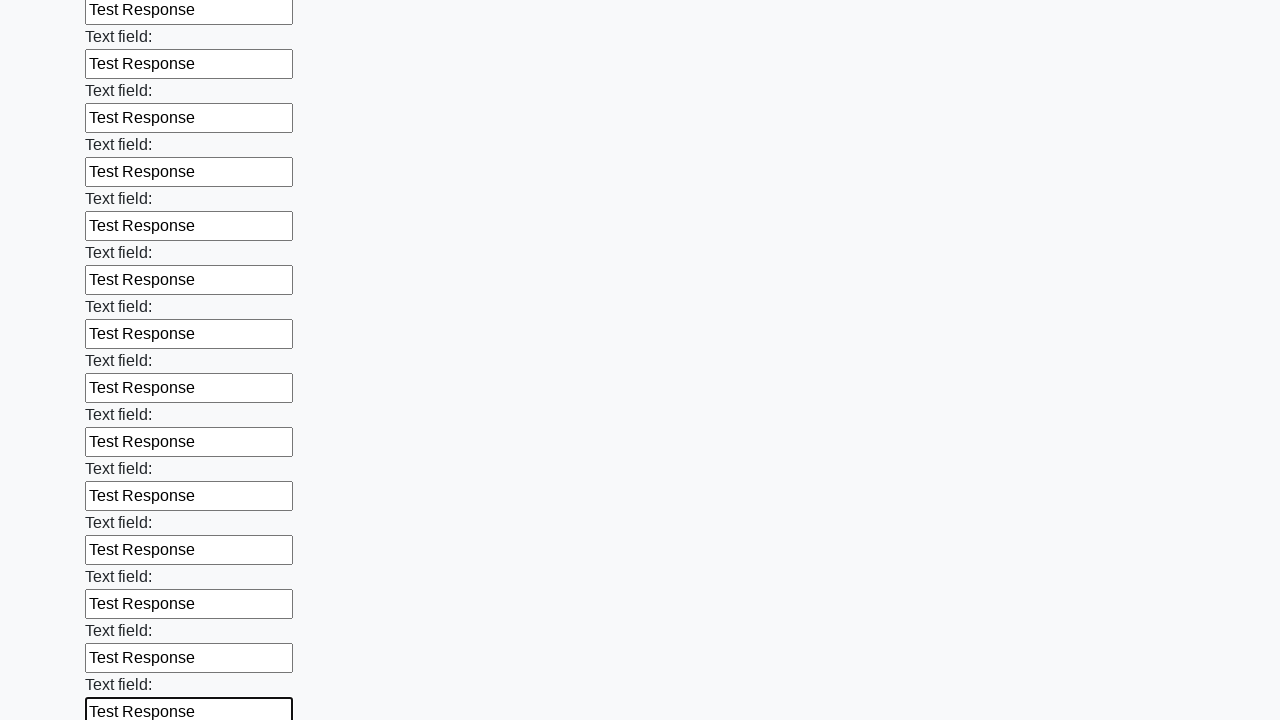

Filled input field with 'Test Response' on input >> nth=67
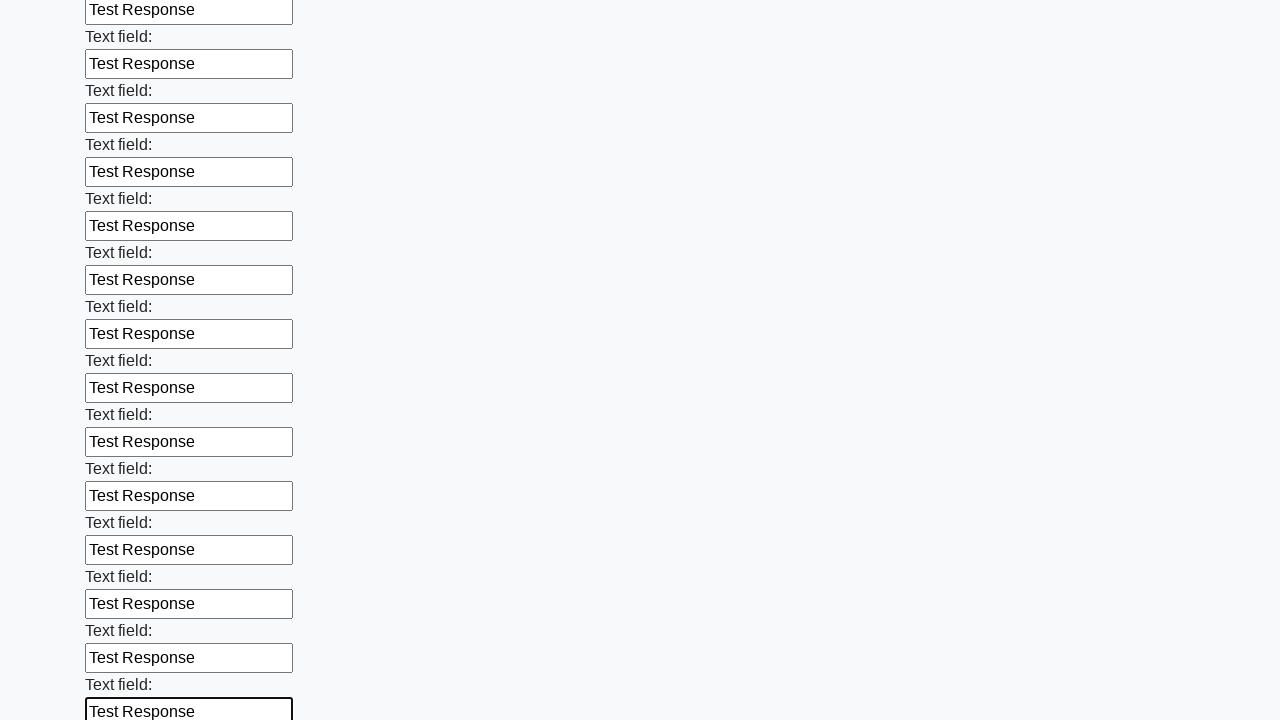

Filled input field with 'Test Response' on input >> nth=68
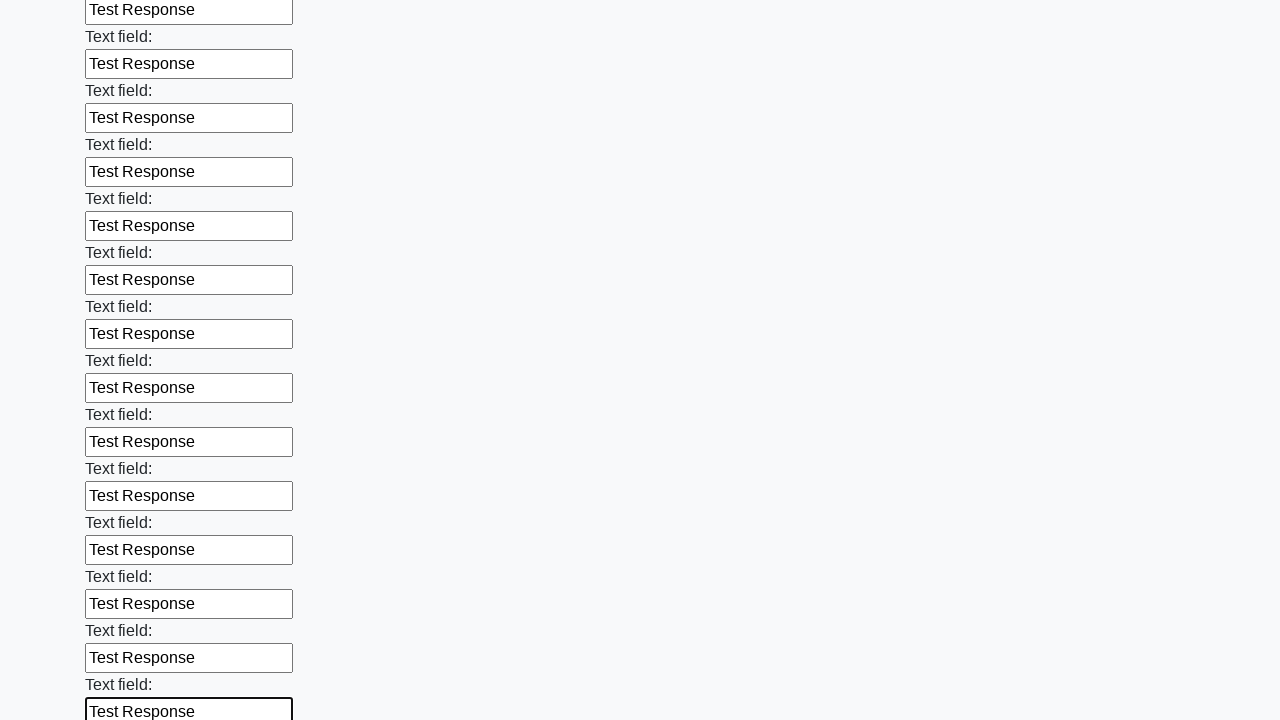

Filled input field with 'Test Response' on input >> nth=69
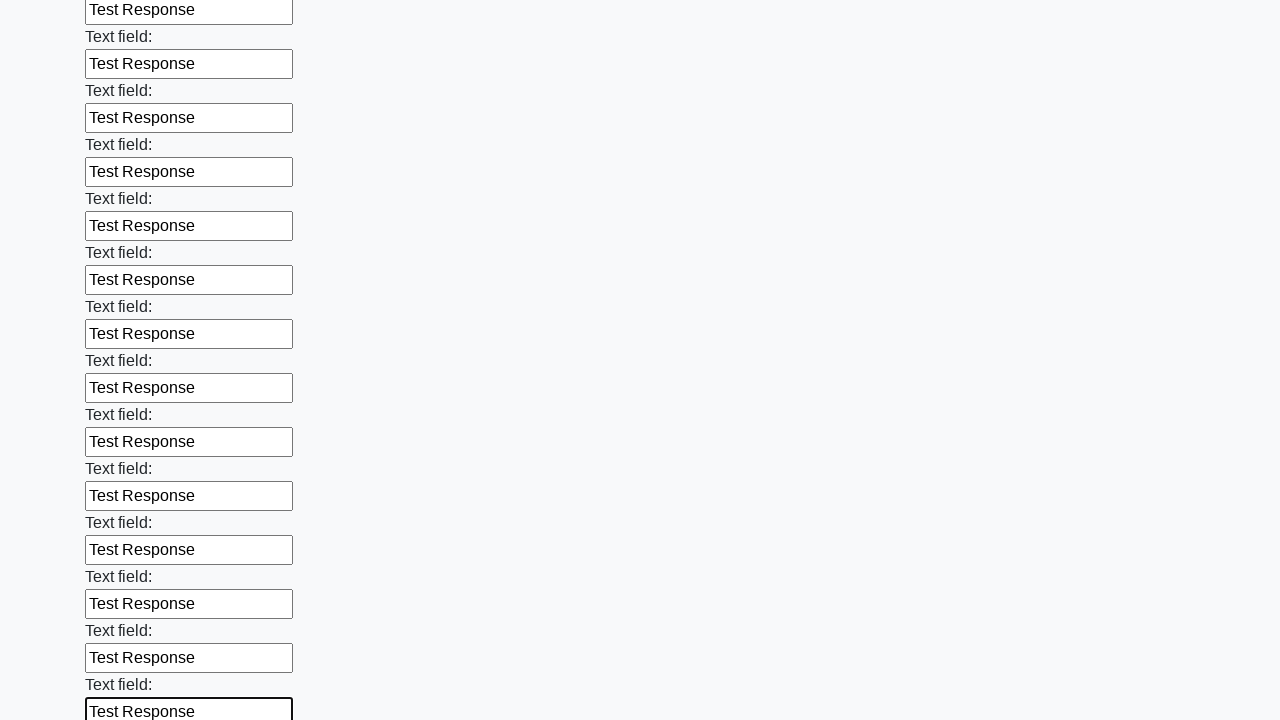

Filled input field with 'Test Response' on input >> nth=70
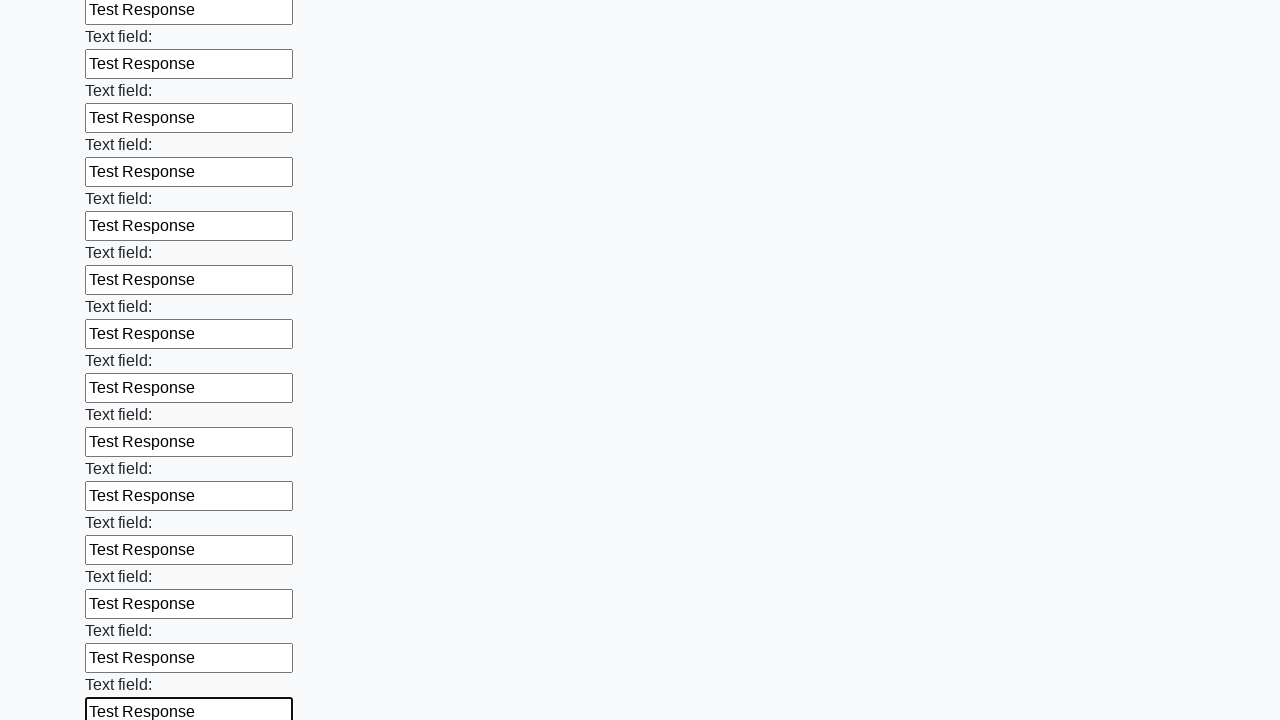

Filled input field with 'Test Response' on input >> nth=71
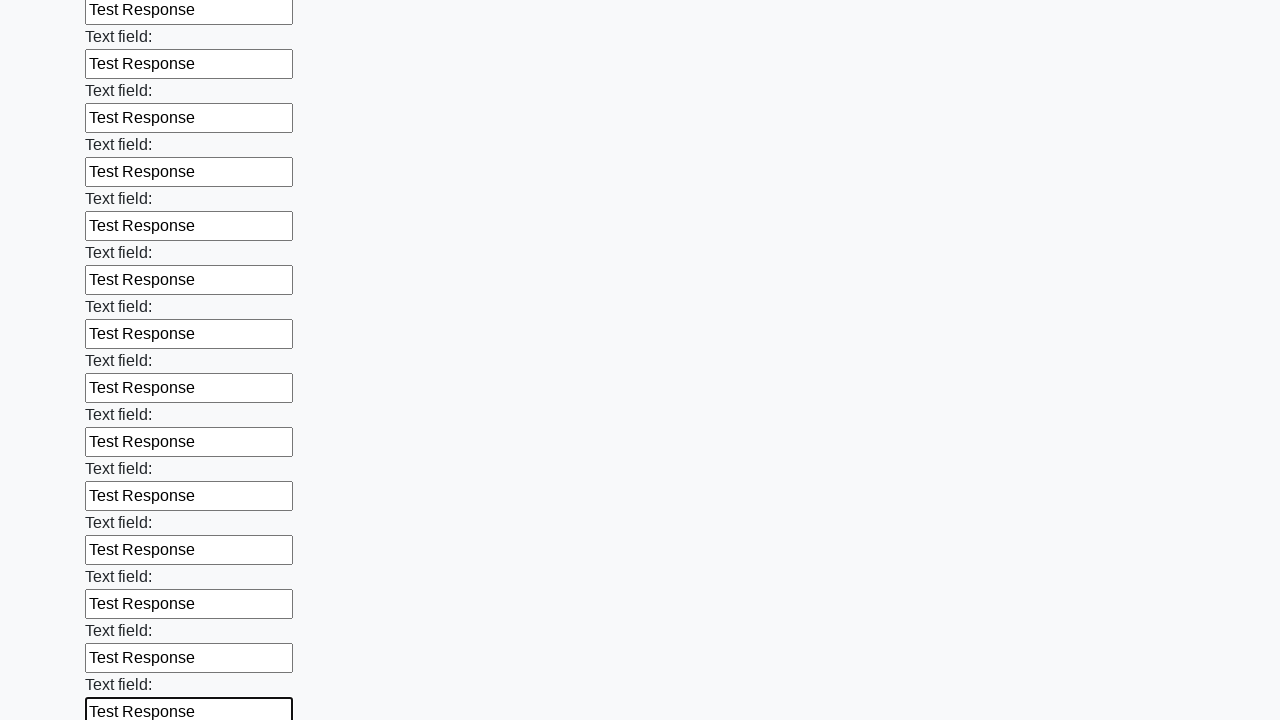

Filled input field with 'Test Response' on input >> nth=72
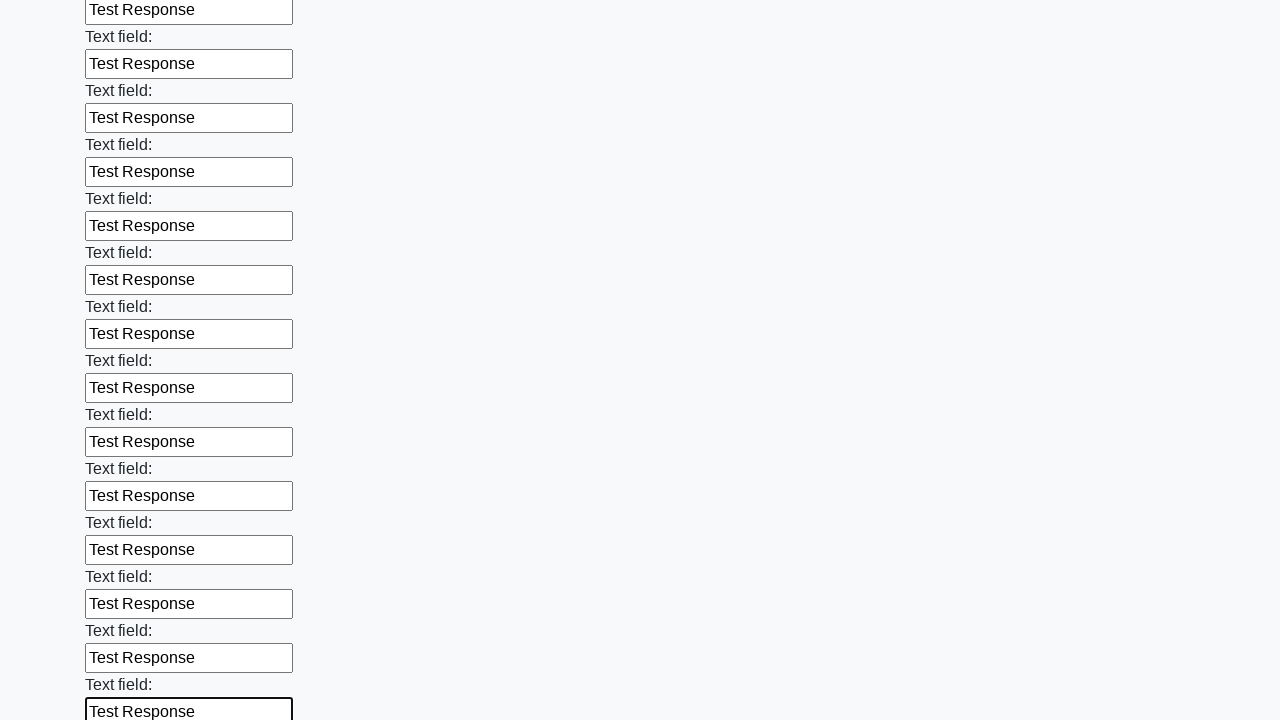

Filled input field with 'Test Response' on input >> nth=73
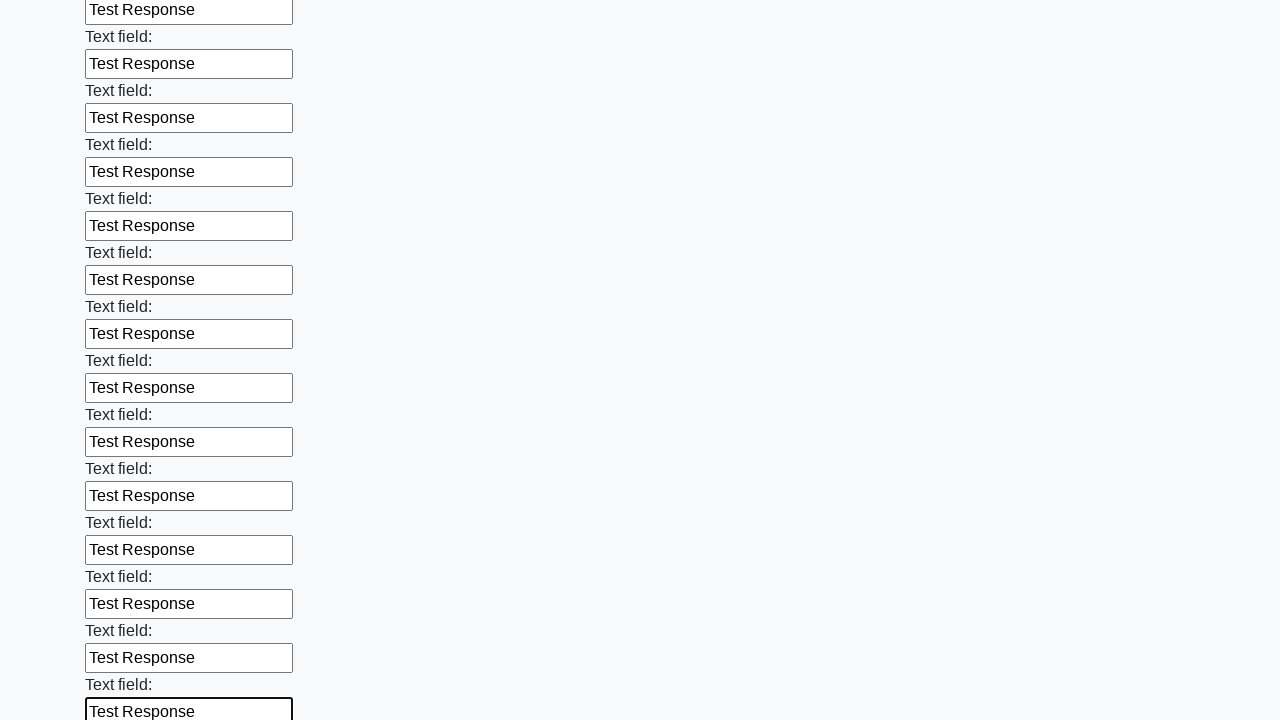

Filled input field with 'Test Response' on input >> nth=74
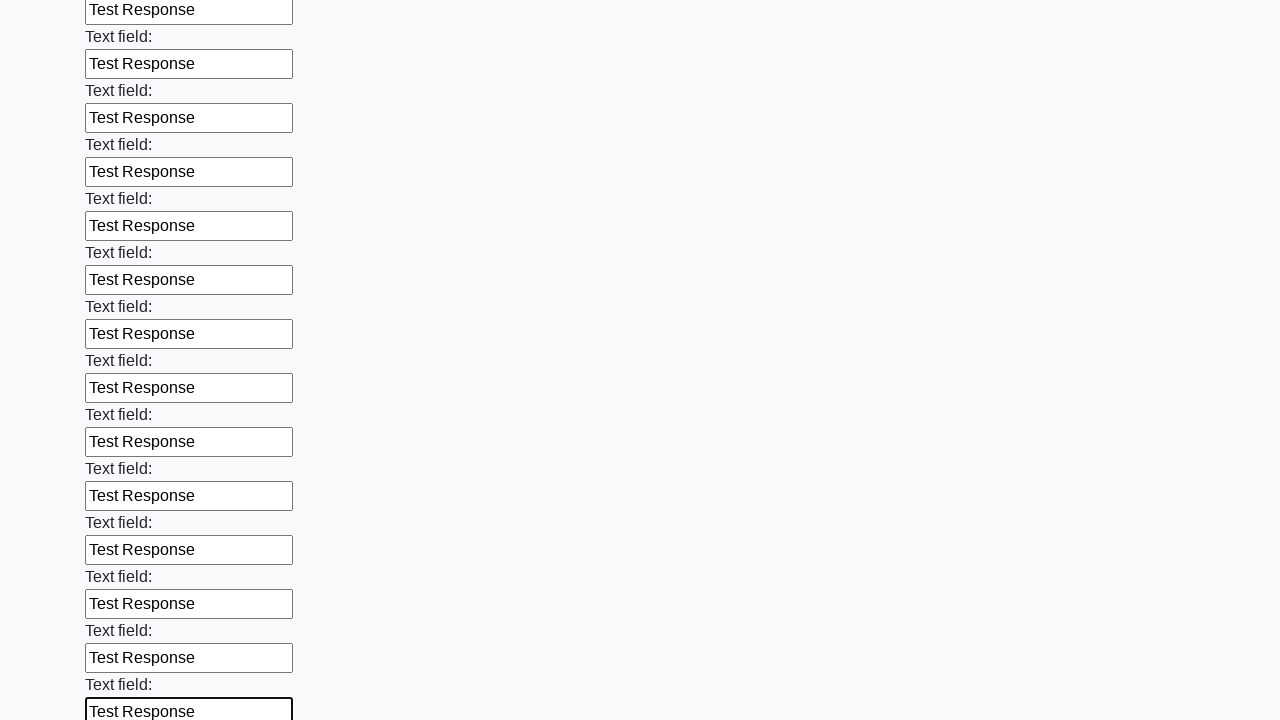

Filled input field with 'Test Response' on input >> nth=75
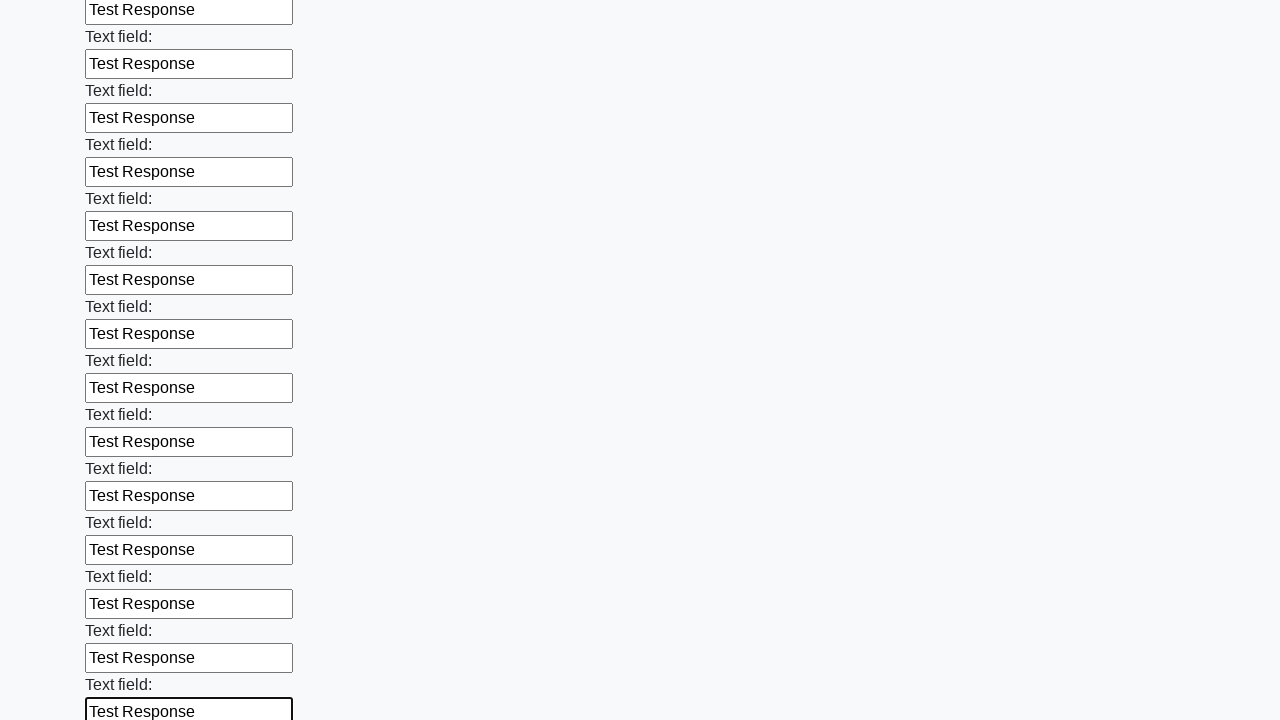

Filled input field with 'Test Response' on input >> nth=76
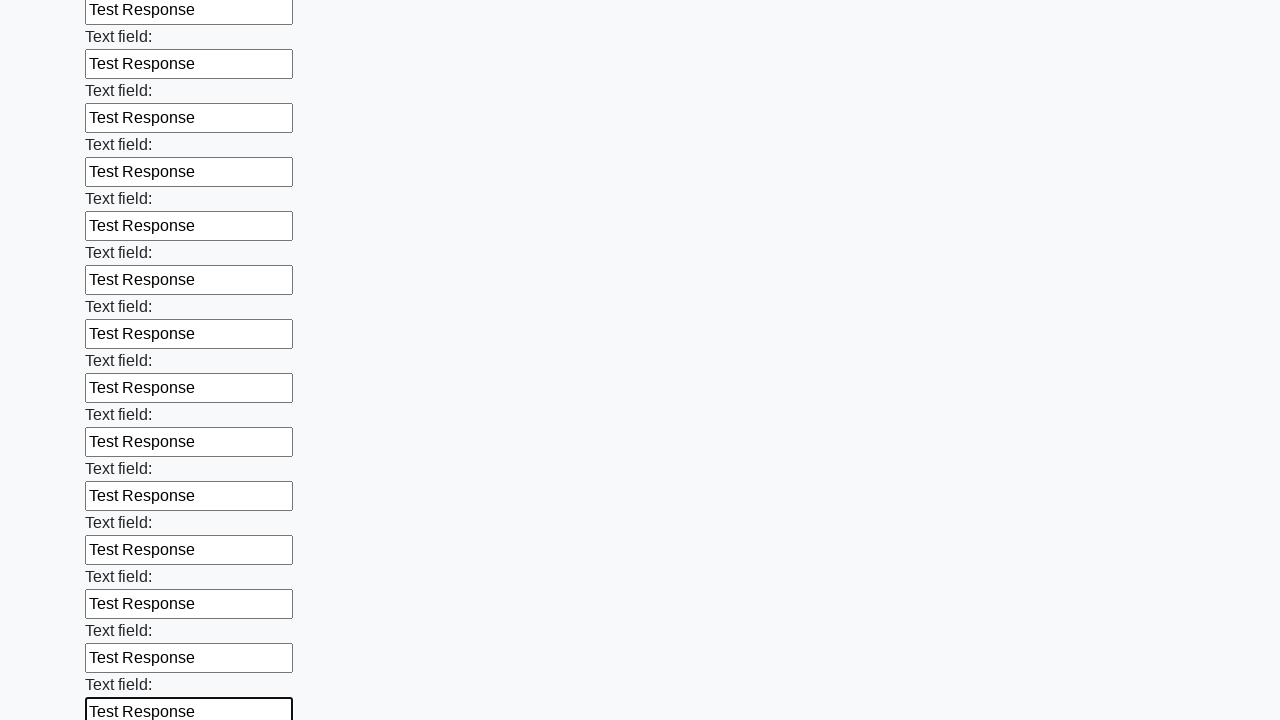

Filled input field with 'Test Response' on input >> nth=77
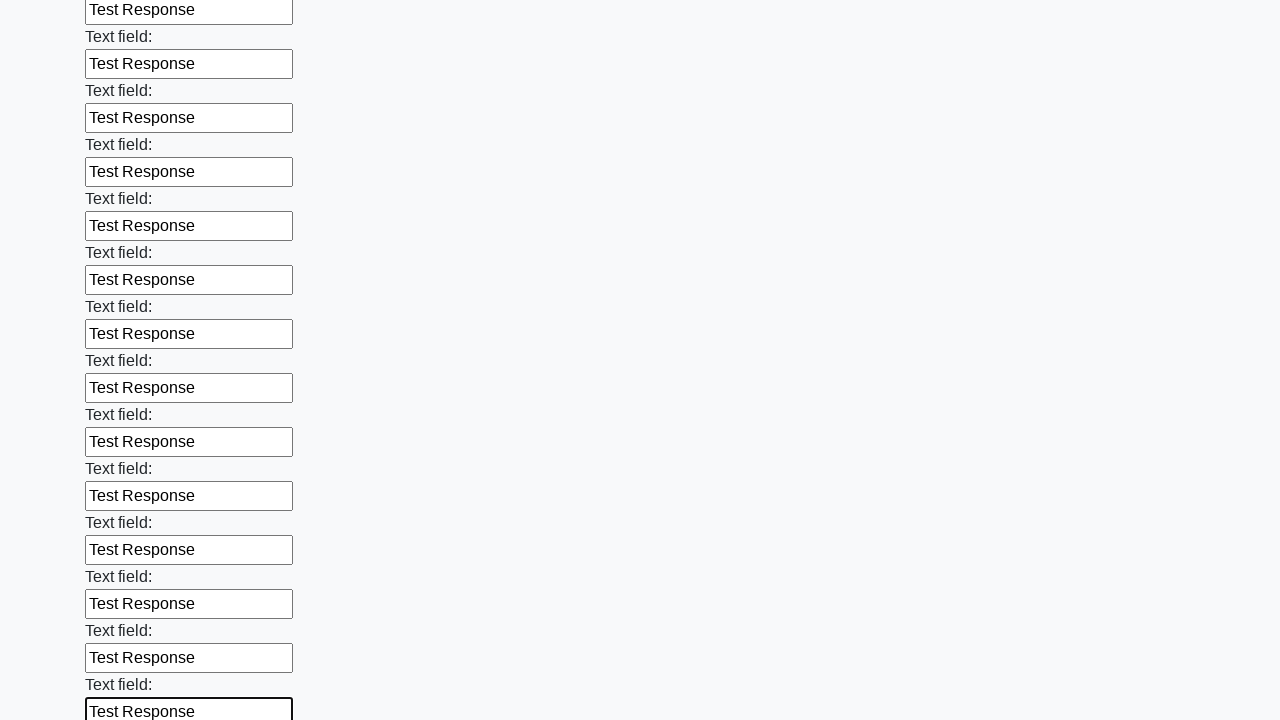

Filled input field with 'Test Response' on input >> nth=78
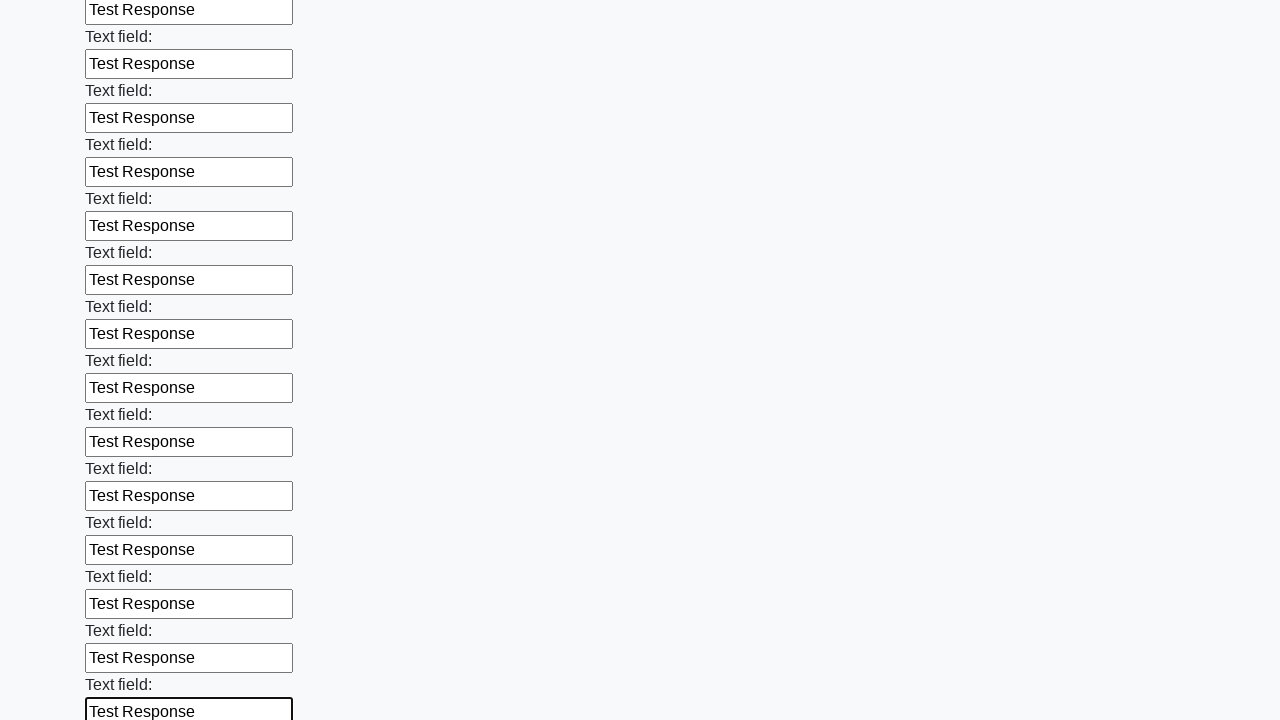

Filled input field with 'Test Response' on input >> nth=79
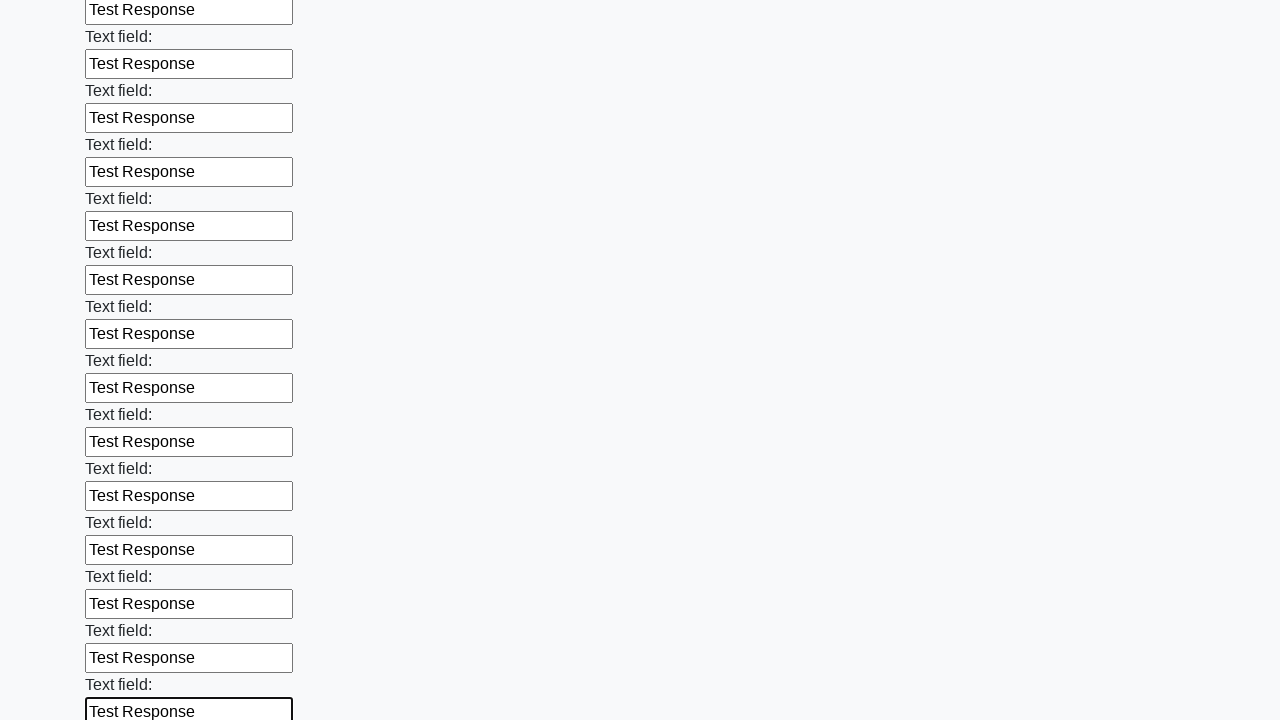

Filled input field with 'Test Response' on input >> nth=80
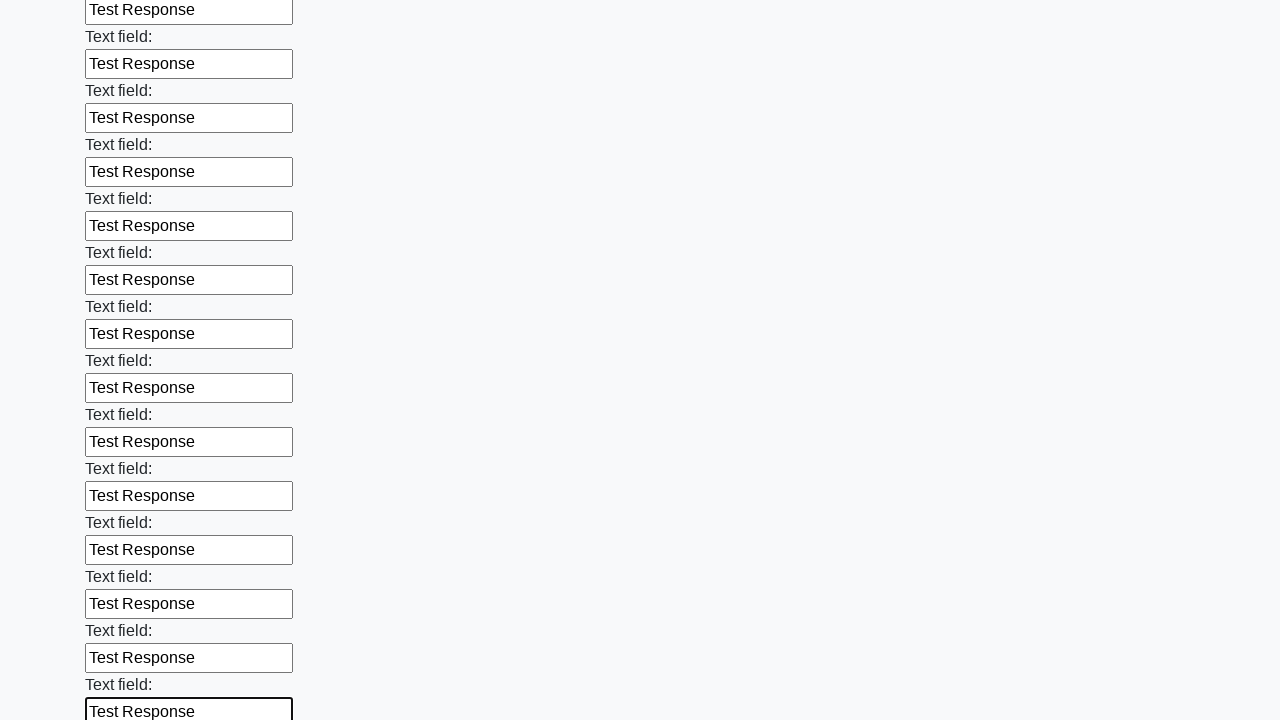

Filled input field with 'Test Response' on input >> nth=81
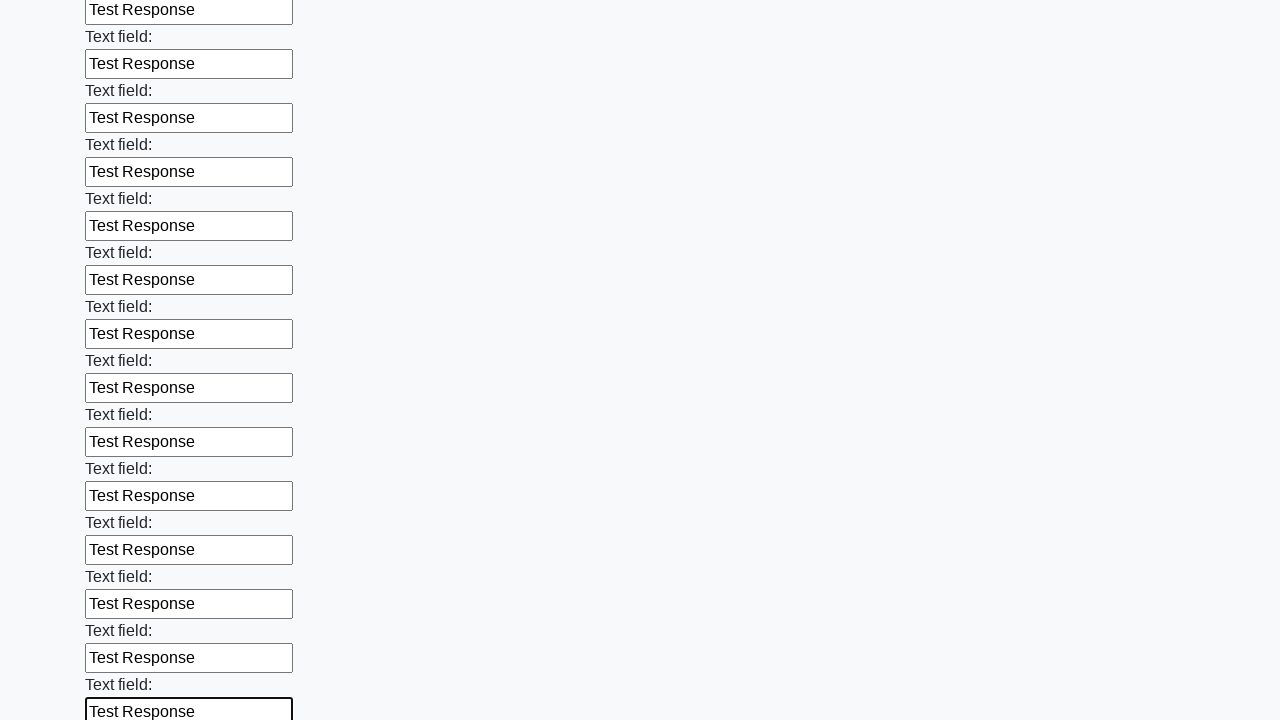

Filled input field with 'Test Response' on input >> nth=82
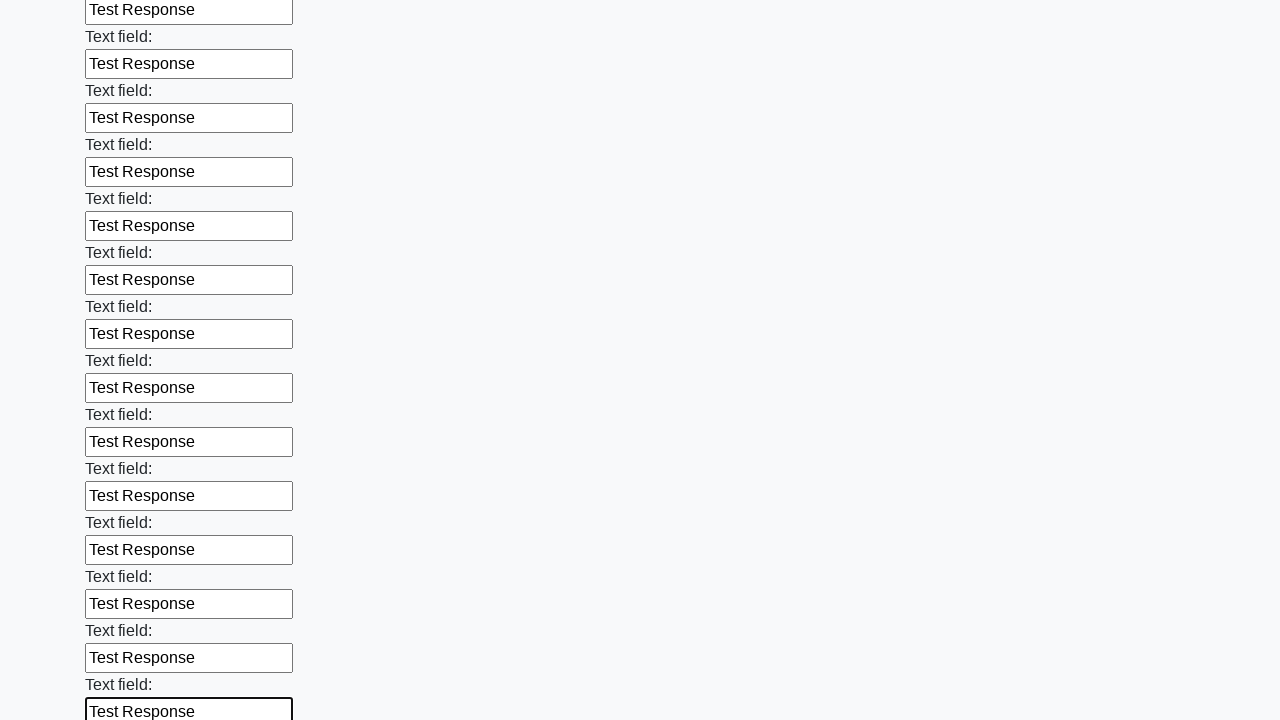

Filled input field with 'Test Response' on input >> nth=83
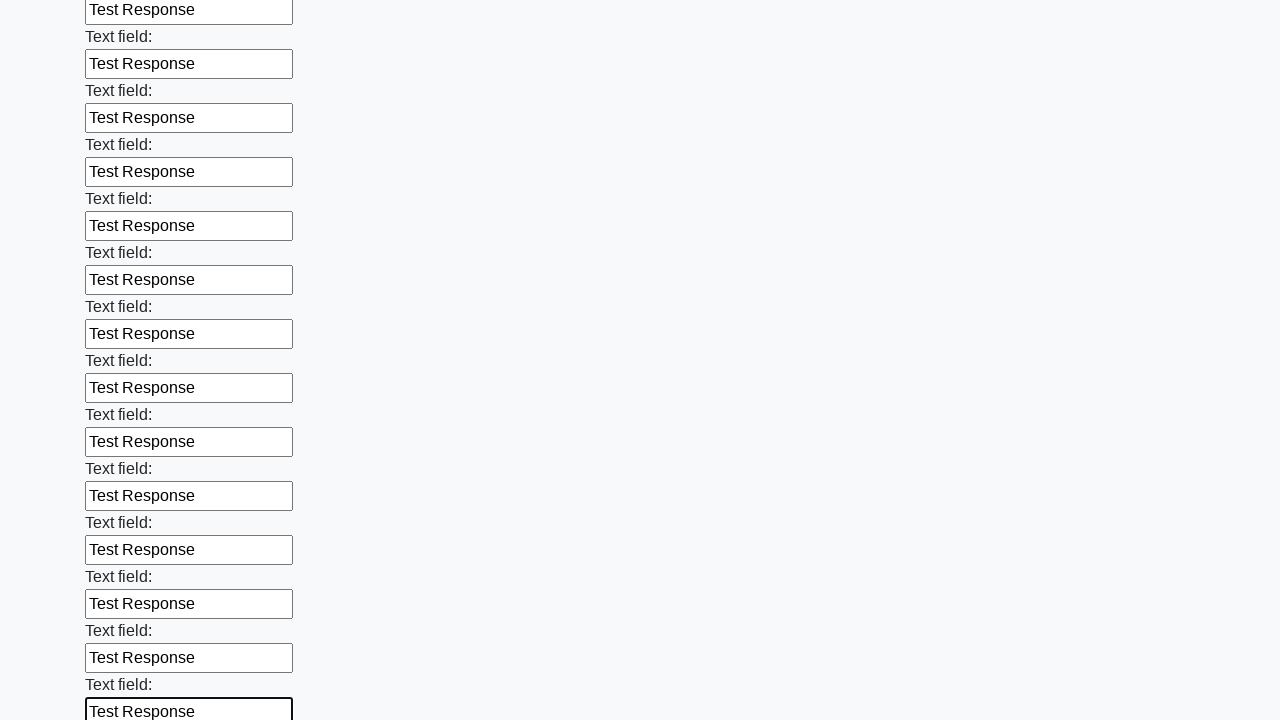

Filled input field with 'Test Response' on input >> nth=84
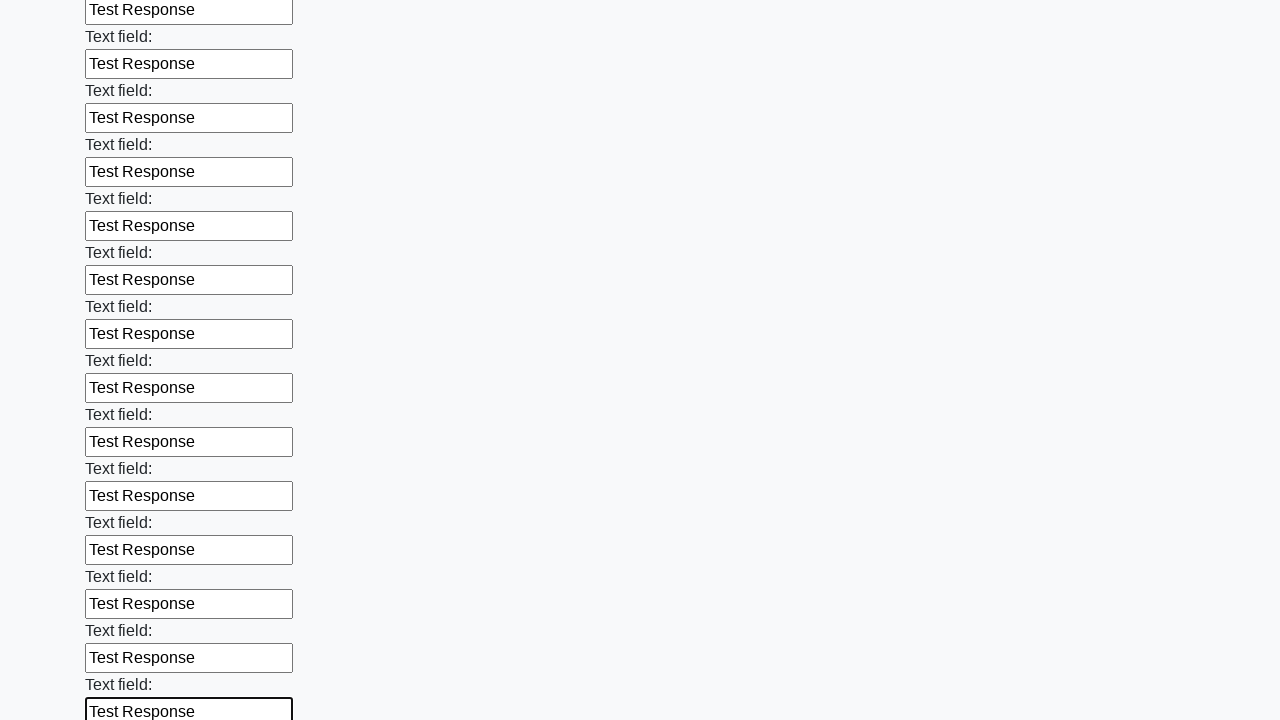

Filled input field with 'Test Response' on input >> nth=85
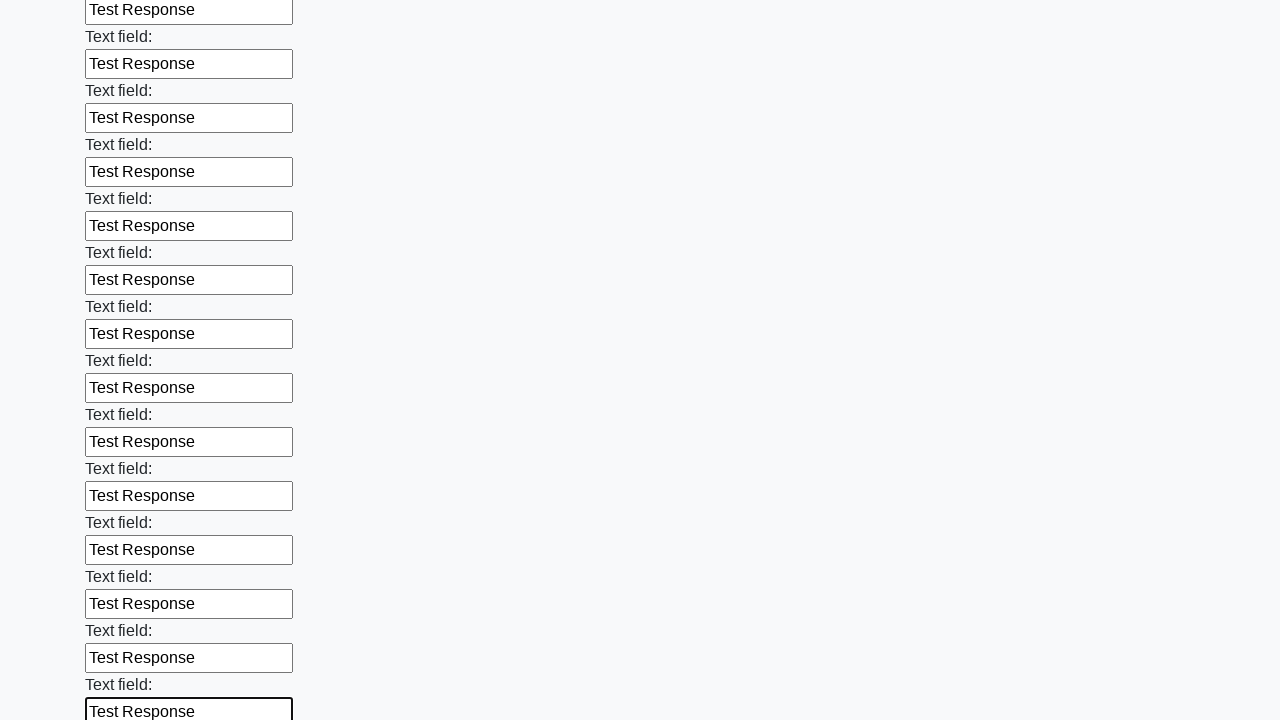

Filled input field with 'Test Response' on input >> nth=86
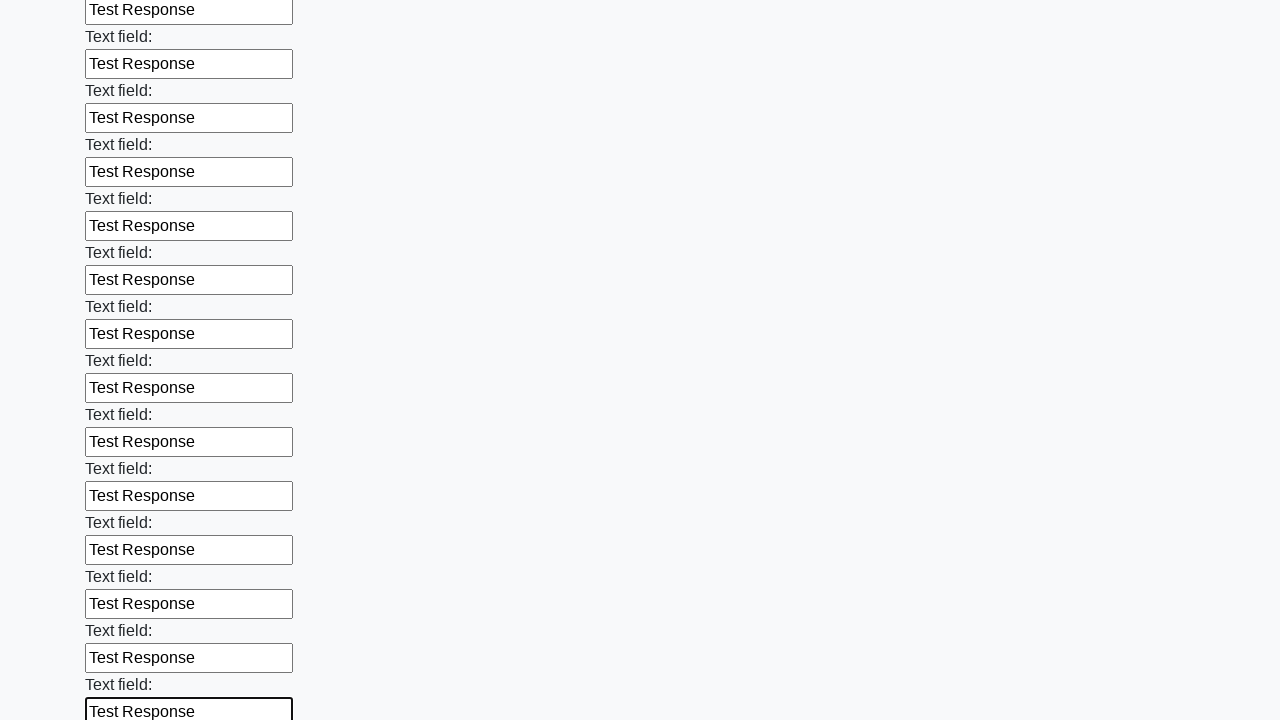

Filled input field with 'Test Response' on input >> nth=87
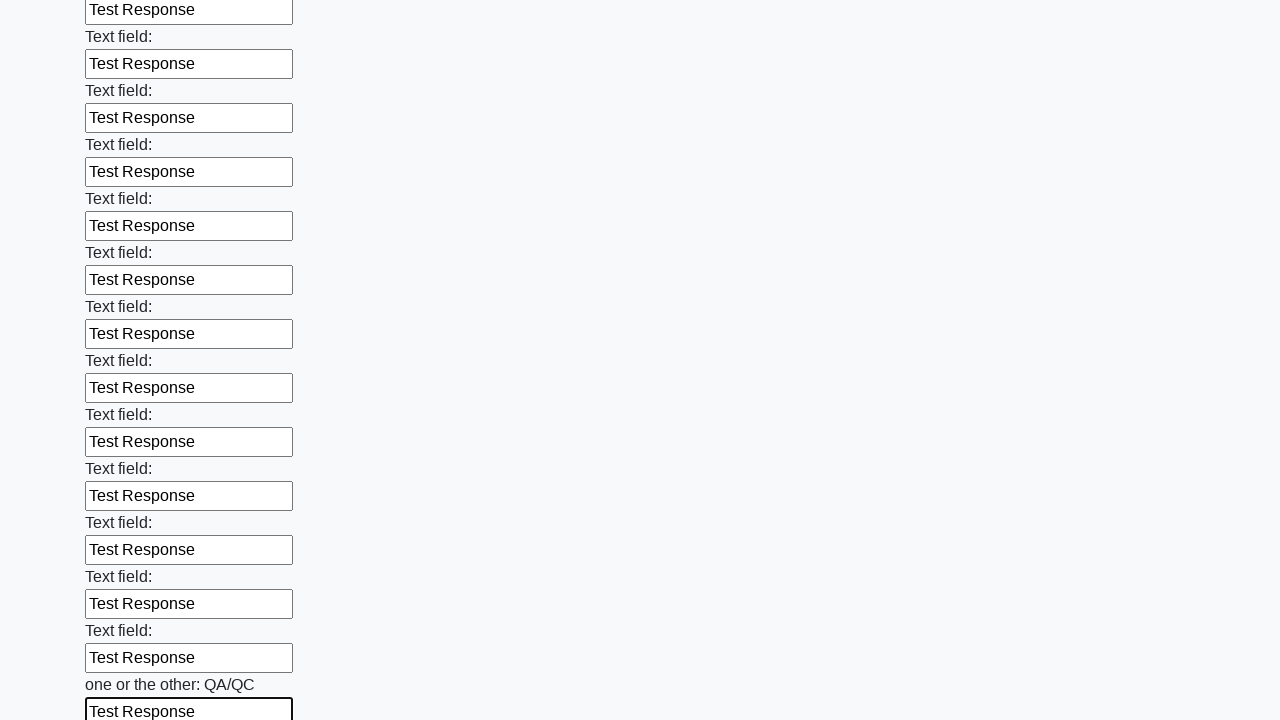

Filled input field with 'Test Response' on input >> nth=88
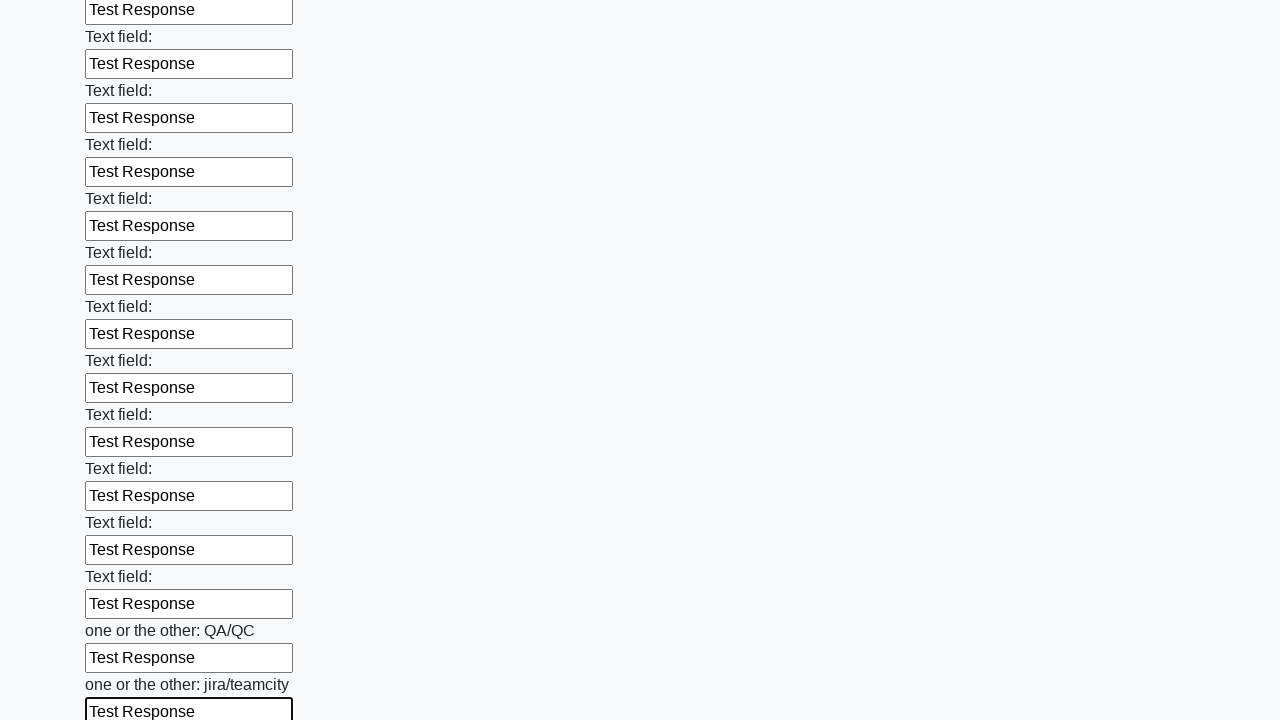

Filled input field with 'Test Response' on input >> nth=89
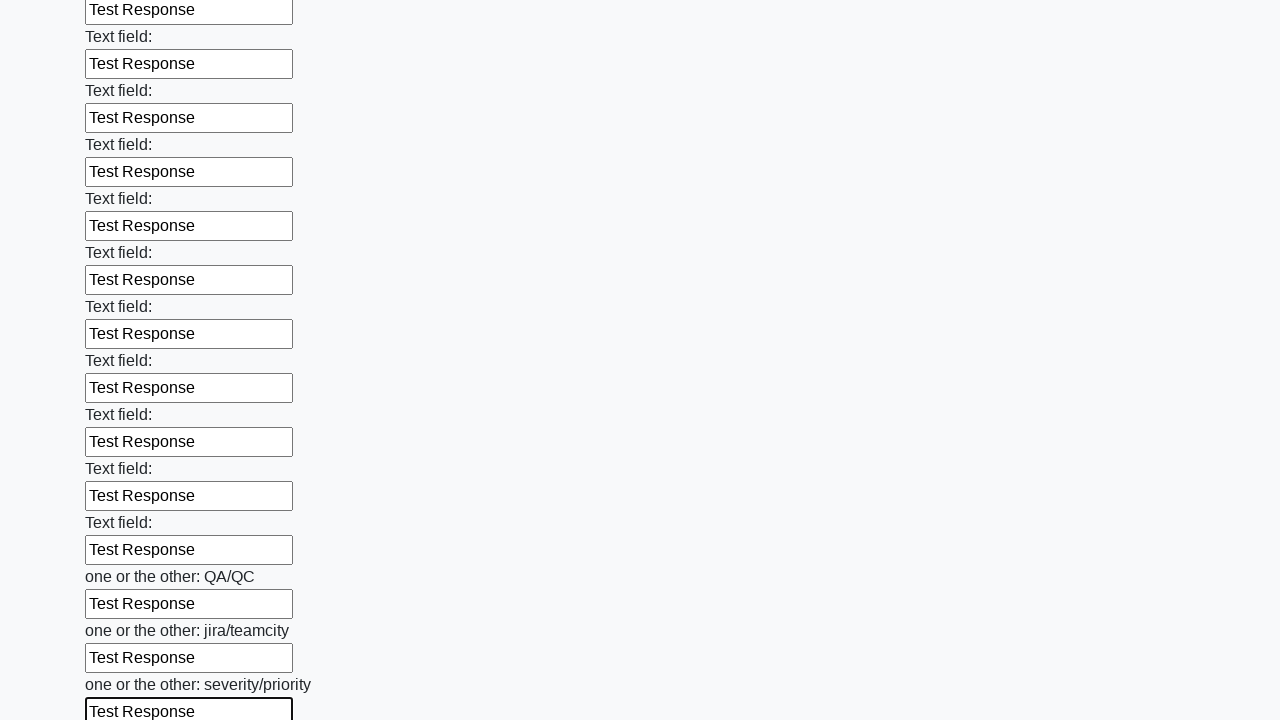

Filled input field with 'Test Response' on input >> nth=90
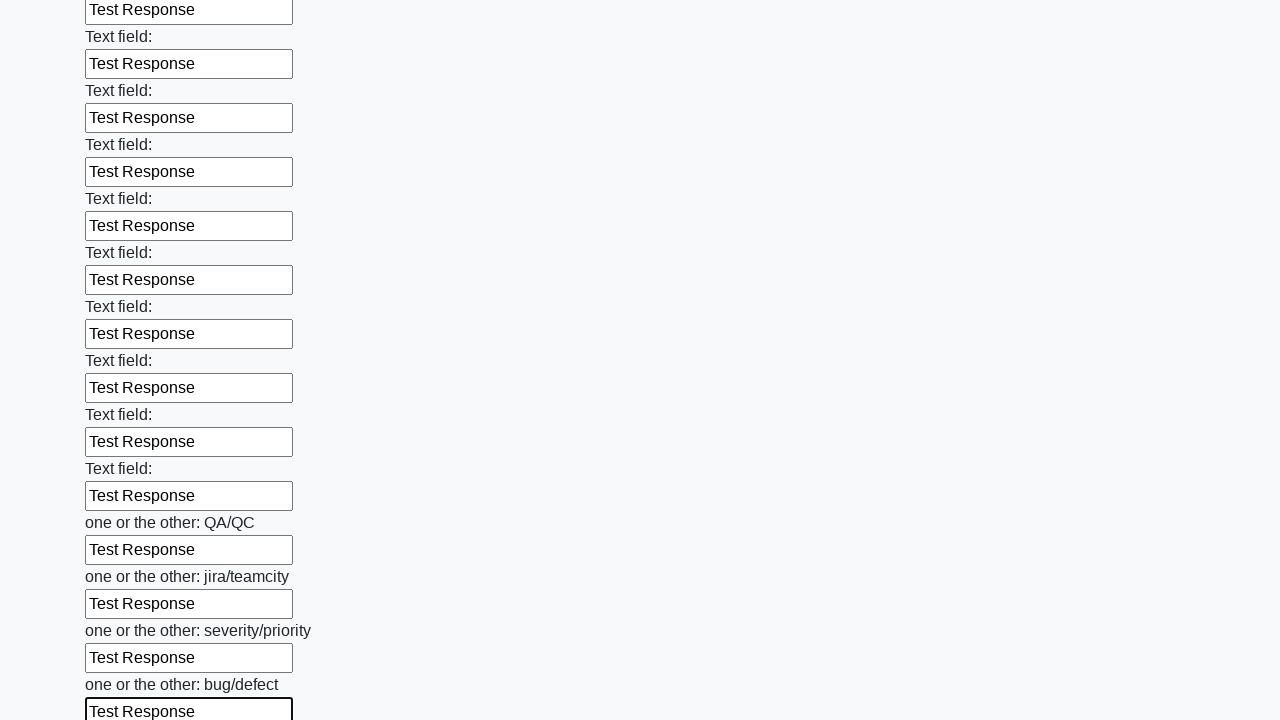

Filled input field with 'Test Response' on input >> nth=91
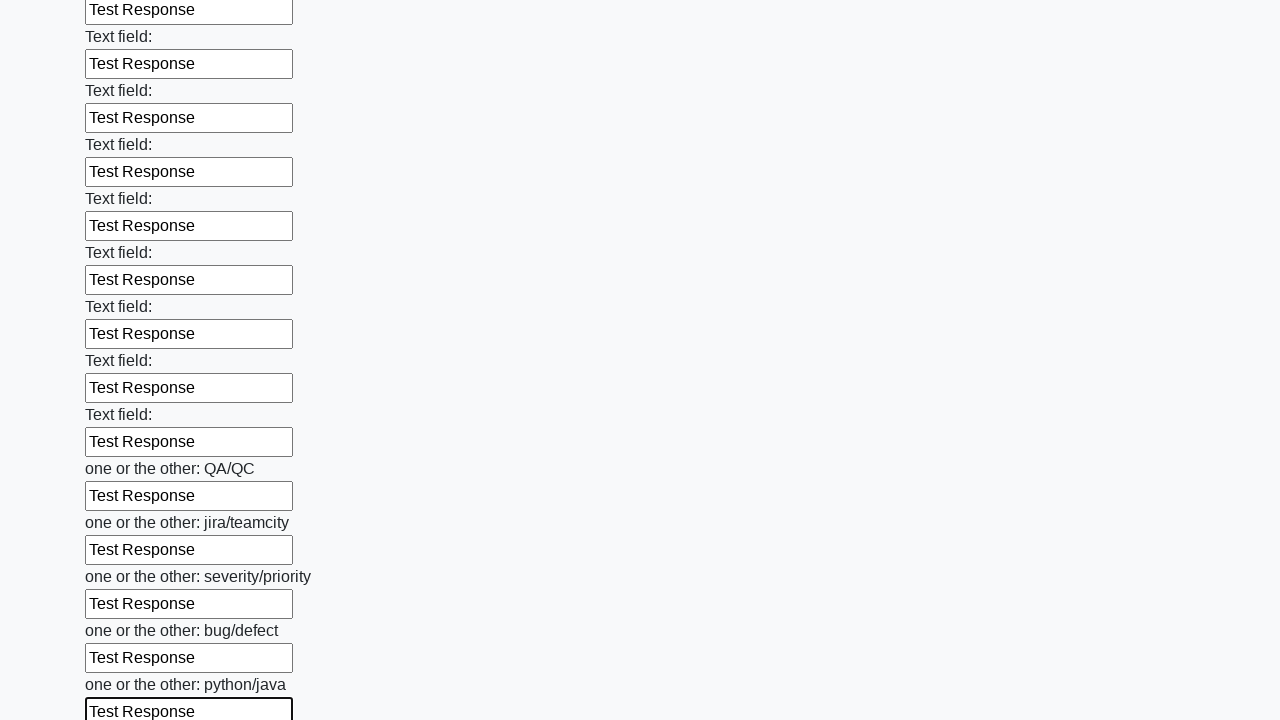

Filled input field with 'Test Response' on input >> nth=92
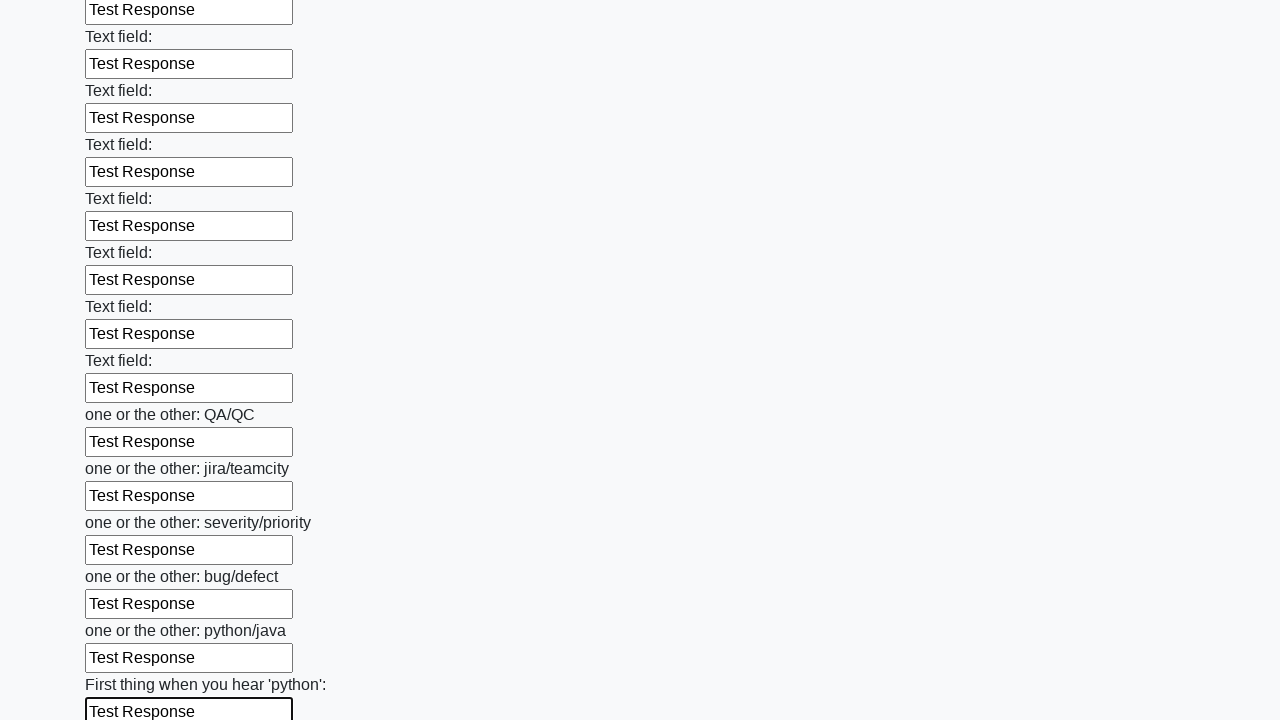

Filled input field with 'Test Response' on input >> nth=93
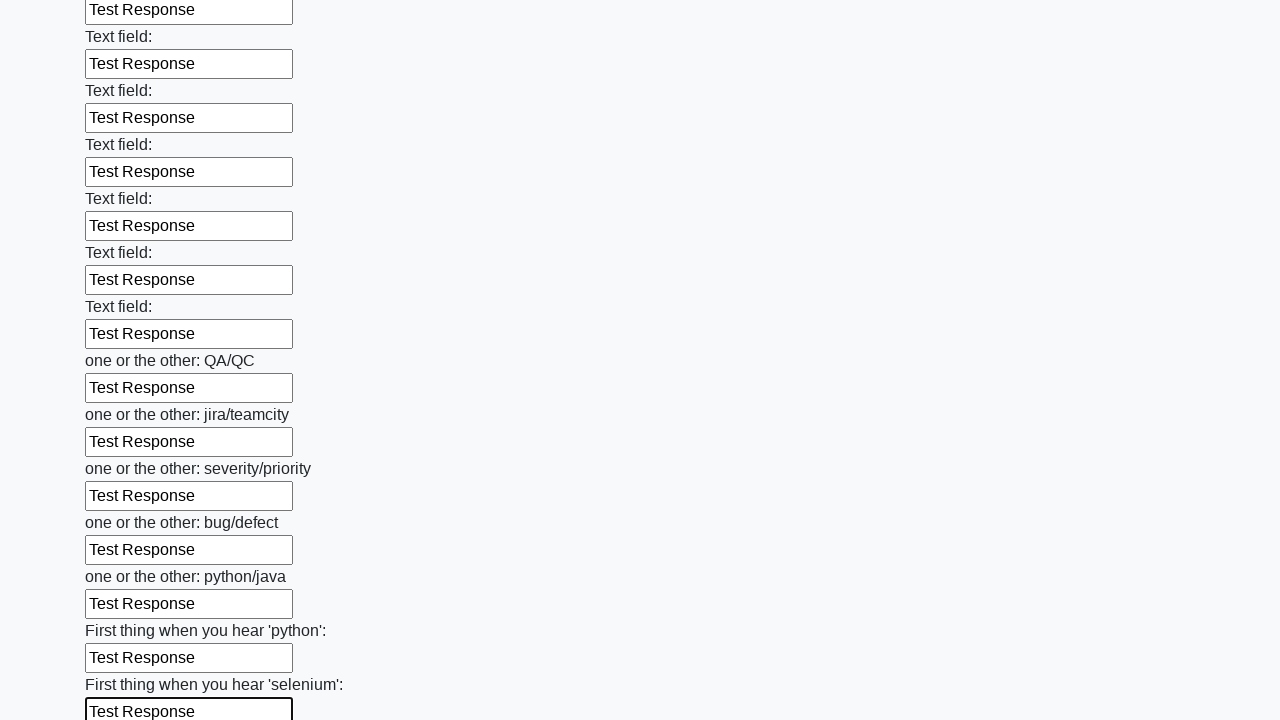

Filled input field with 'Test Response' on input >> nth=94
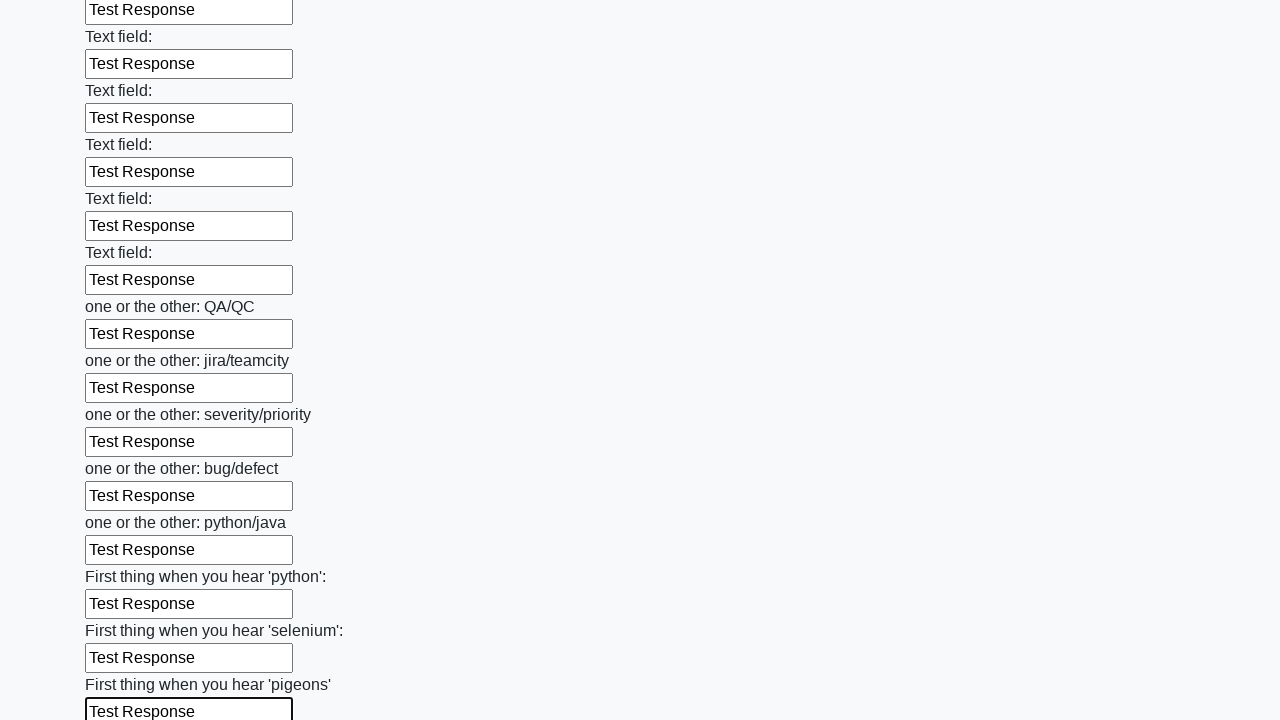

Filled input field with 'Test Response' on input >> nth=95
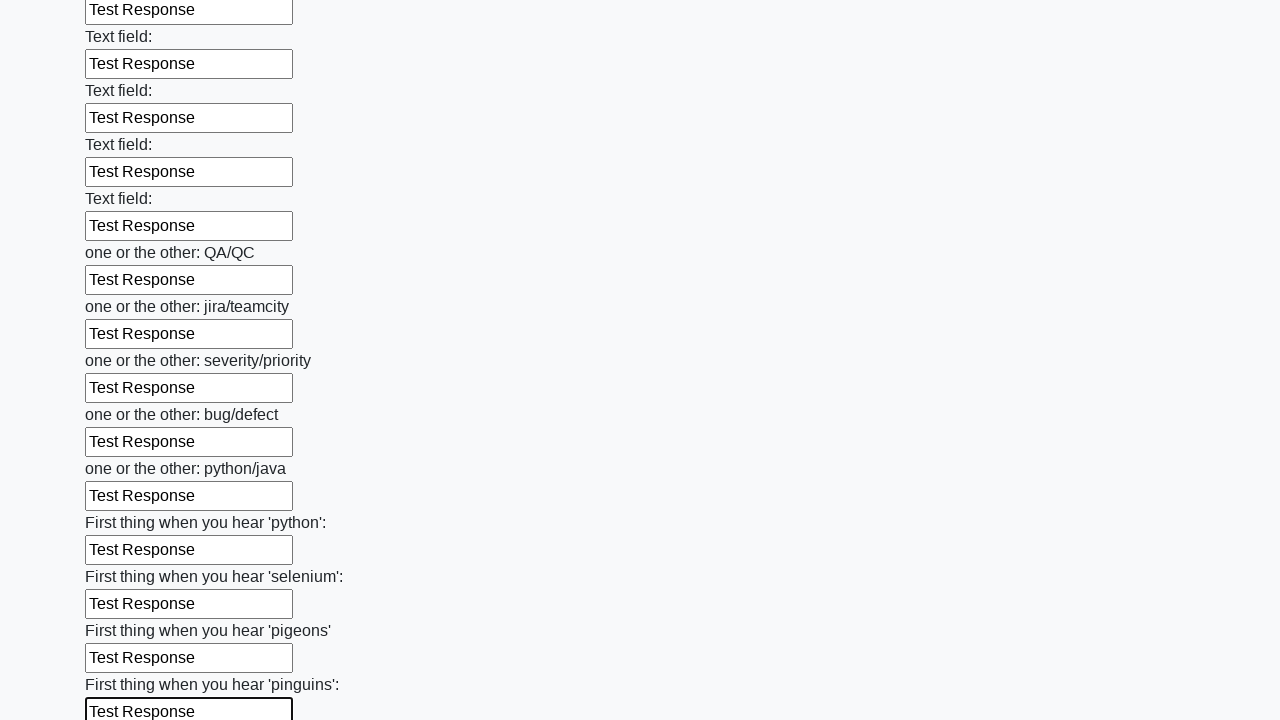

Filled input field with 'Test Response' on input >> nth=96
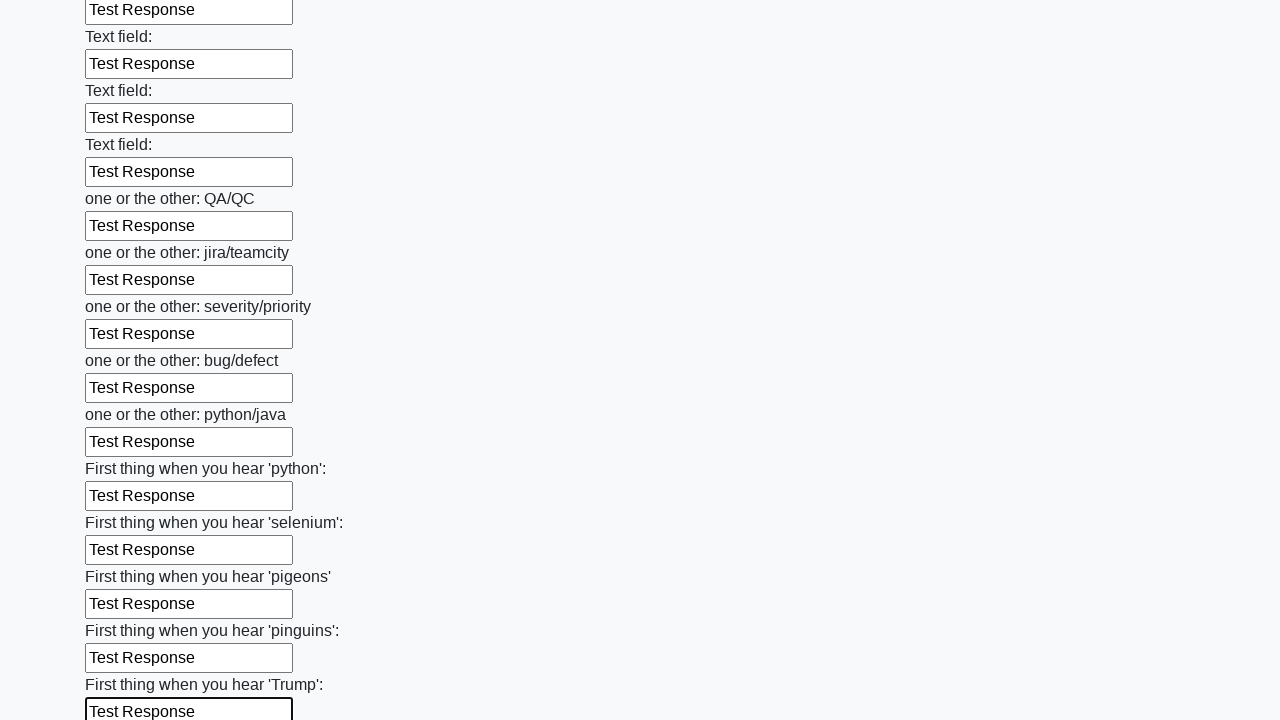

Filled input field with 'Test Response' on input >> nth=97
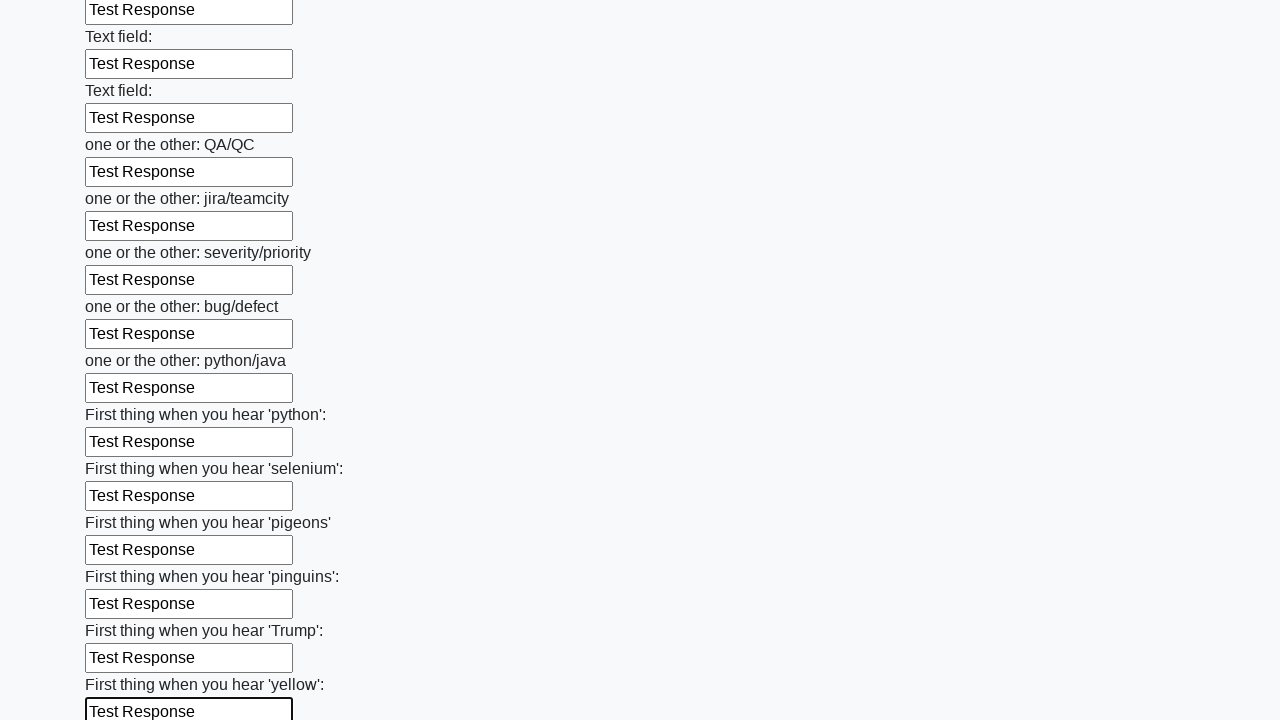

Filled input field with 'Test Response' on input >> nth=98
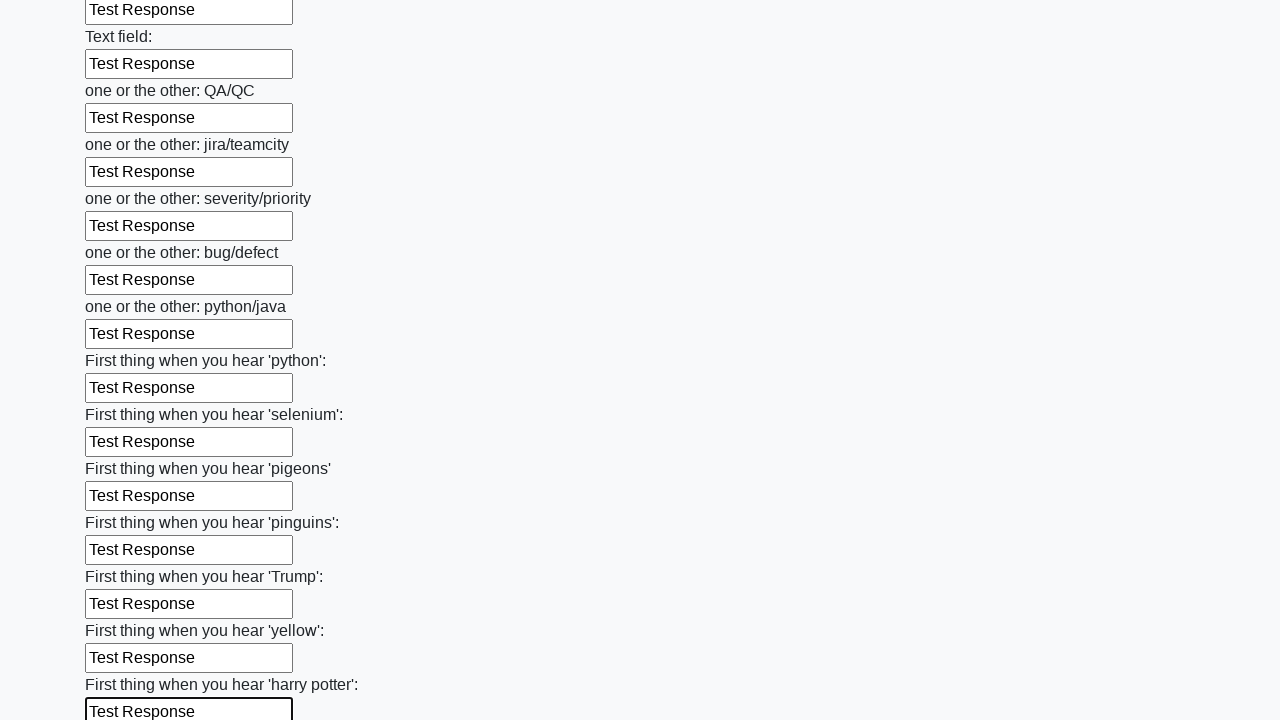

Filled input field with 'Test Response' on input >> nth=99
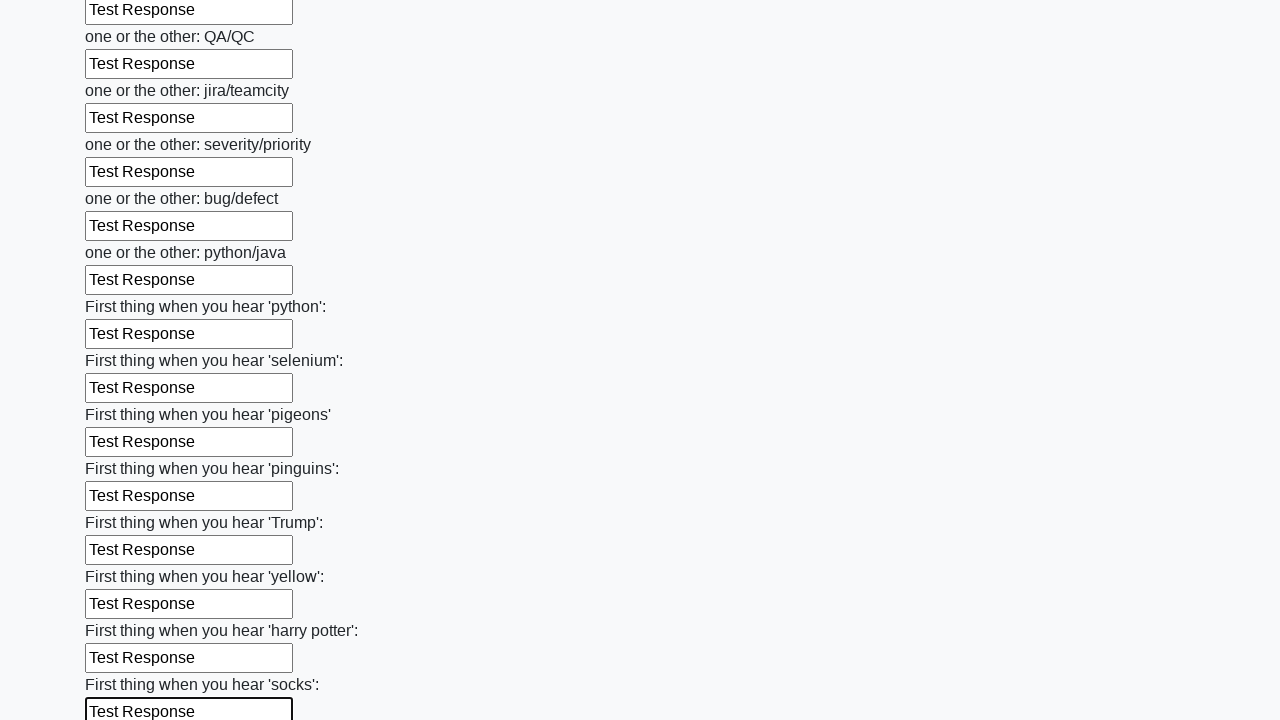

Clicked submit button to submit the form at (123, 611) on button.btn
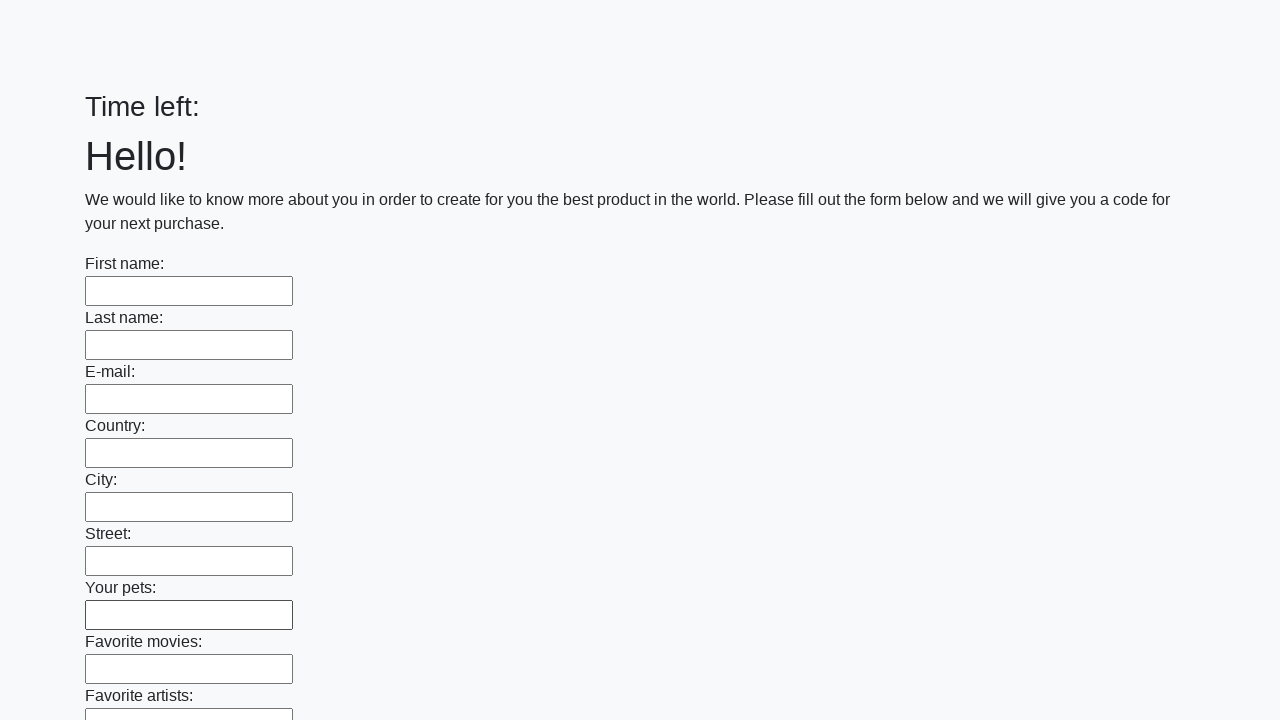

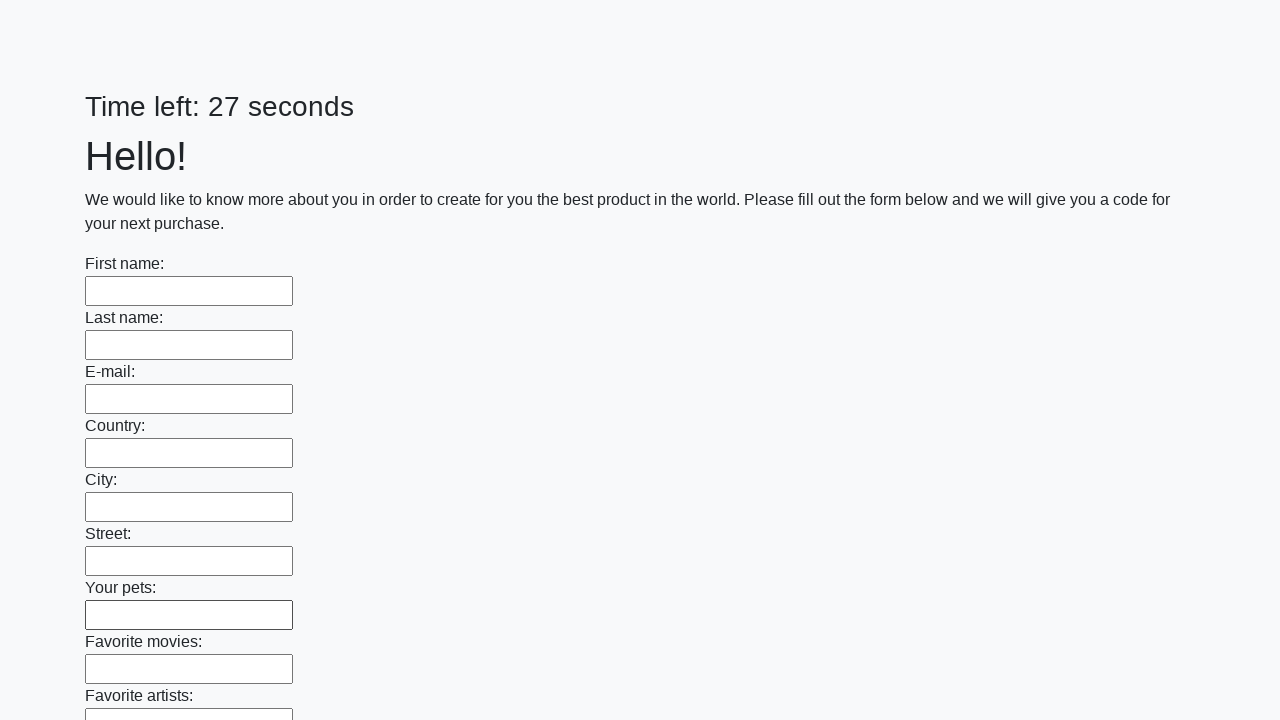